Tests a large form by filling all input fields with test data and submitting the form by clicking the submit button.

Starting URL: http://suninjuly.github.io/huge_form.html

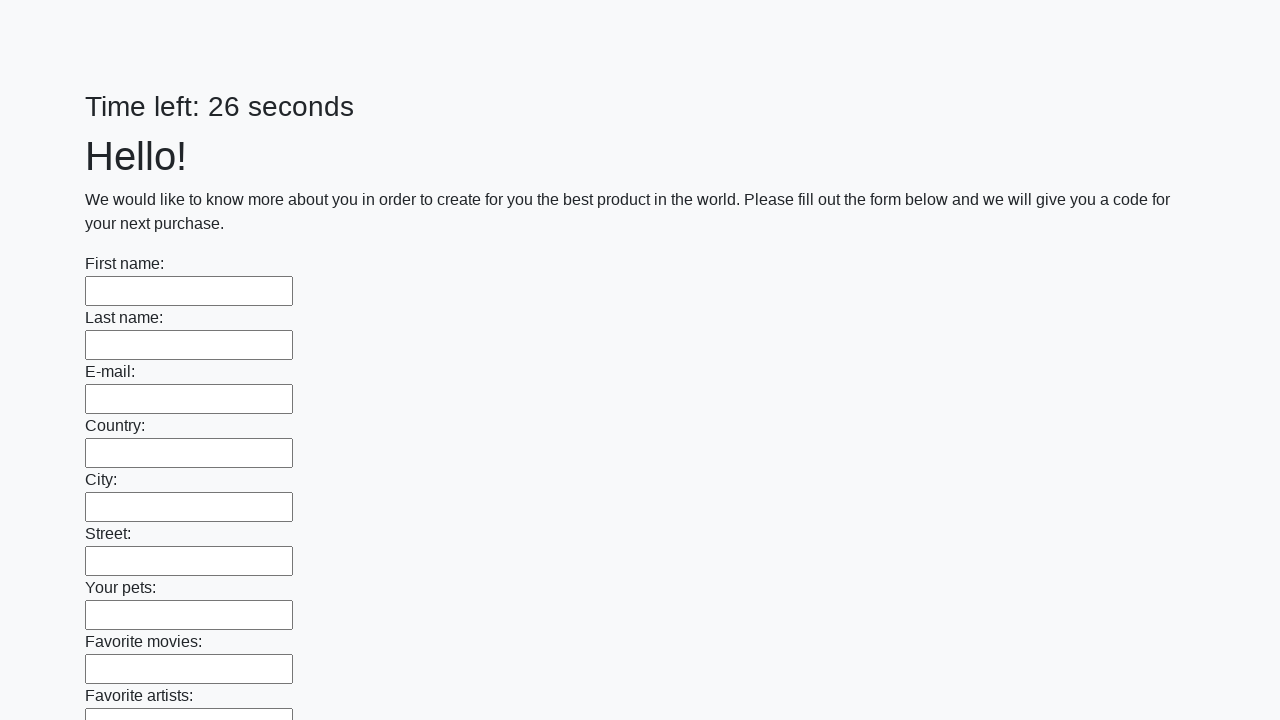

Navigated to huge form page
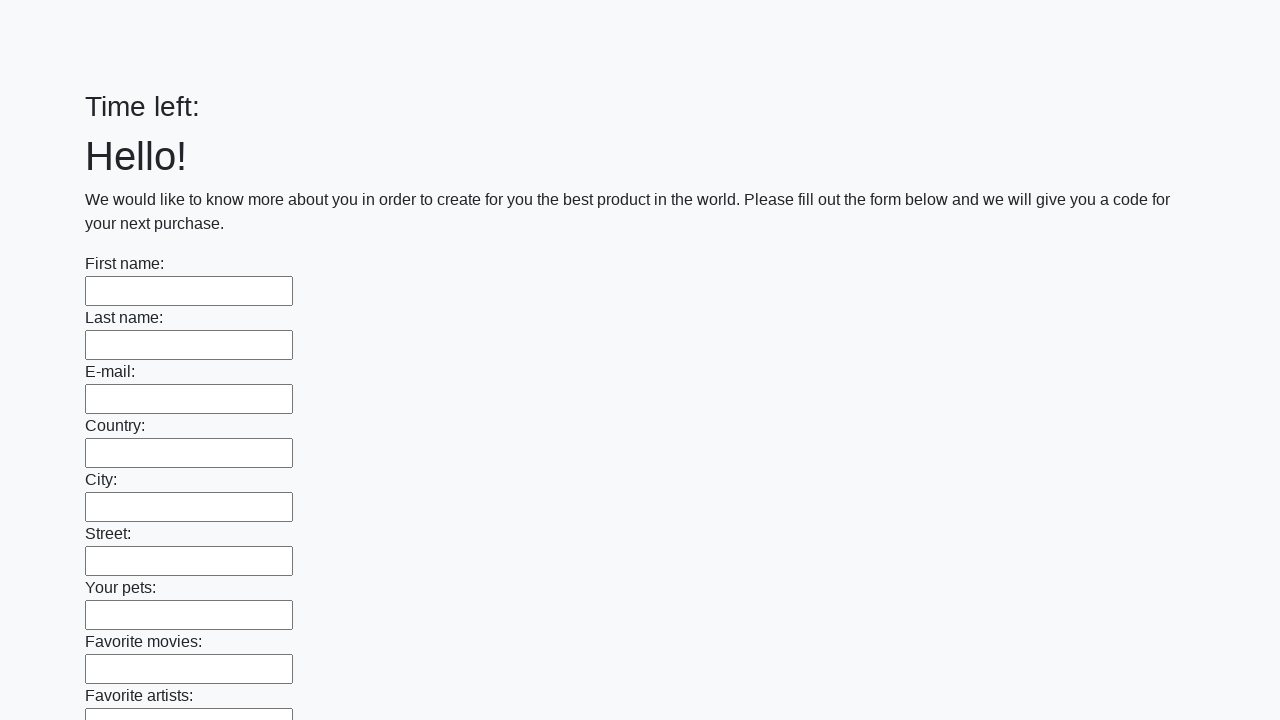

Filled input field with 'Test' on input >> nth=0
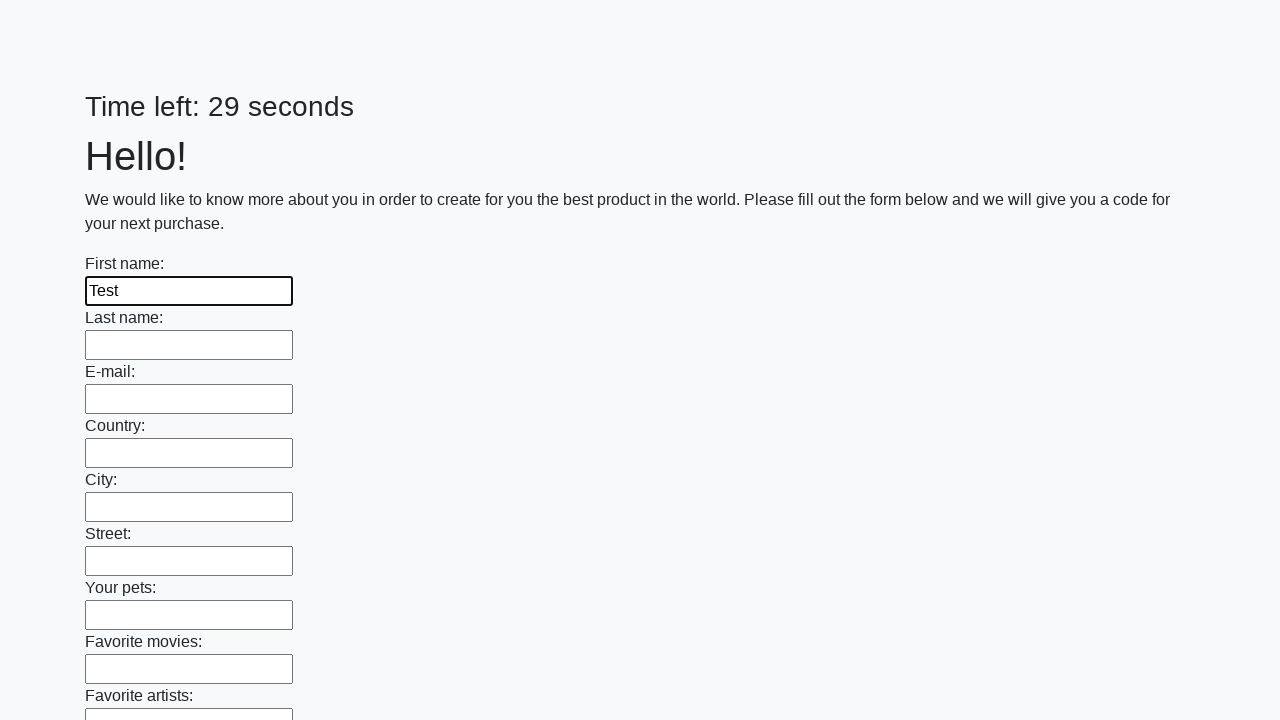

Filled input field with 'Test' on input >> nth=1
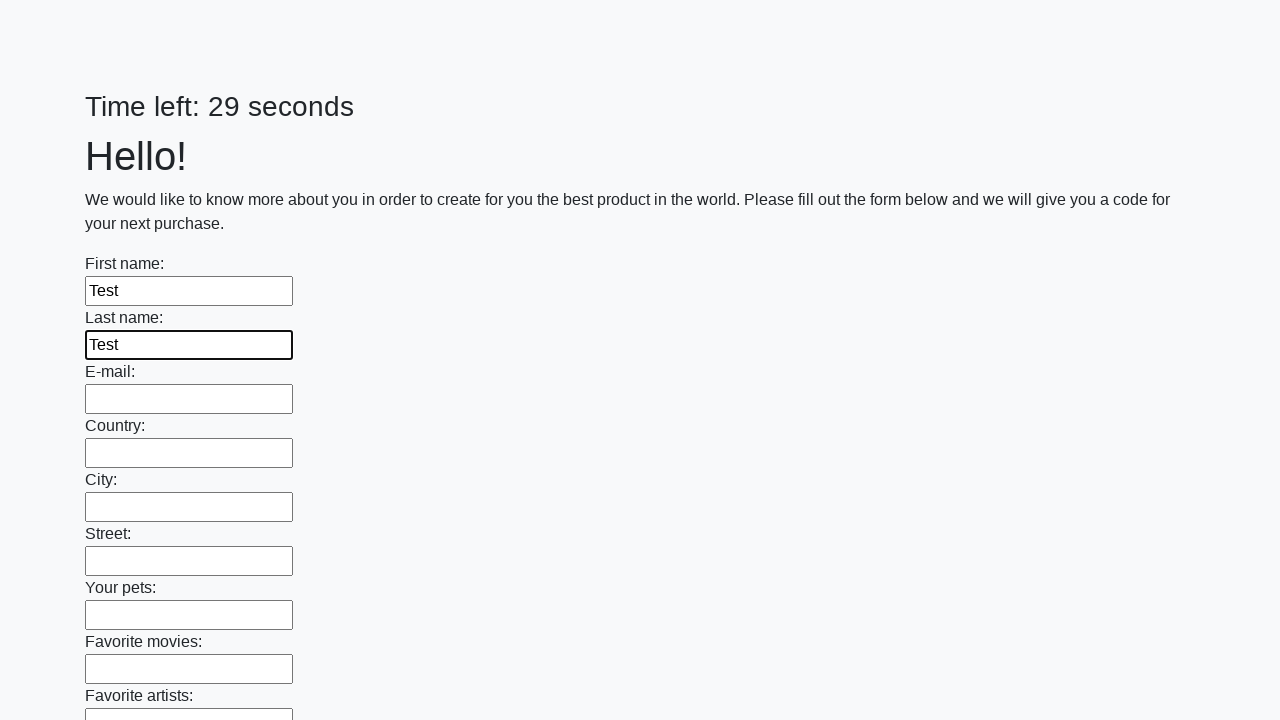

Filled input field with 'Test' on input >> nth=2
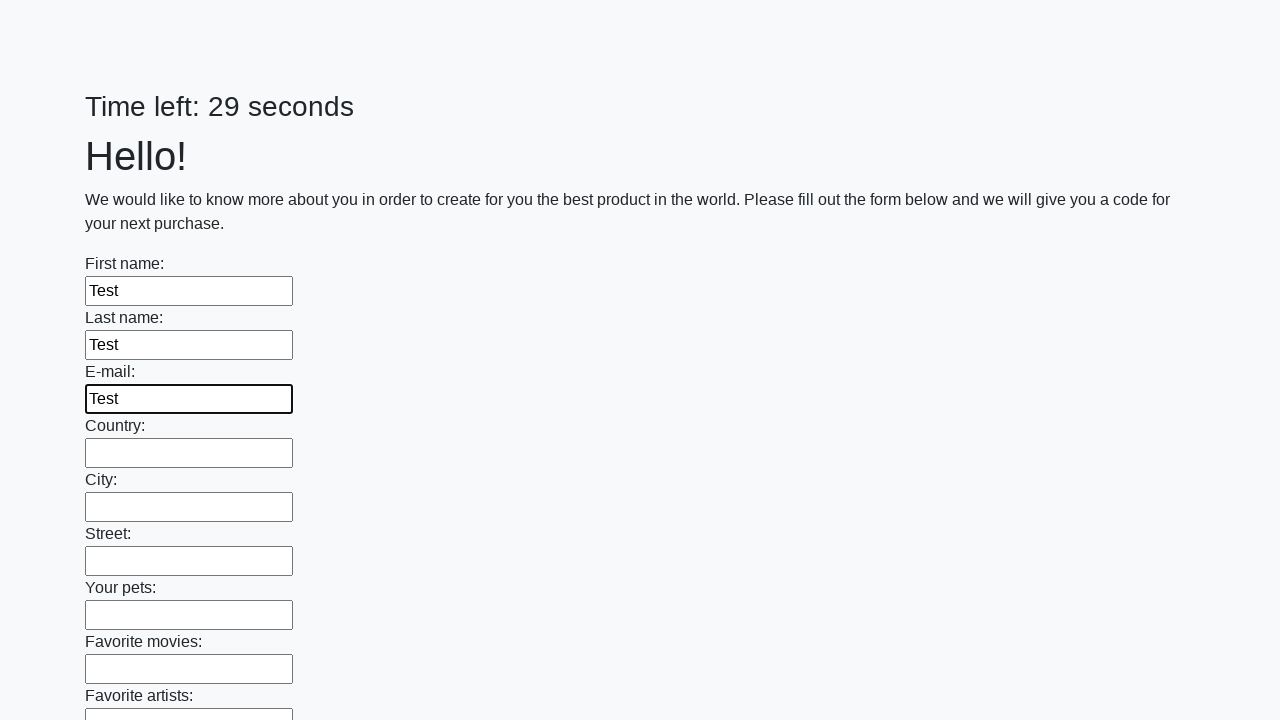

Filled input field with 'Test' on input >> nth=3
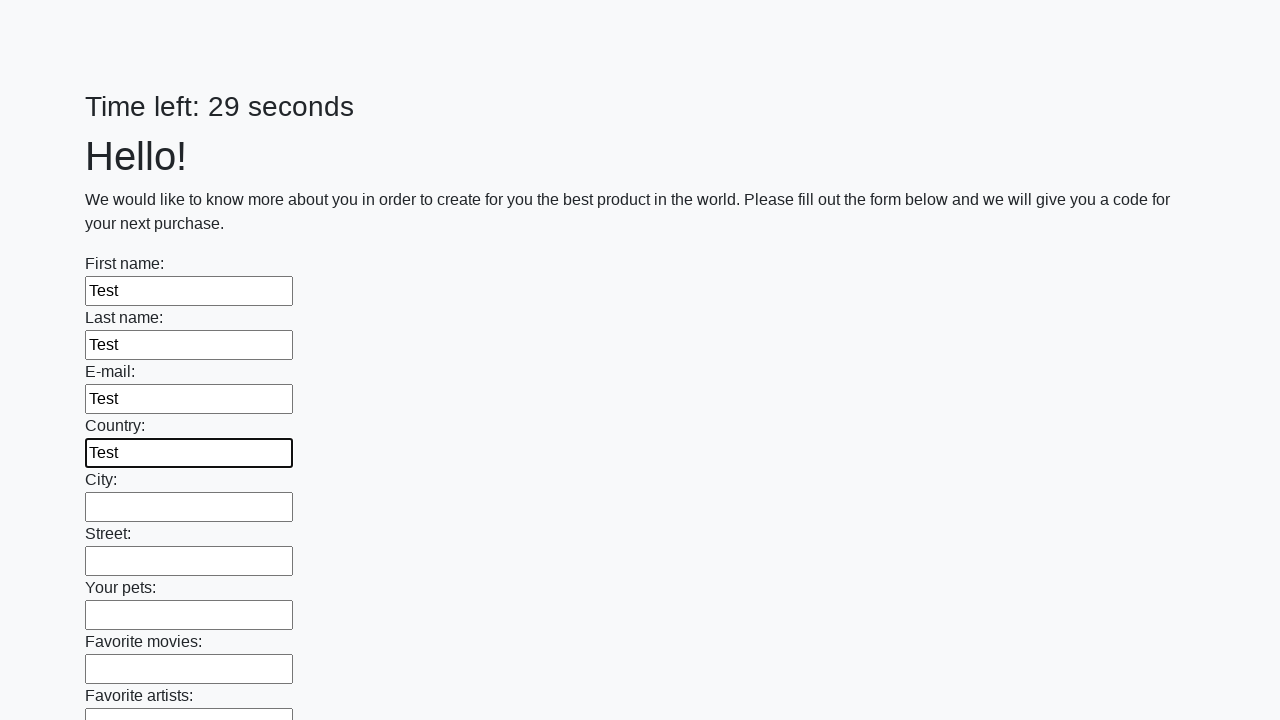

Filled input field with 'Test' on input >> nth=4
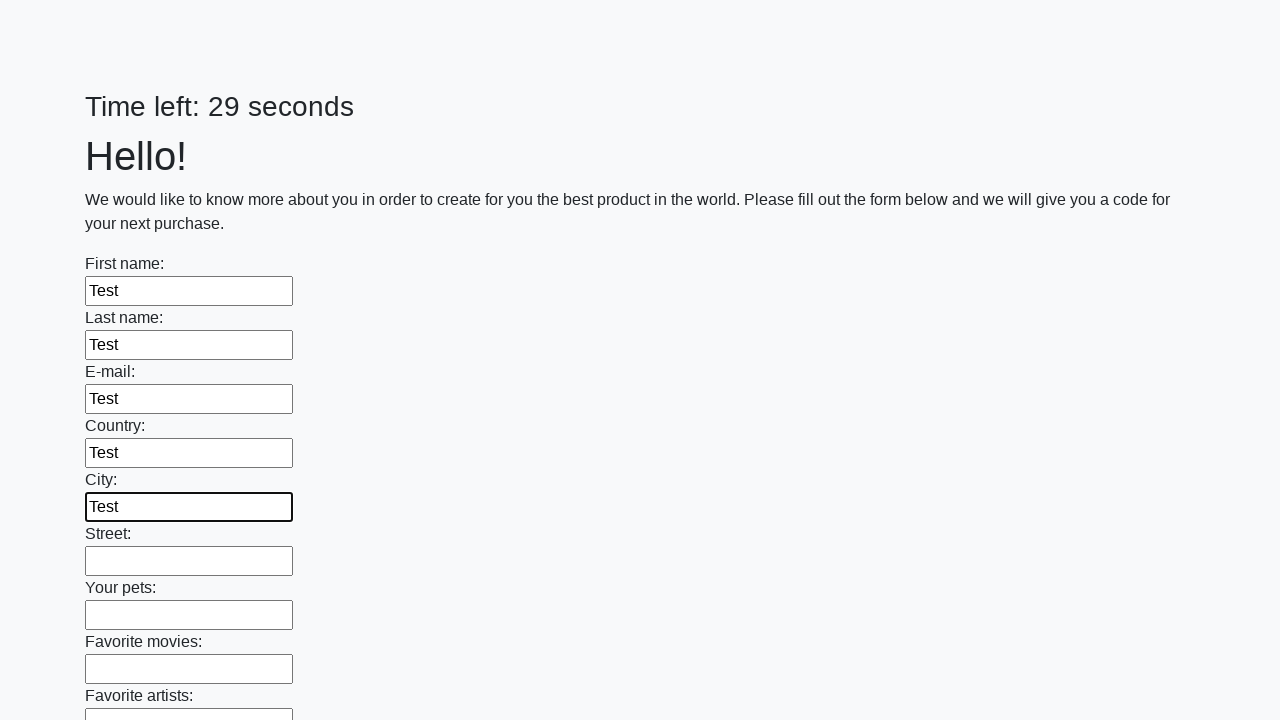

Filled input field with 'Test' on input >> nth=5
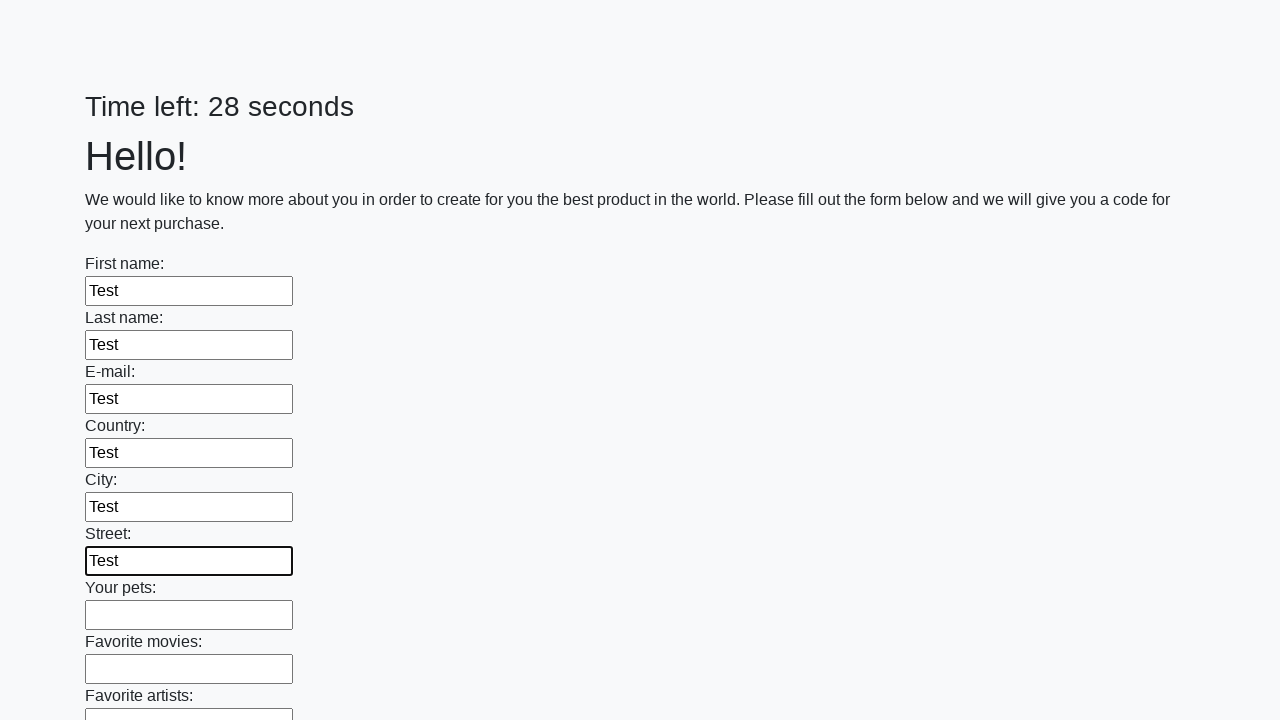

Filled input field with 'Test' on input >> nth=6
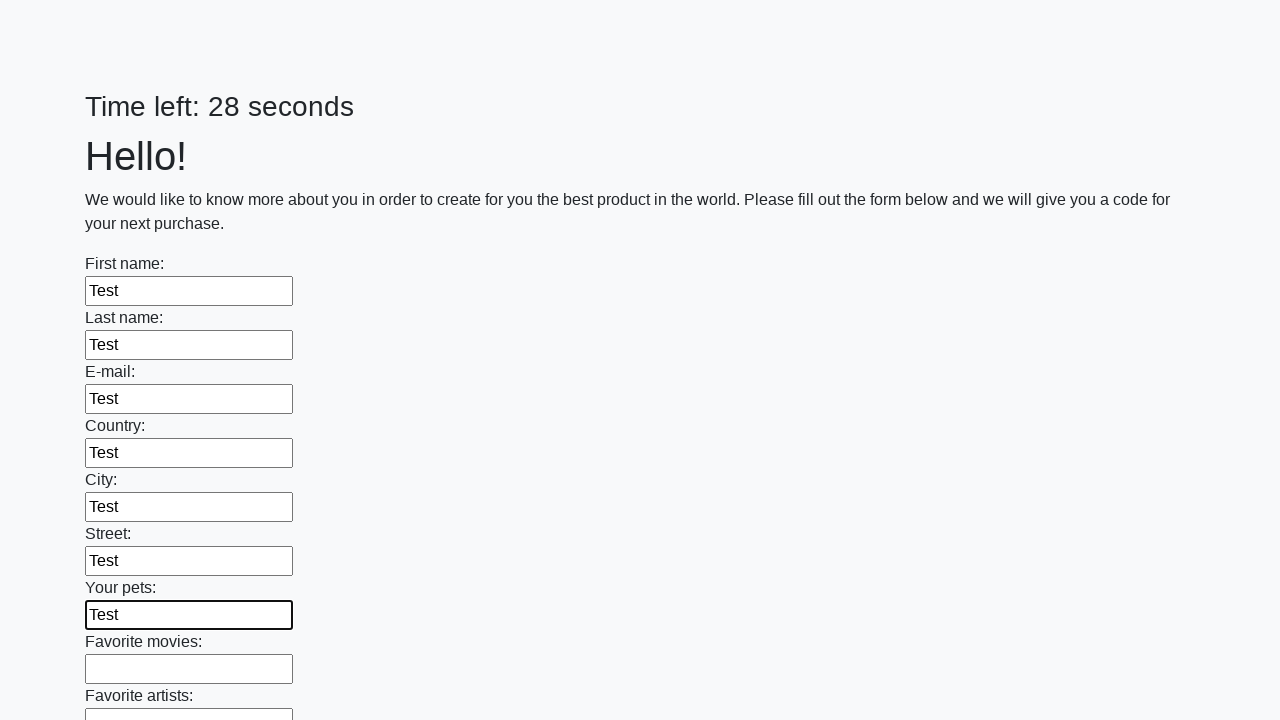

Filled input field with 'Test' on input >> nth=7
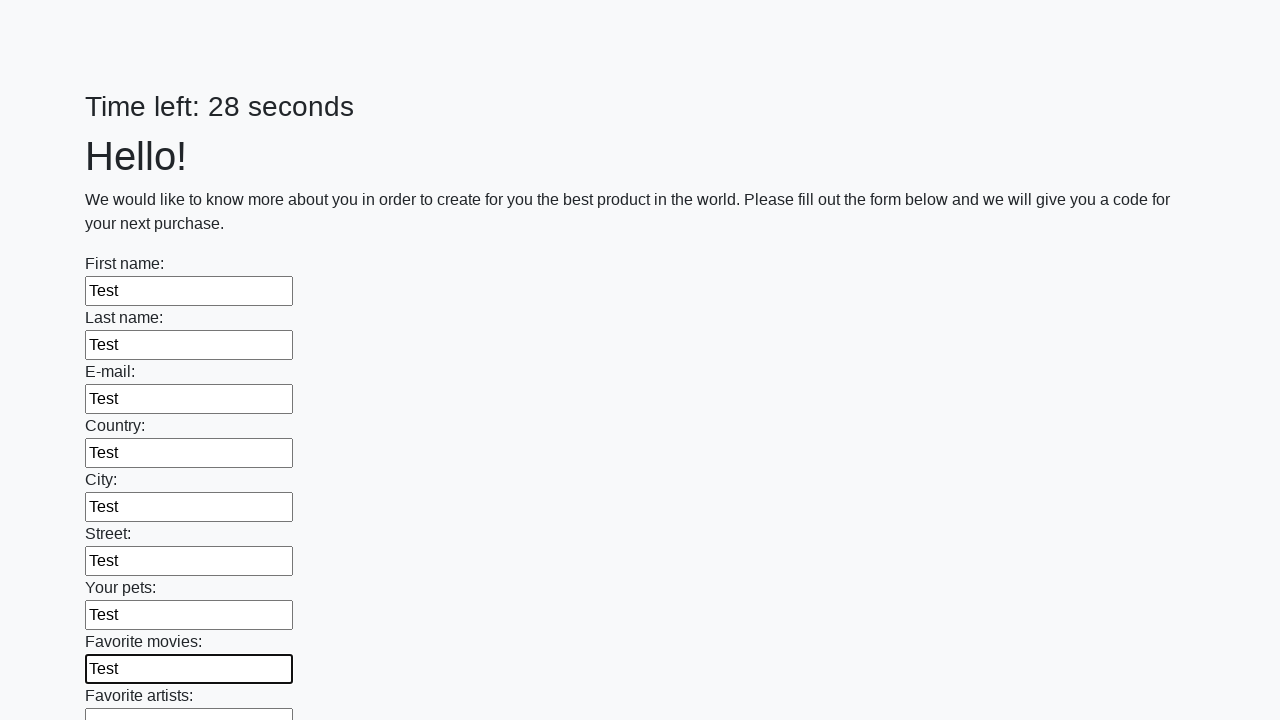

Filled input field with 'Test' on input >> nth=8
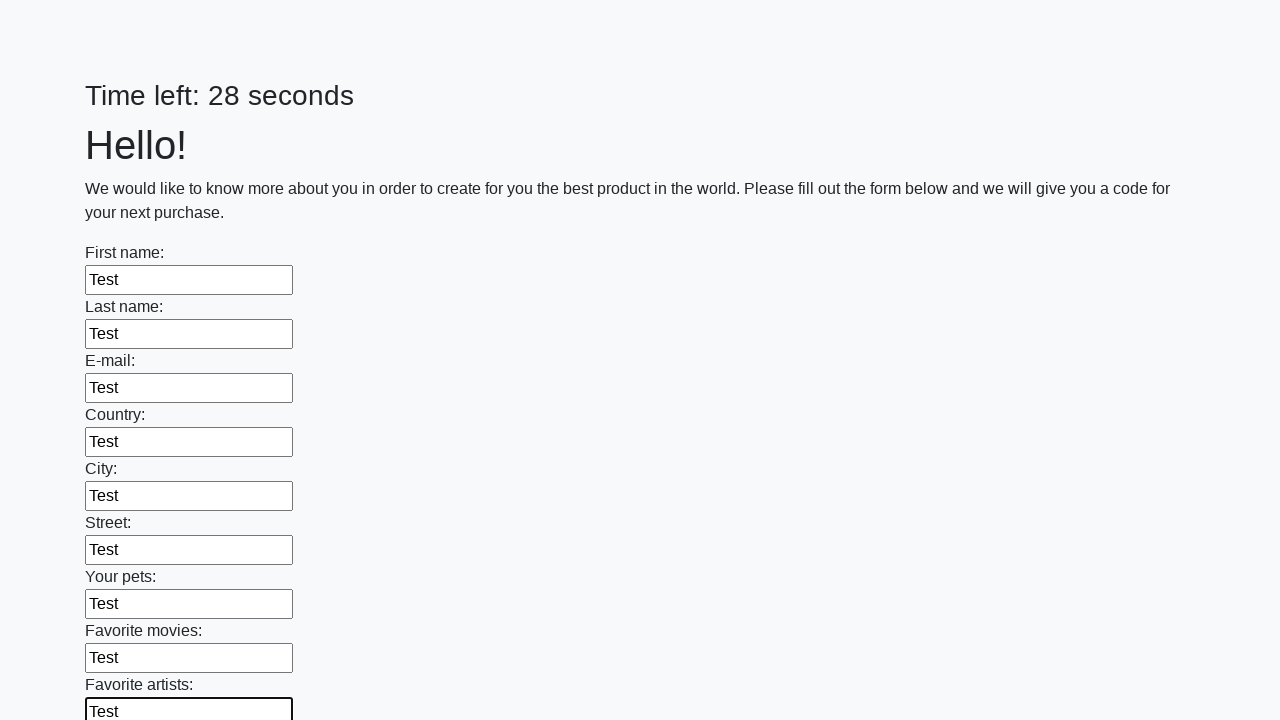

Filled input field with 'Test' on input >> nth=9
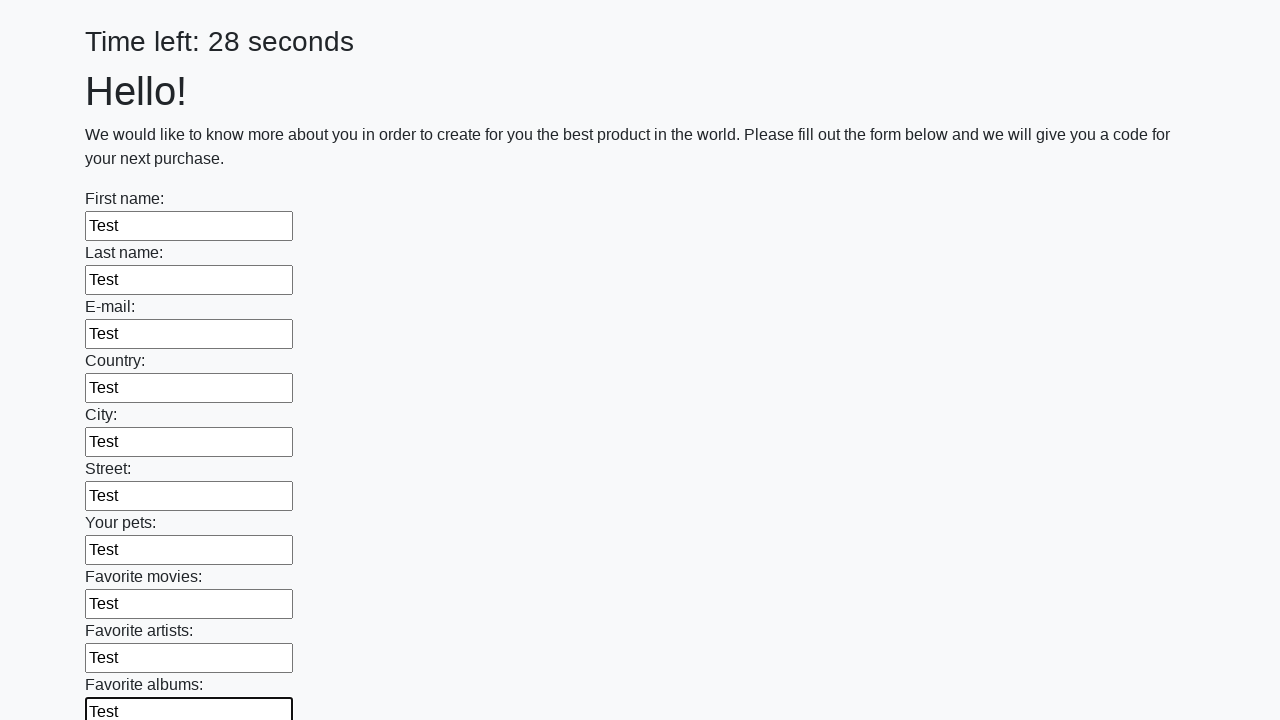

Filled input field with 'Test' on input >> nth=10
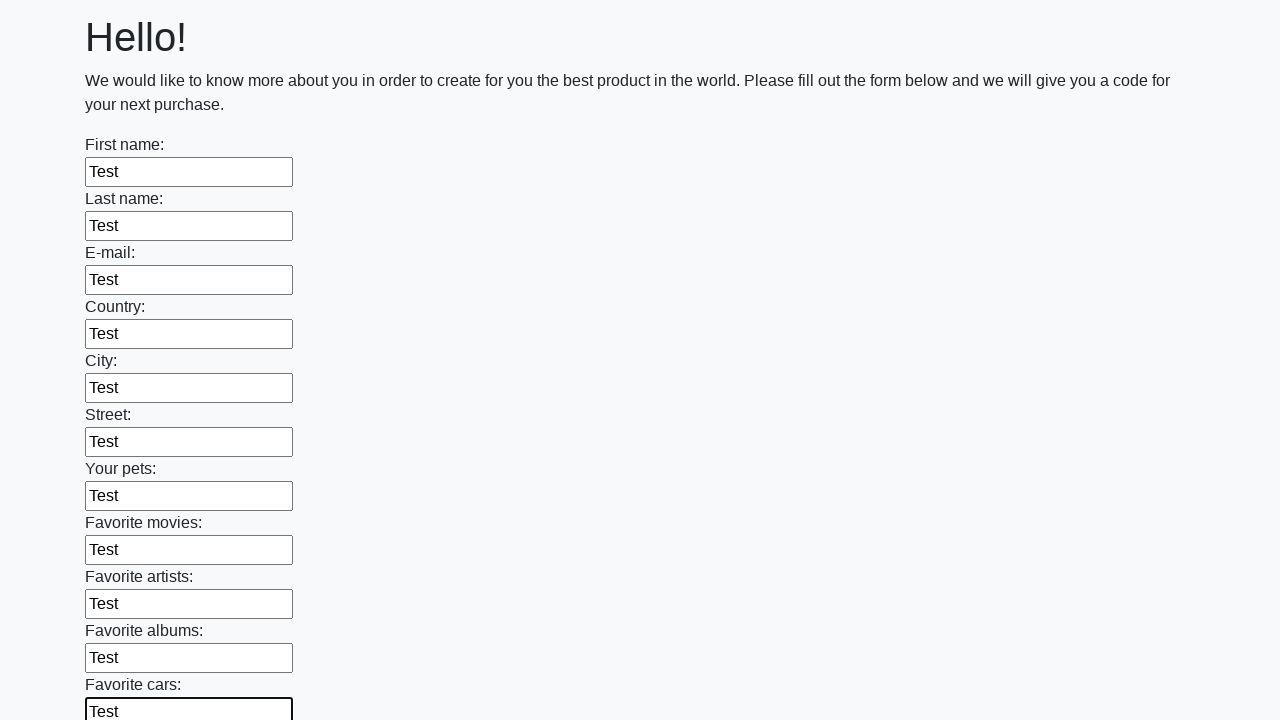

Filled input field with 'Test' on input >> nth=11
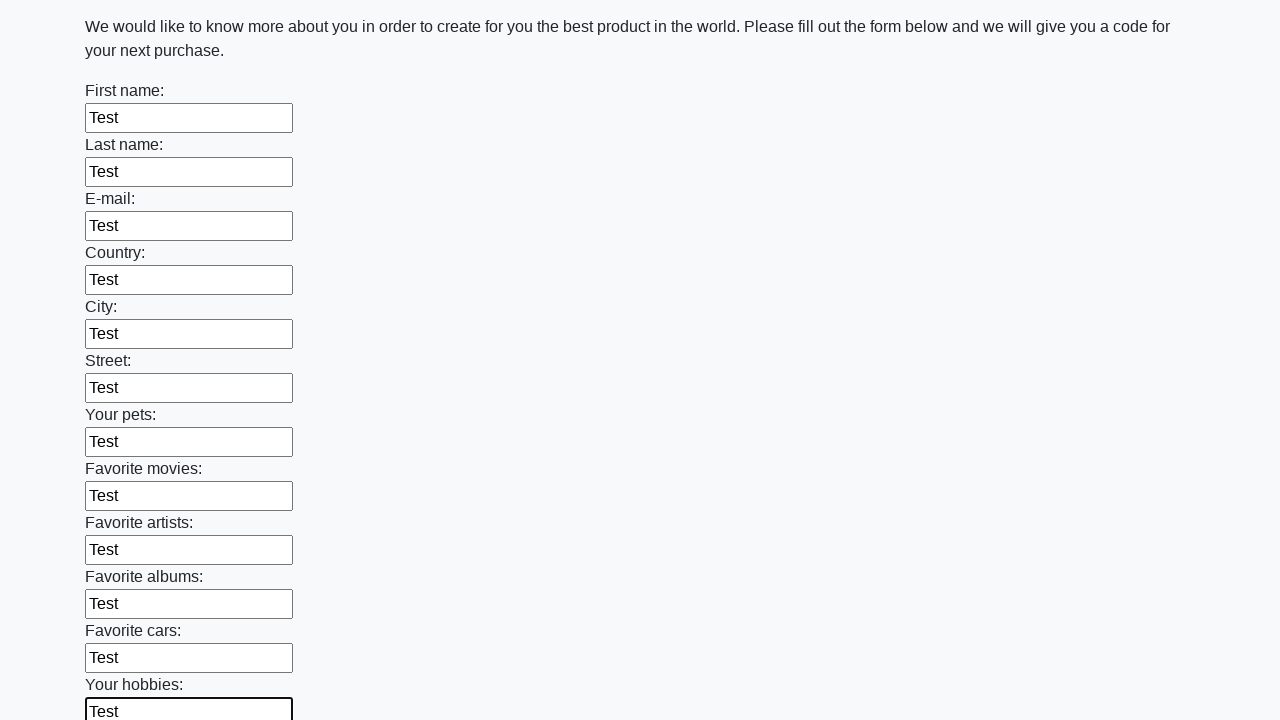

Filled input field with 'Test' on input >> nth=12
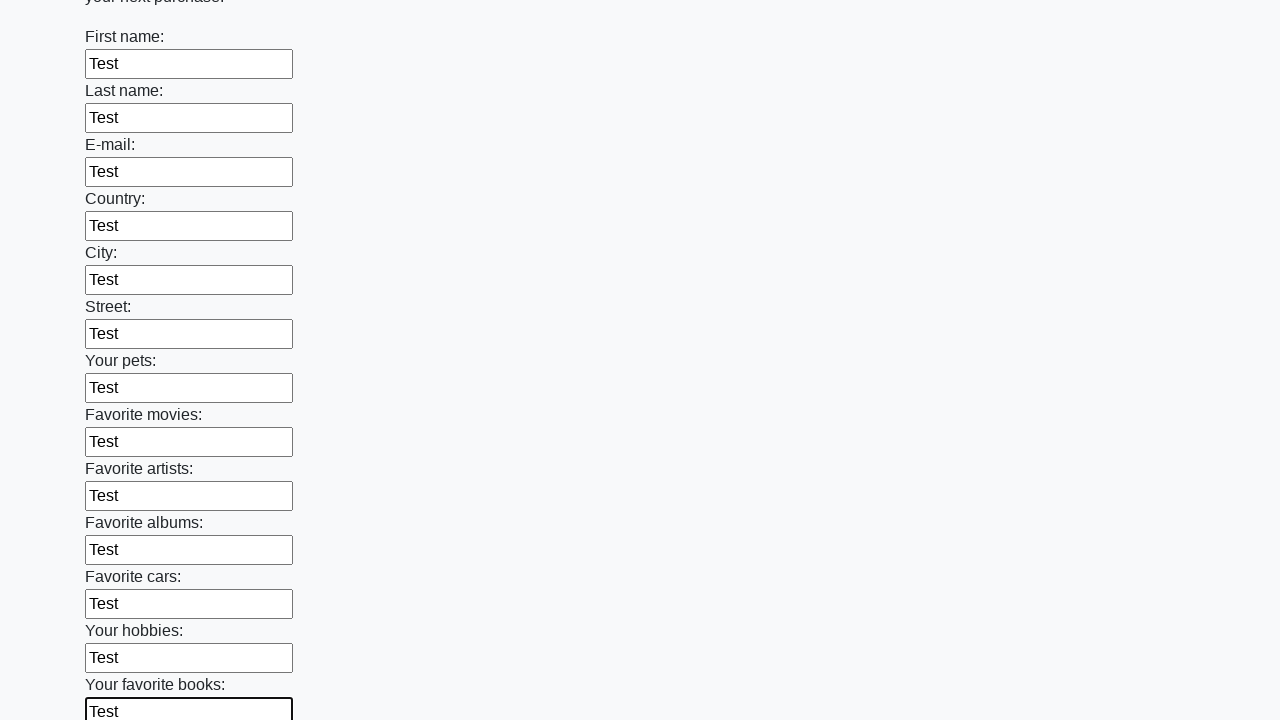

Filled input field with 'Test' on input >> nth=13
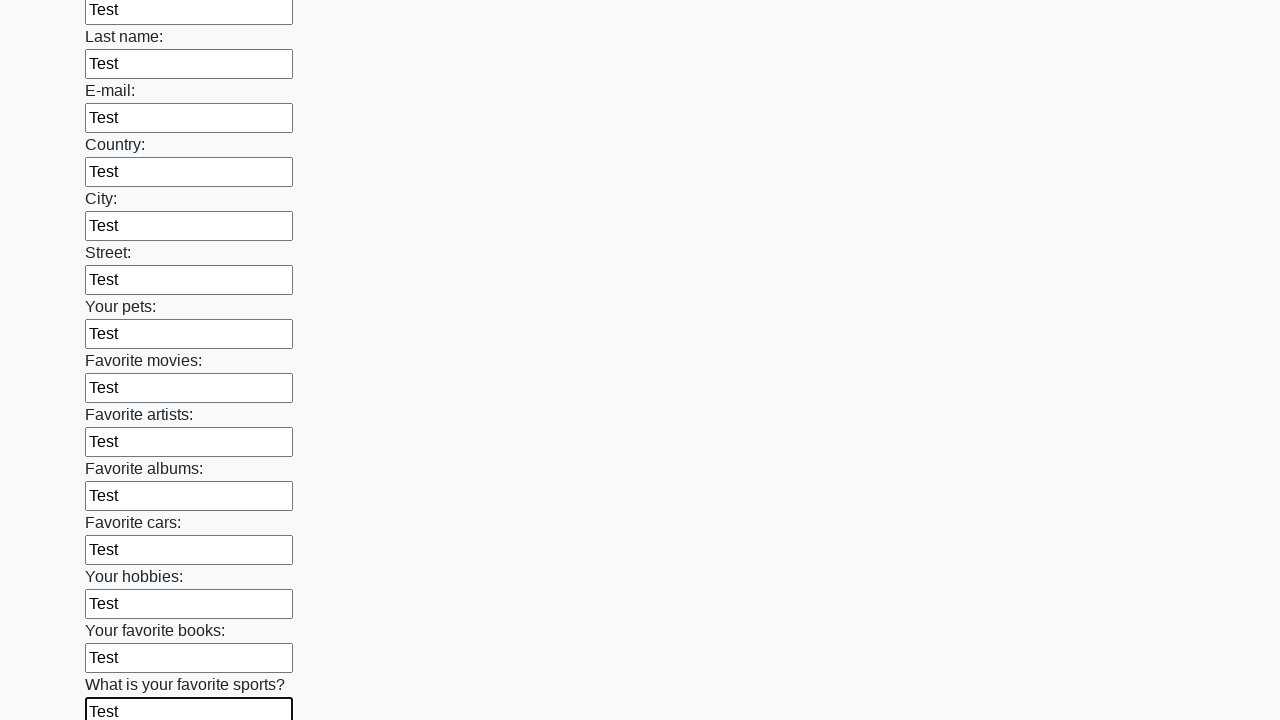

Filled input field with 'Test' on input >> nth=14
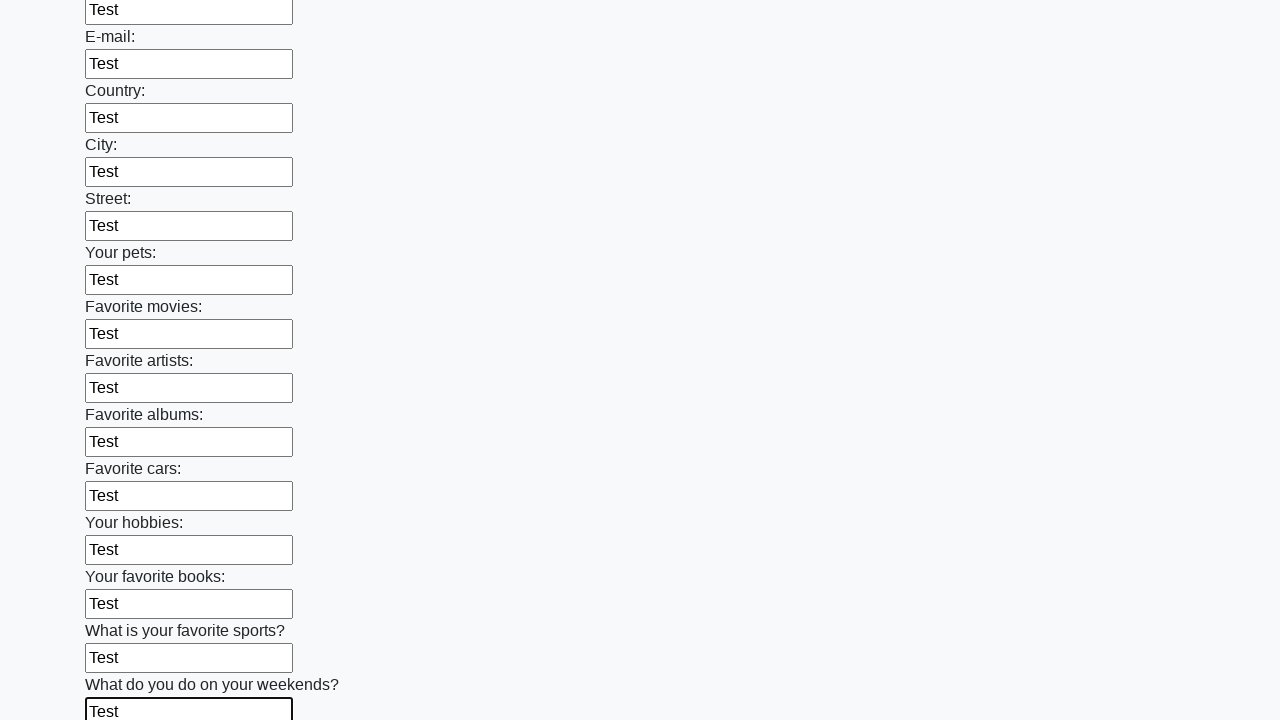

Filled input field with 'Test' on input >> nth=15
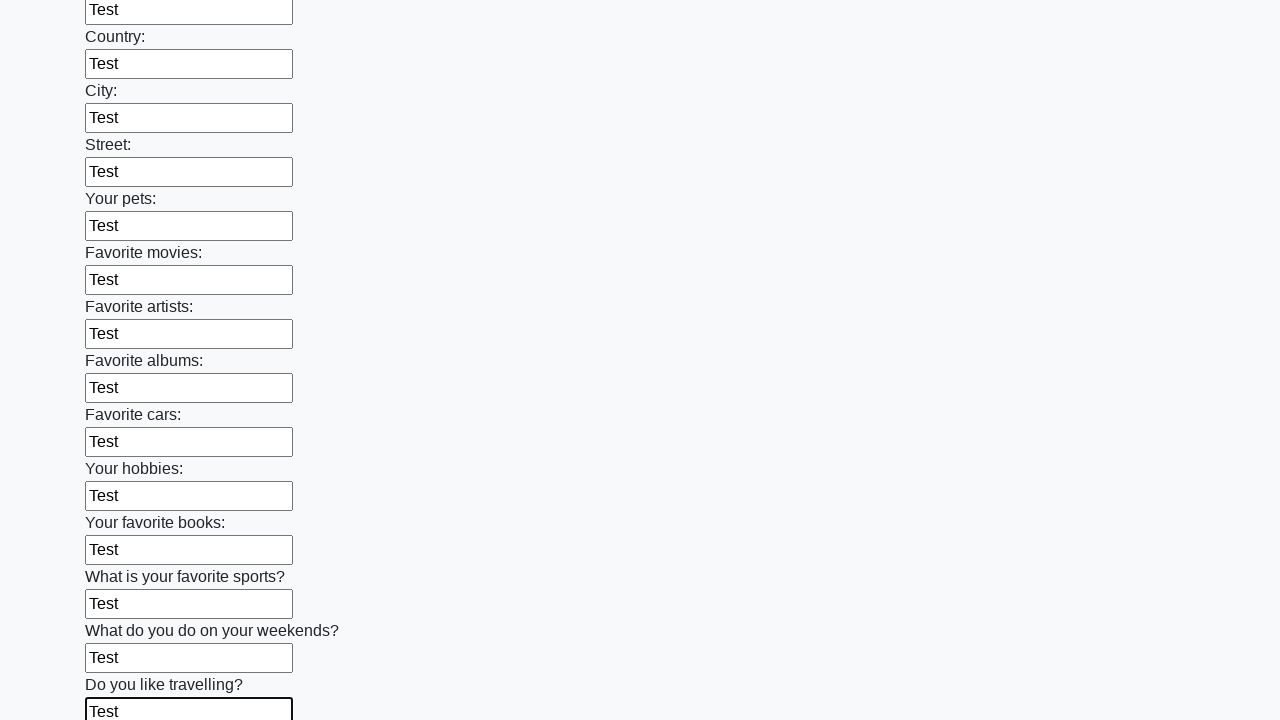

Filled input field with 'Test' on input >> nth=16
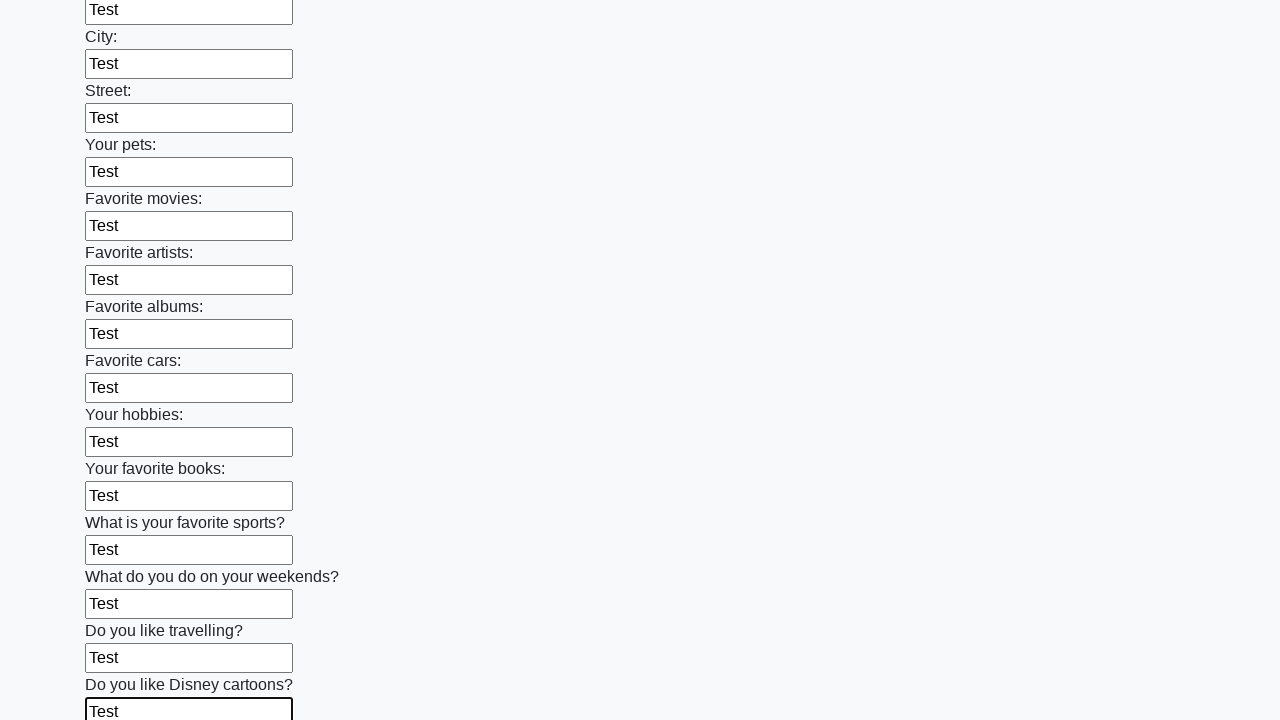

Filled input field with 'Test' on input >> nth=17
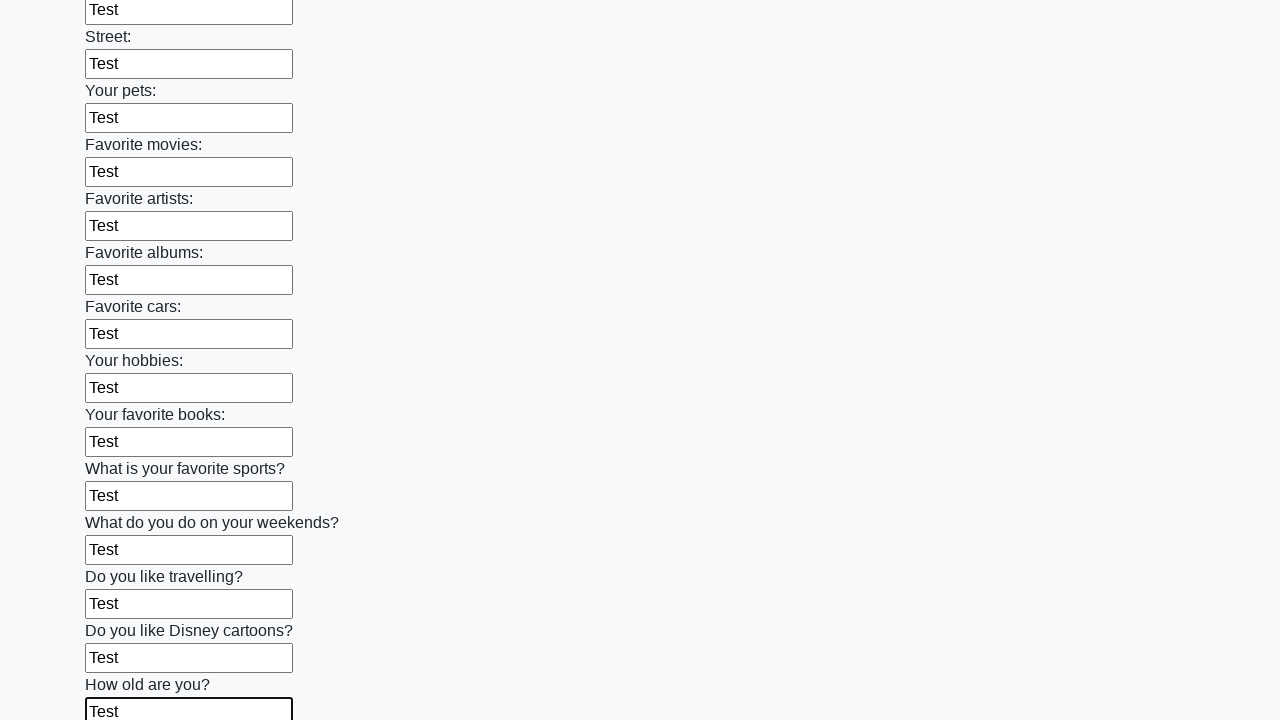

Filled input field with 'Test' on input >> nth=18
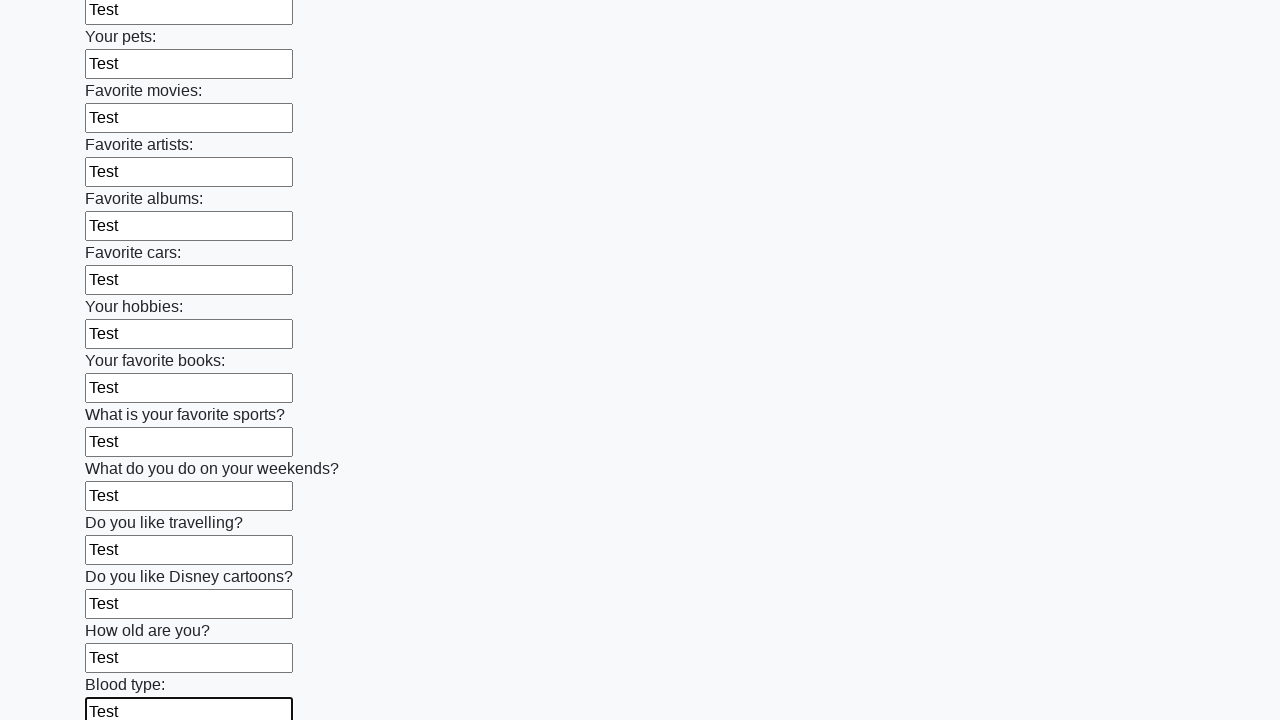

Filled input field with 'Test' on input >> nth=19
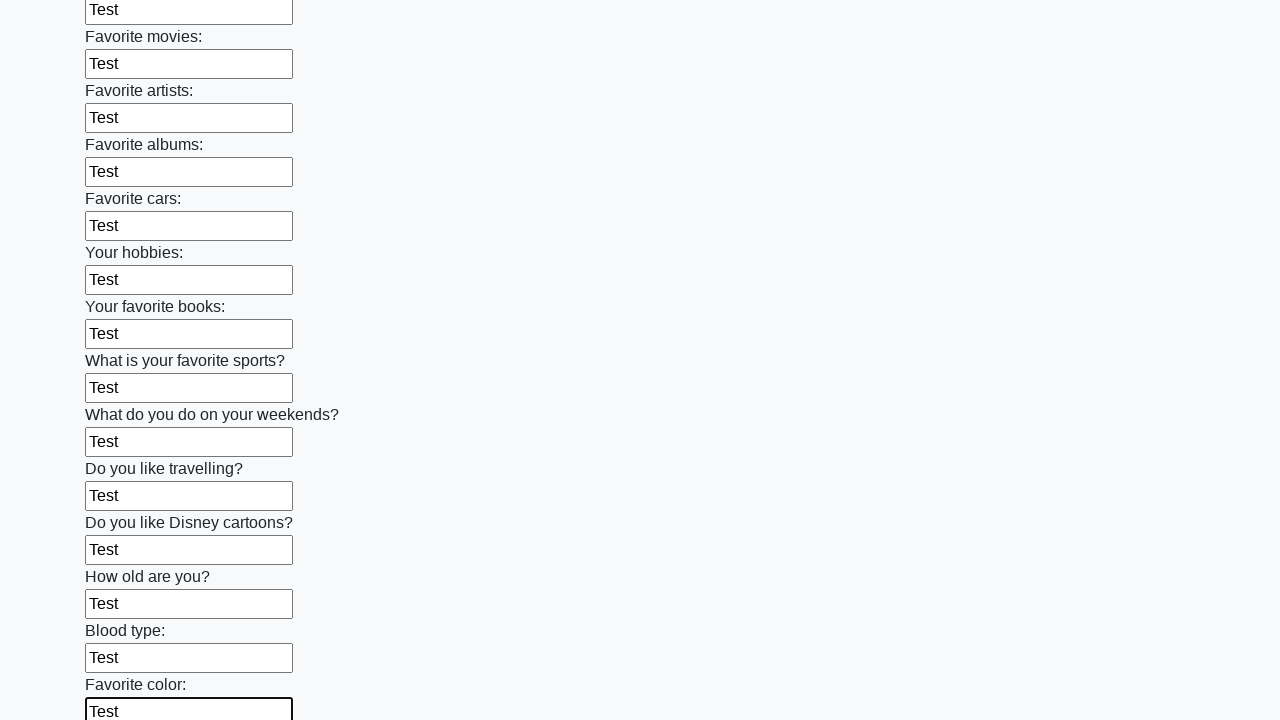

Filled input field with 'Test' on input >> nth=20
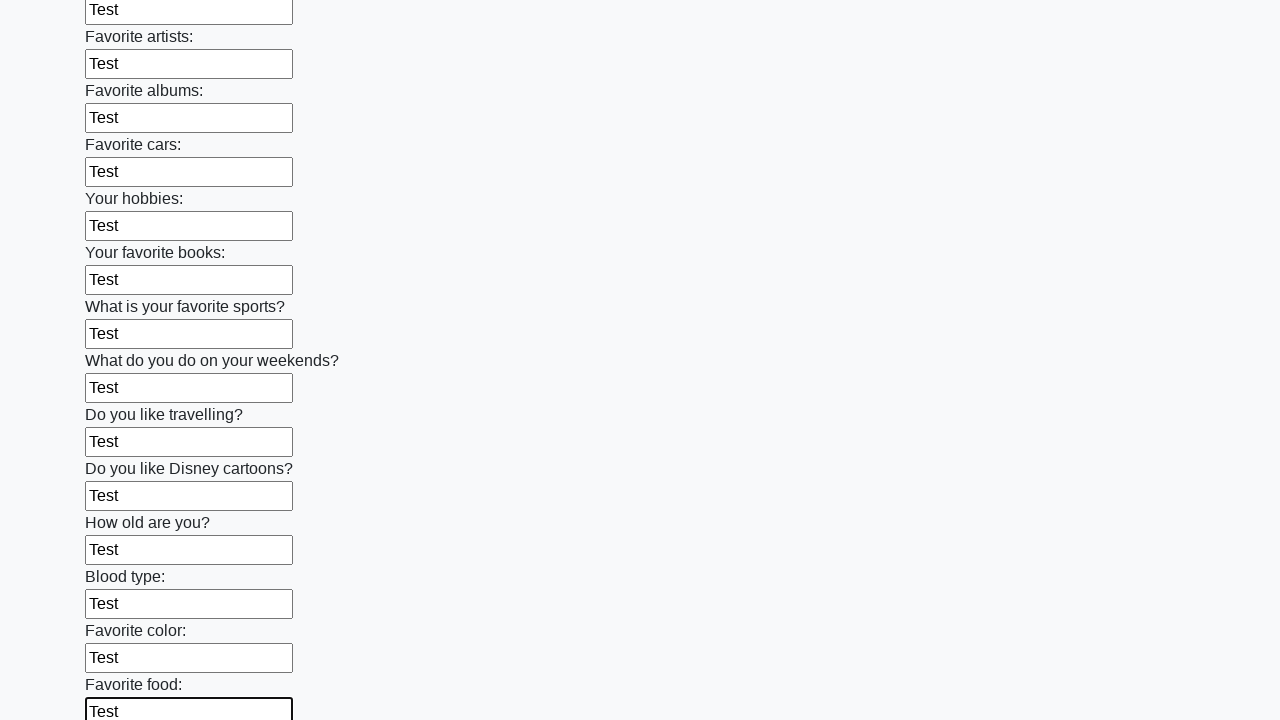

Filled input field with 'Test' on input >> nth=21
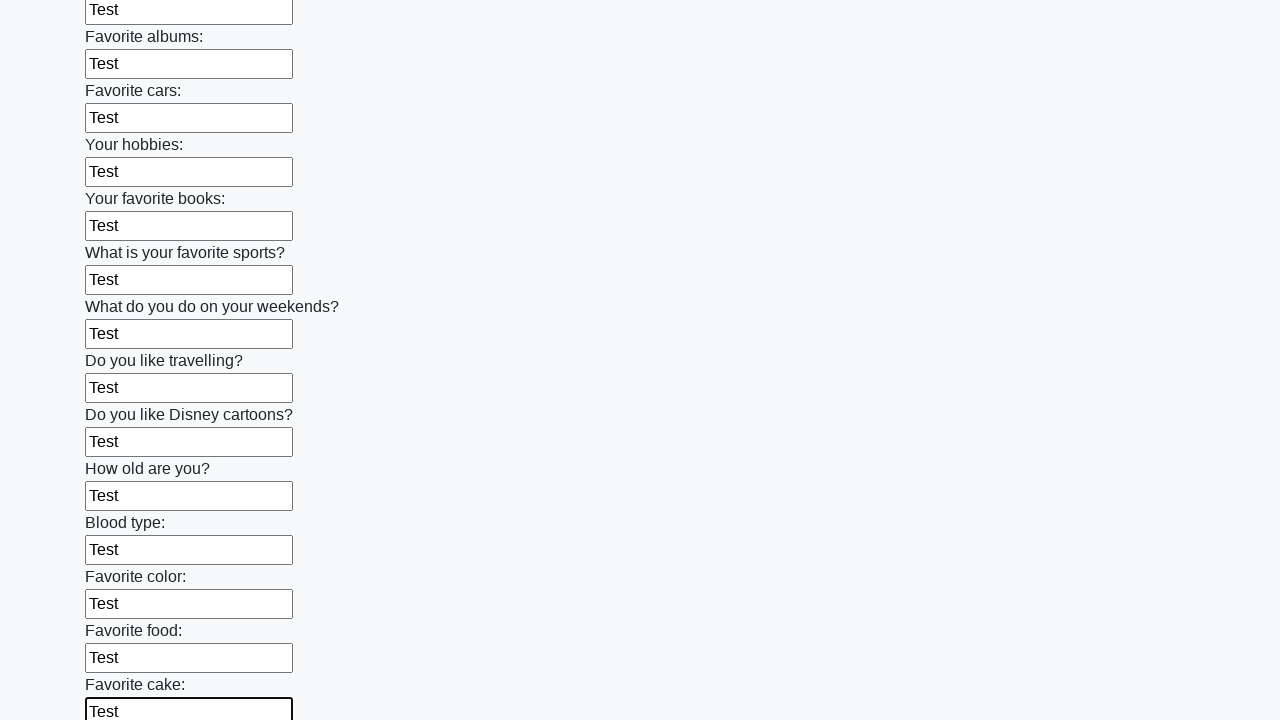

Filled input field with 'Test' on input >> nth=22
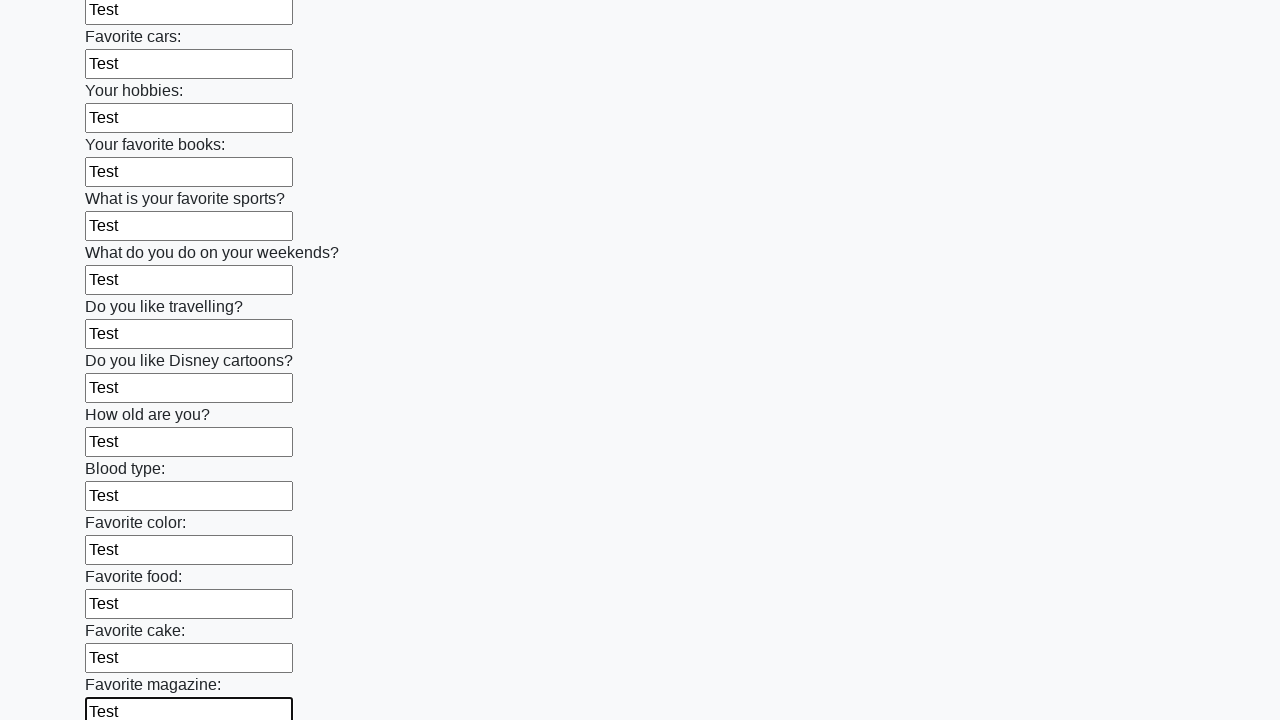

Filled input field with 'Test' on input >> nth=23
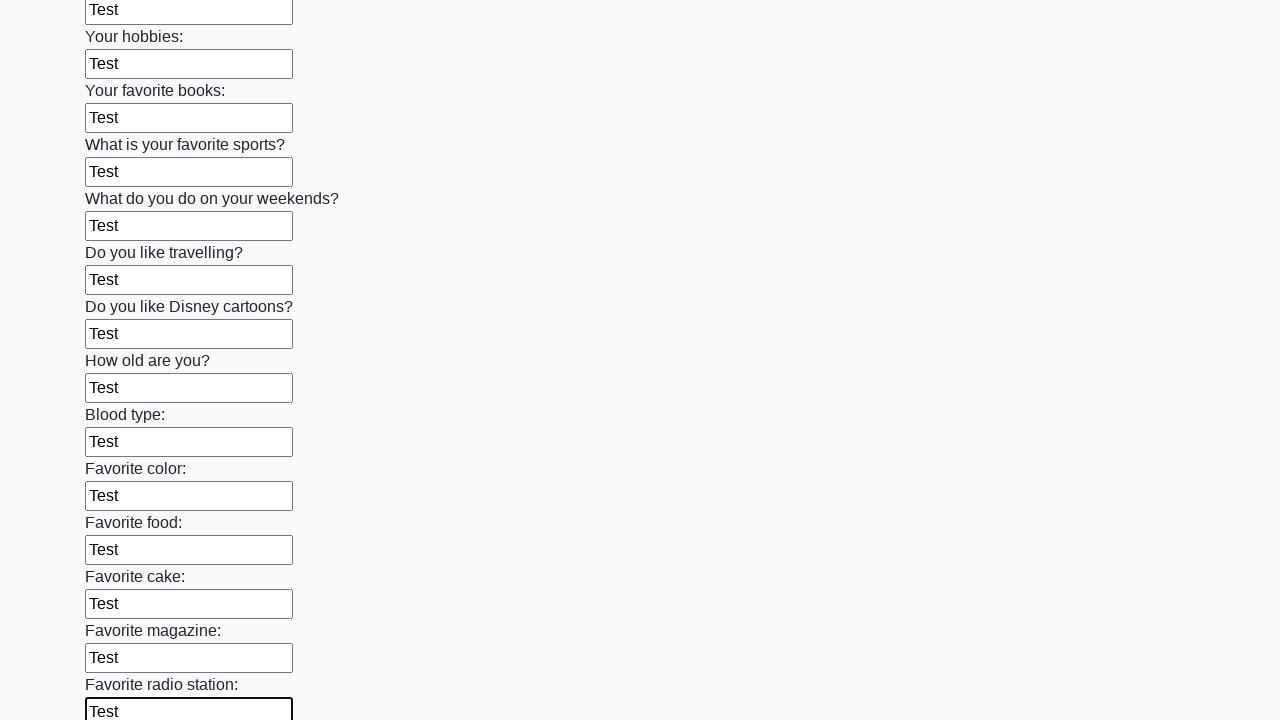

Filled input field with 'Test' on input >> nth=24
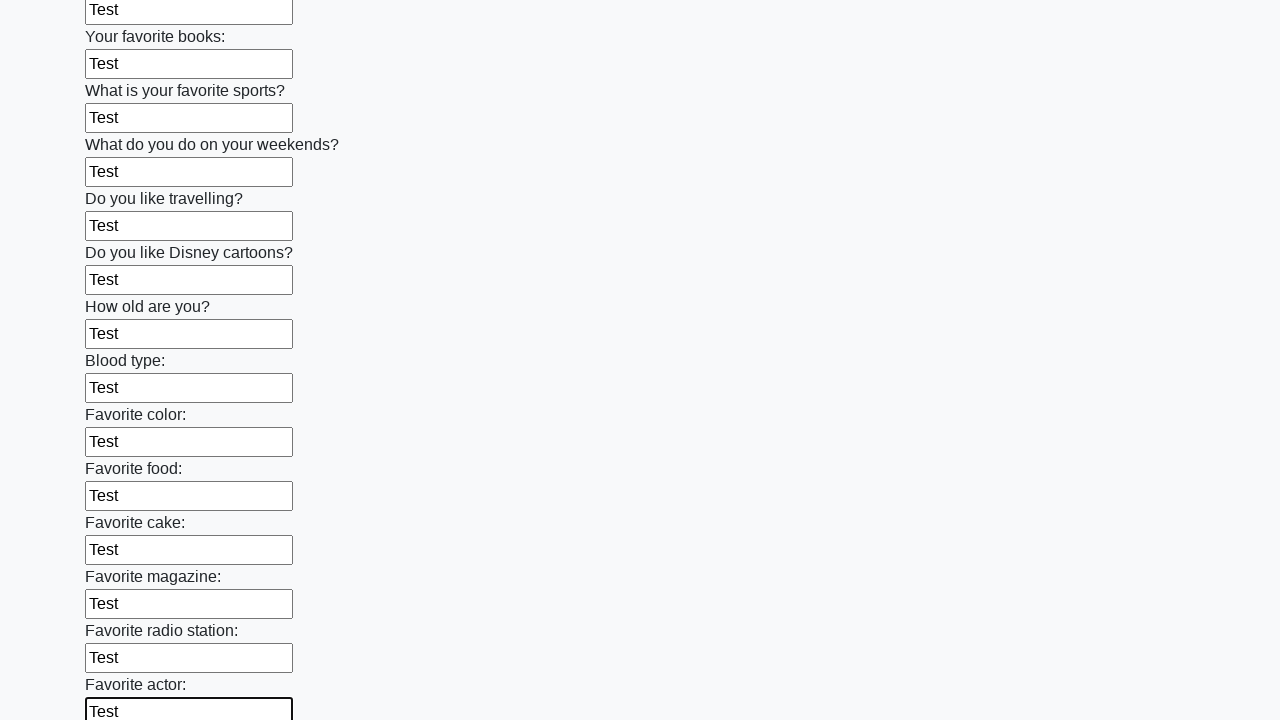

Filled input field with 'Test' on input >> nth=25
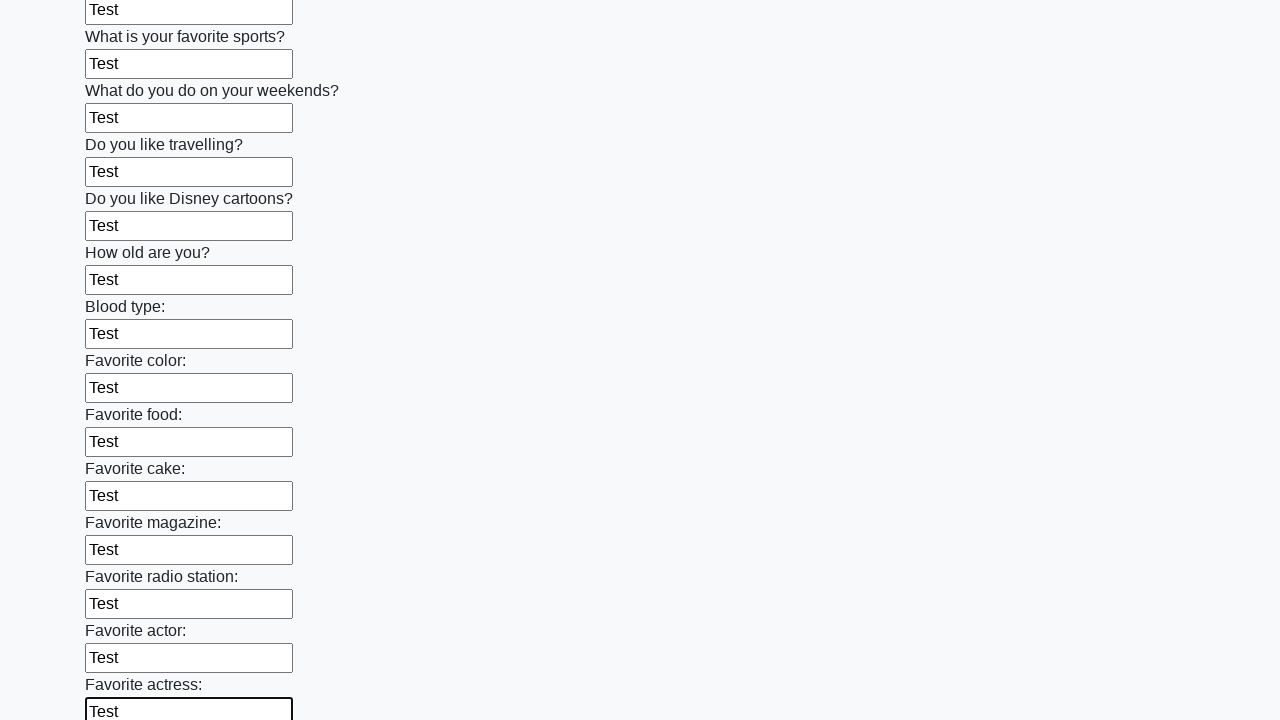

Filled input field with 'Test' on input >> nth=26
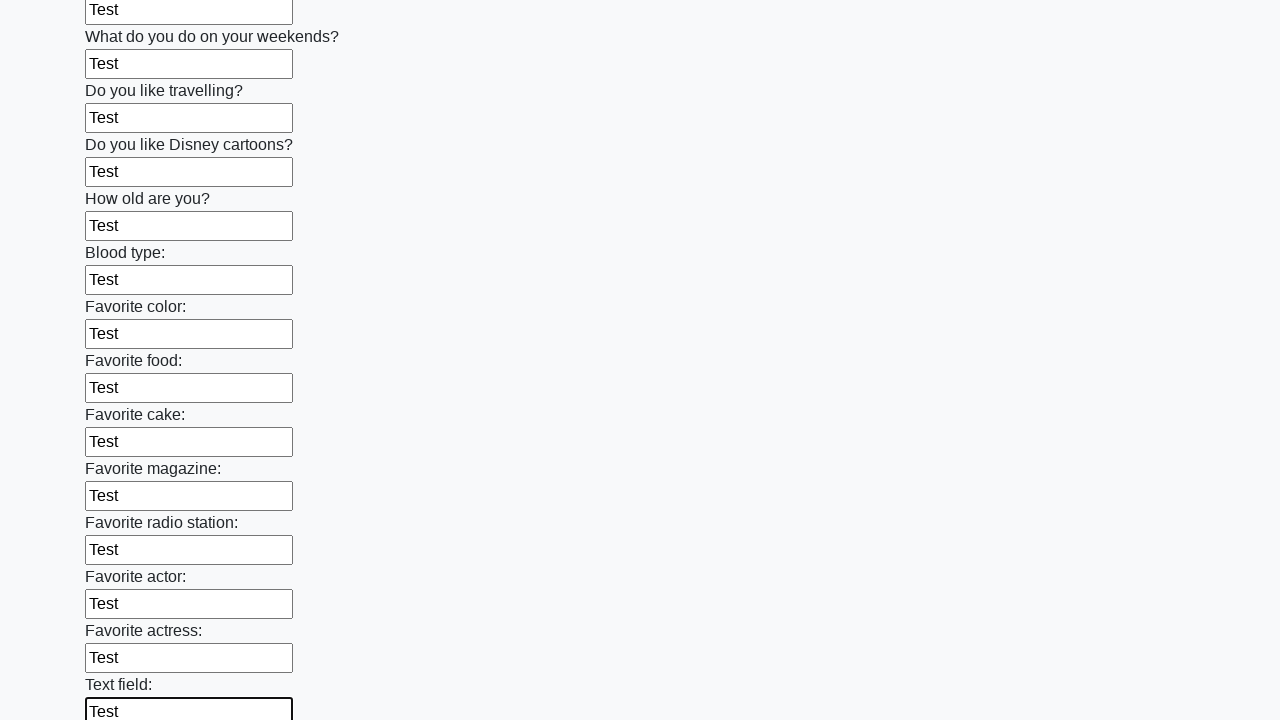

Filled input field with 'Test' on input >> nth=27
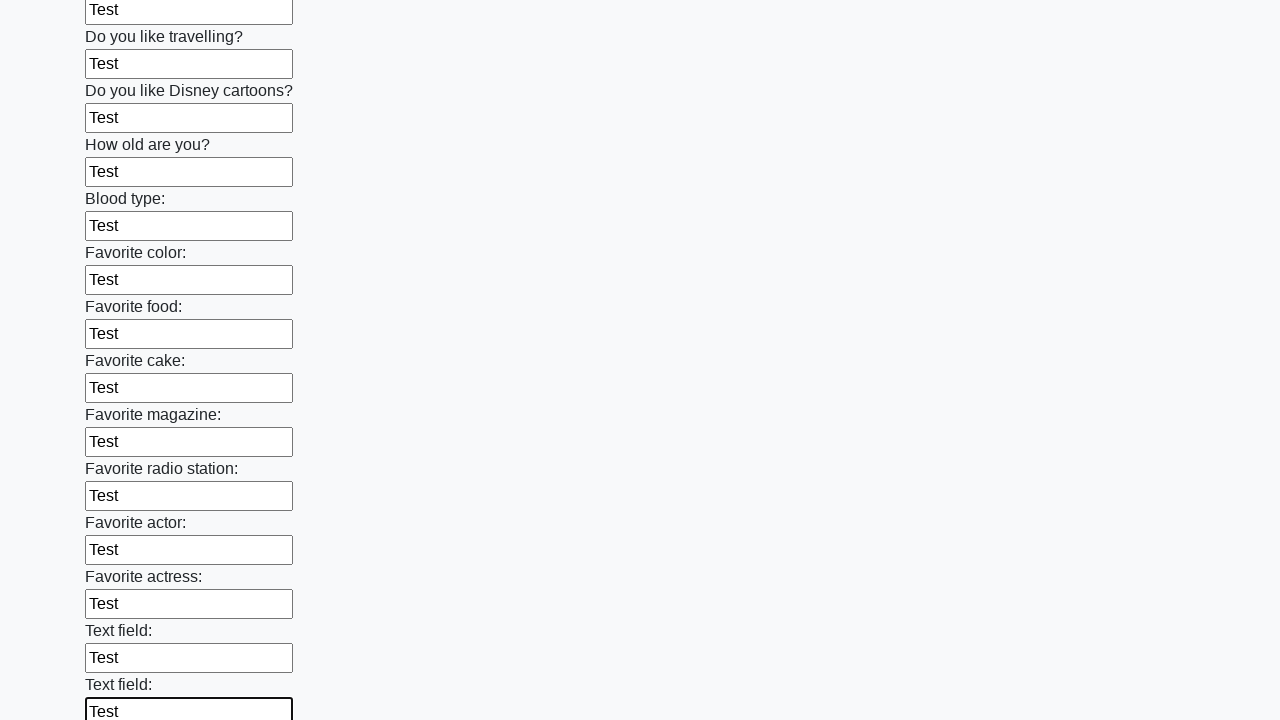

Filled input field with 'Test' on input >> nth=28
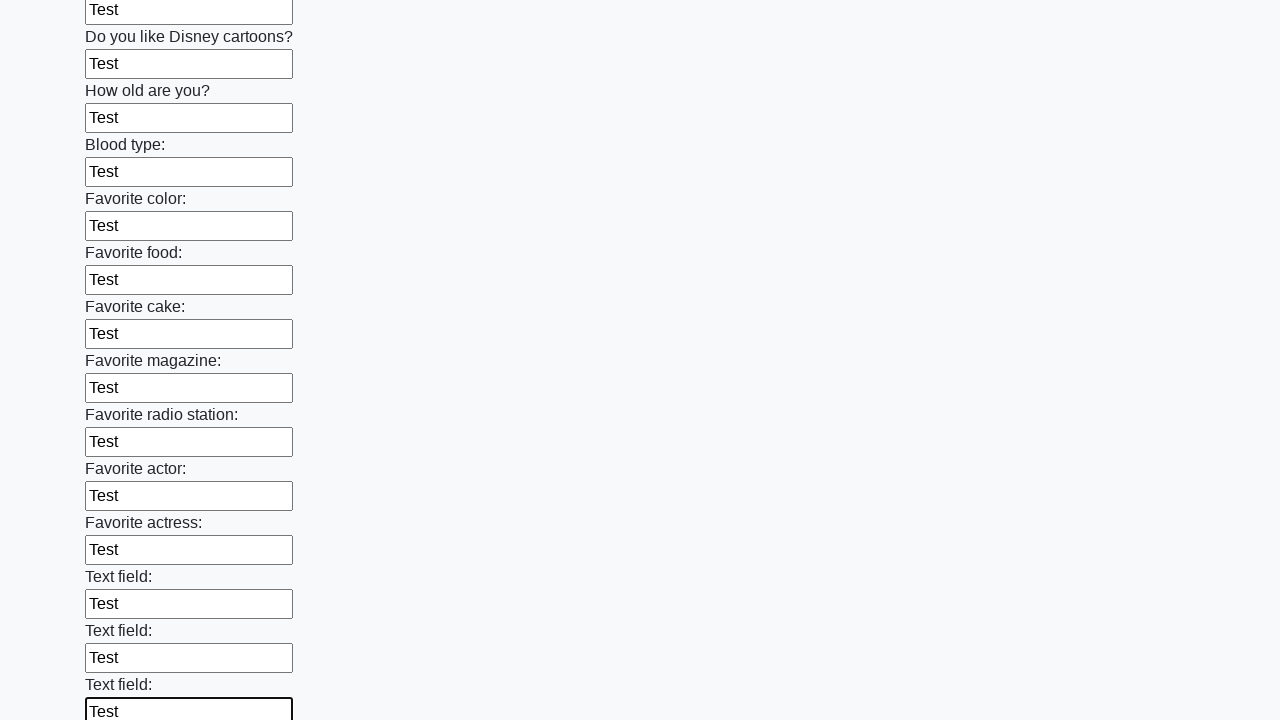

Filled input field with 'Test' on input >> nth=29
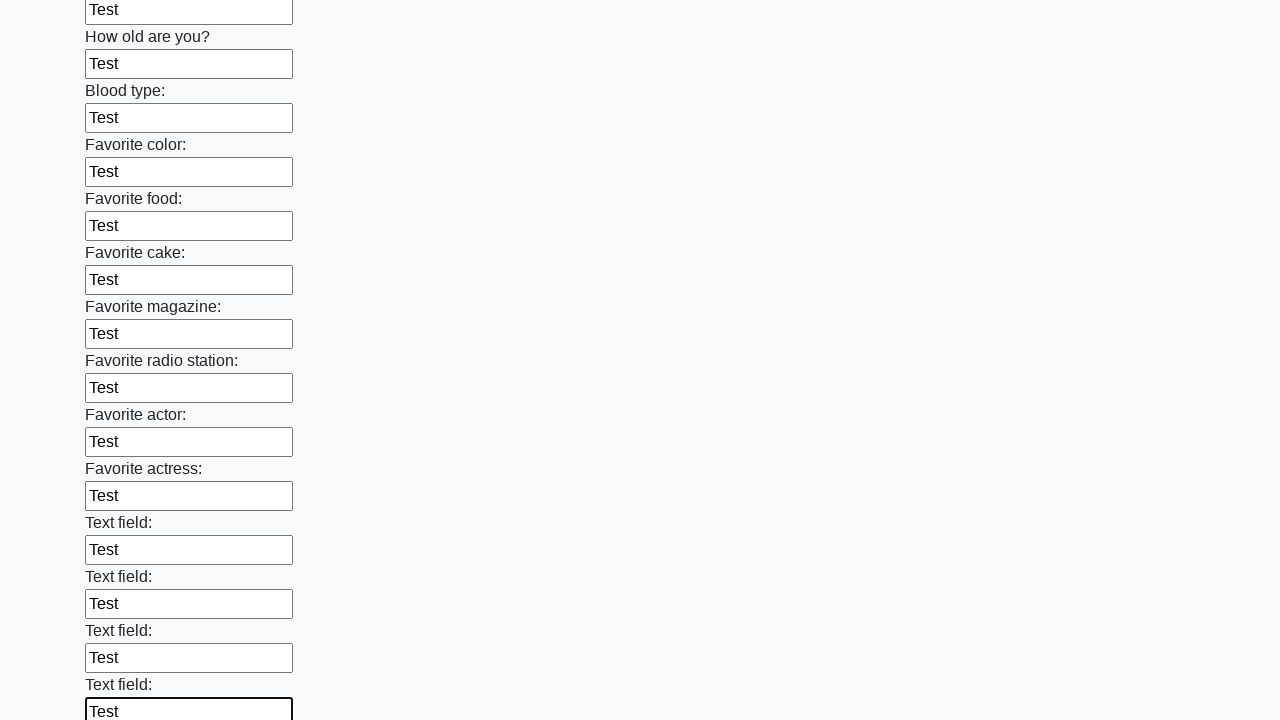

Filled input field with 'Test' on input >> nth=30
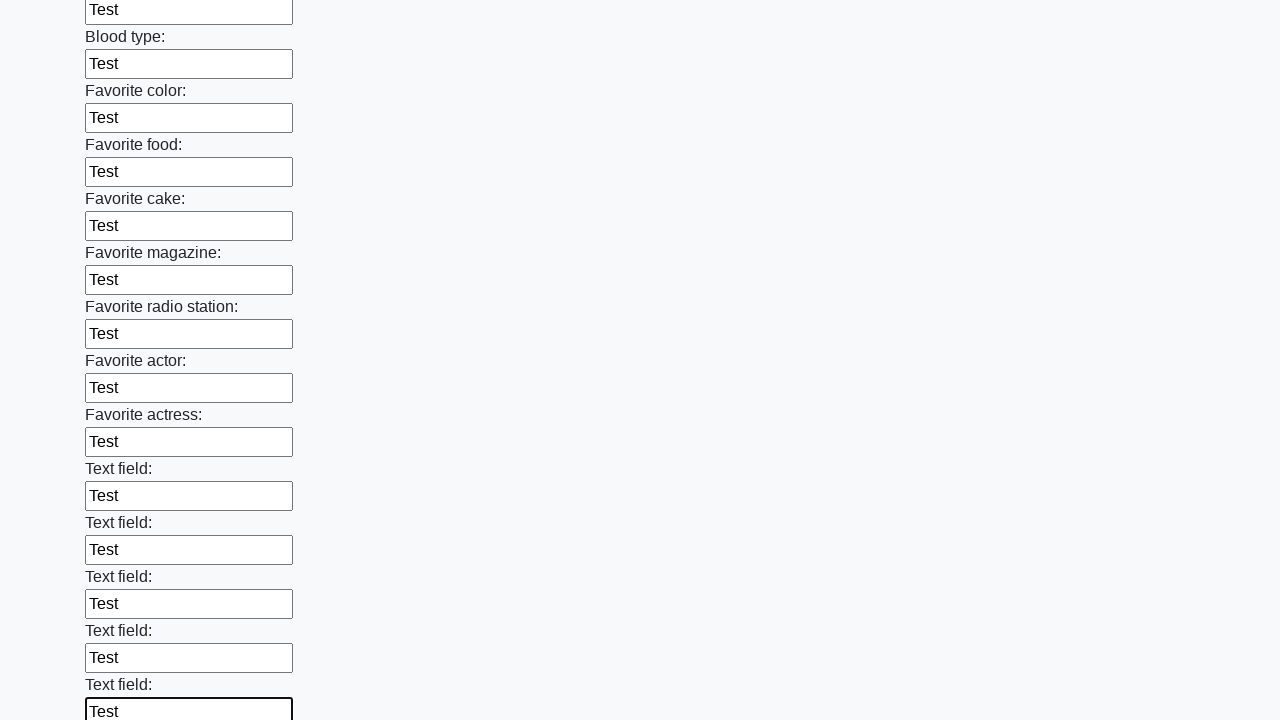

Filled input field with 'Test' on input >> nth=31
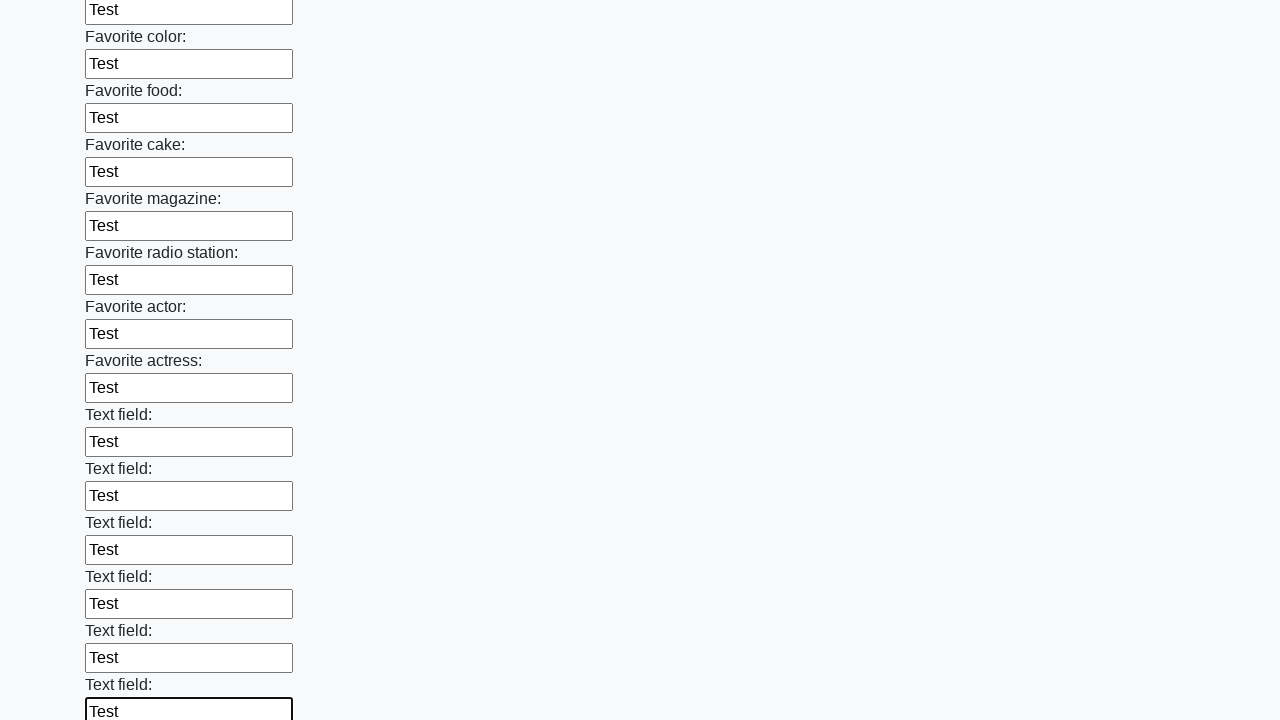

Filled input field with 'Test' on input >> nth=32
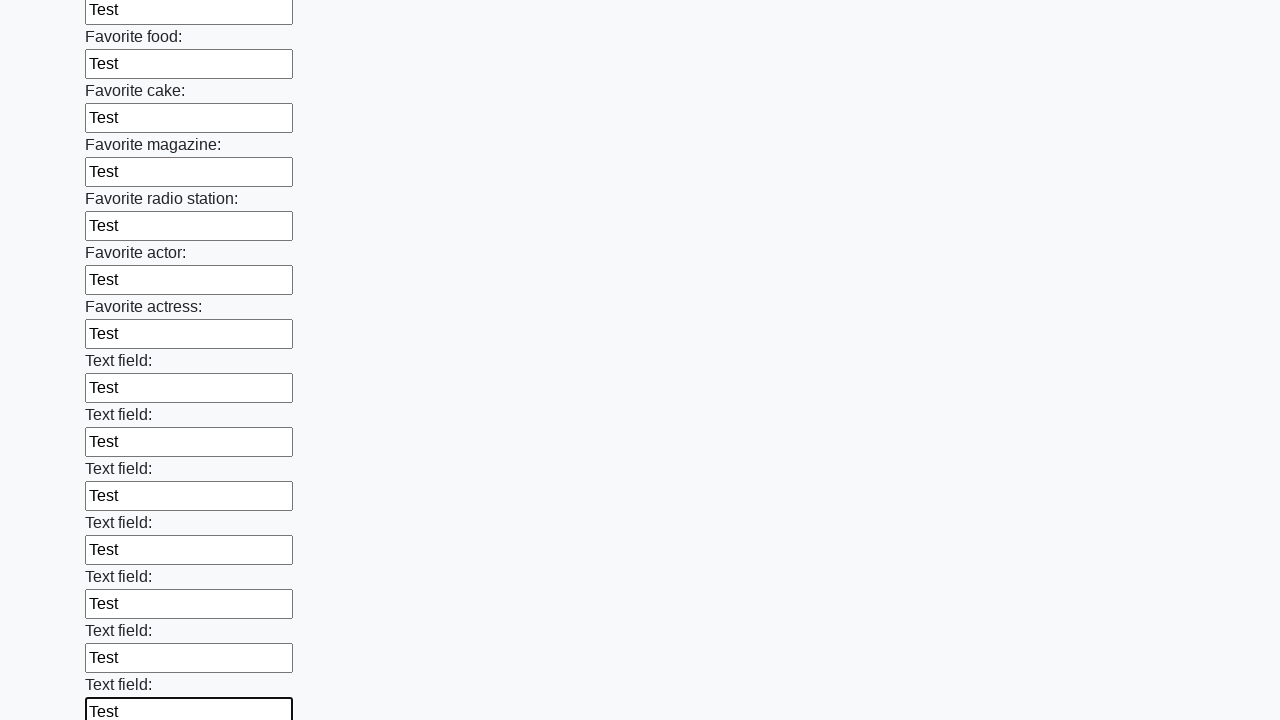

Filled input field with 'Test' on input >> nth=33
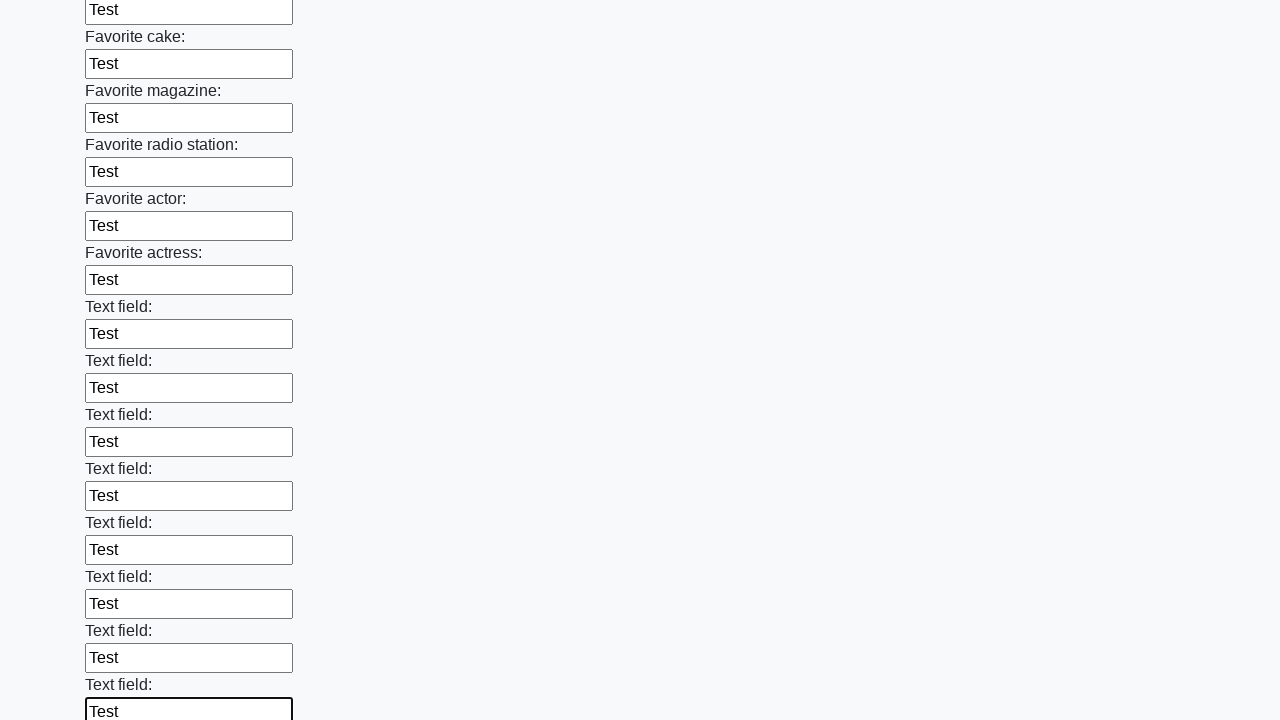

Filled input field with 'Test' on input >> nth=34
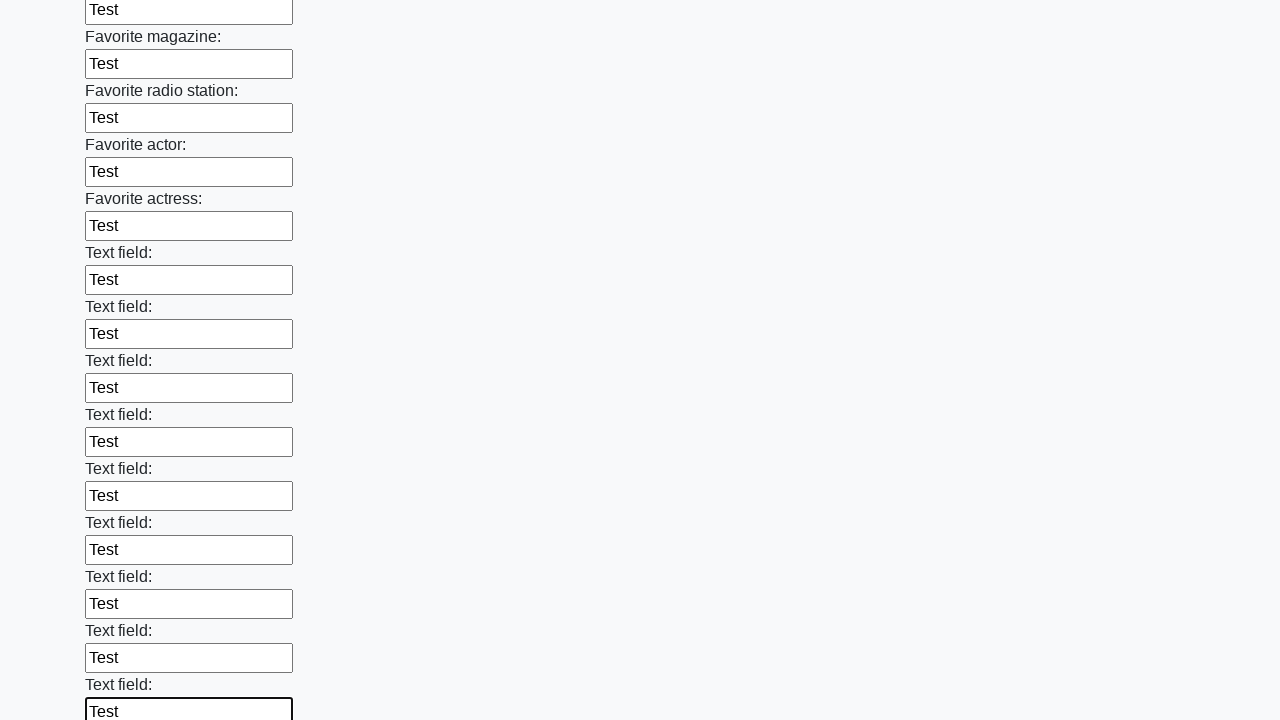

Filled input field with 'Test' on input >> nth=35
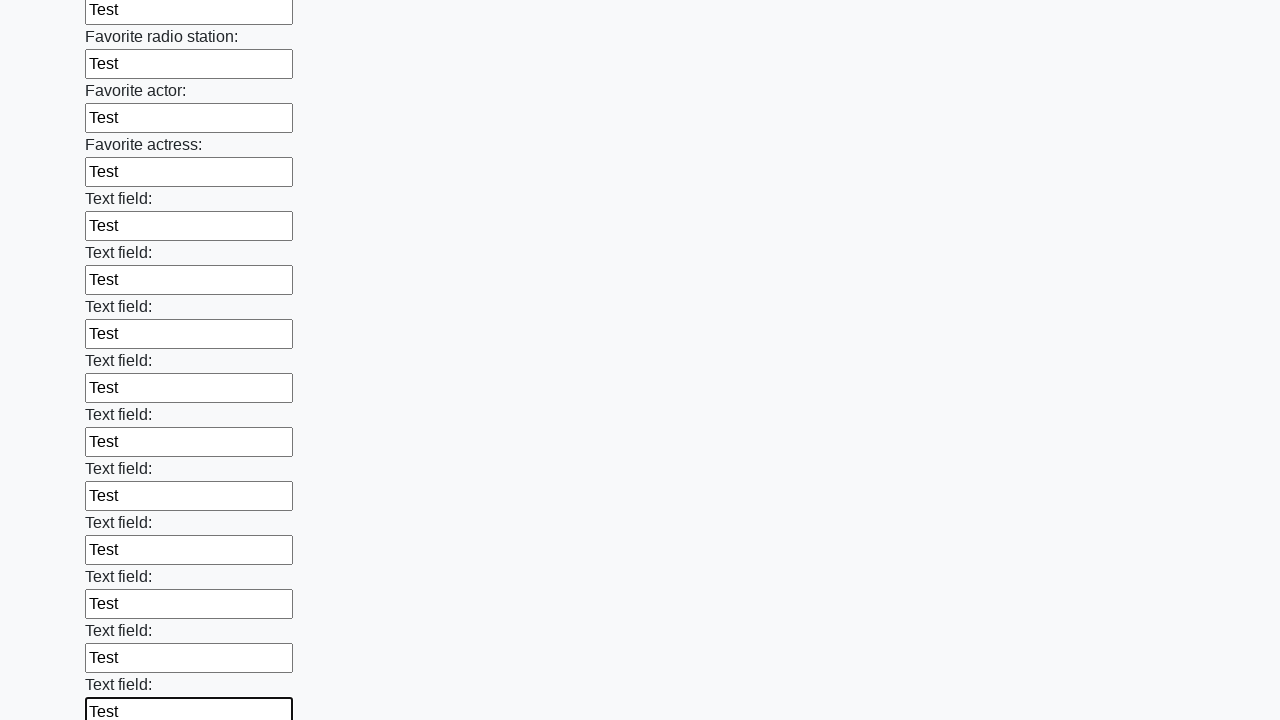

Filled input field with 'Test' on input >> nth=36
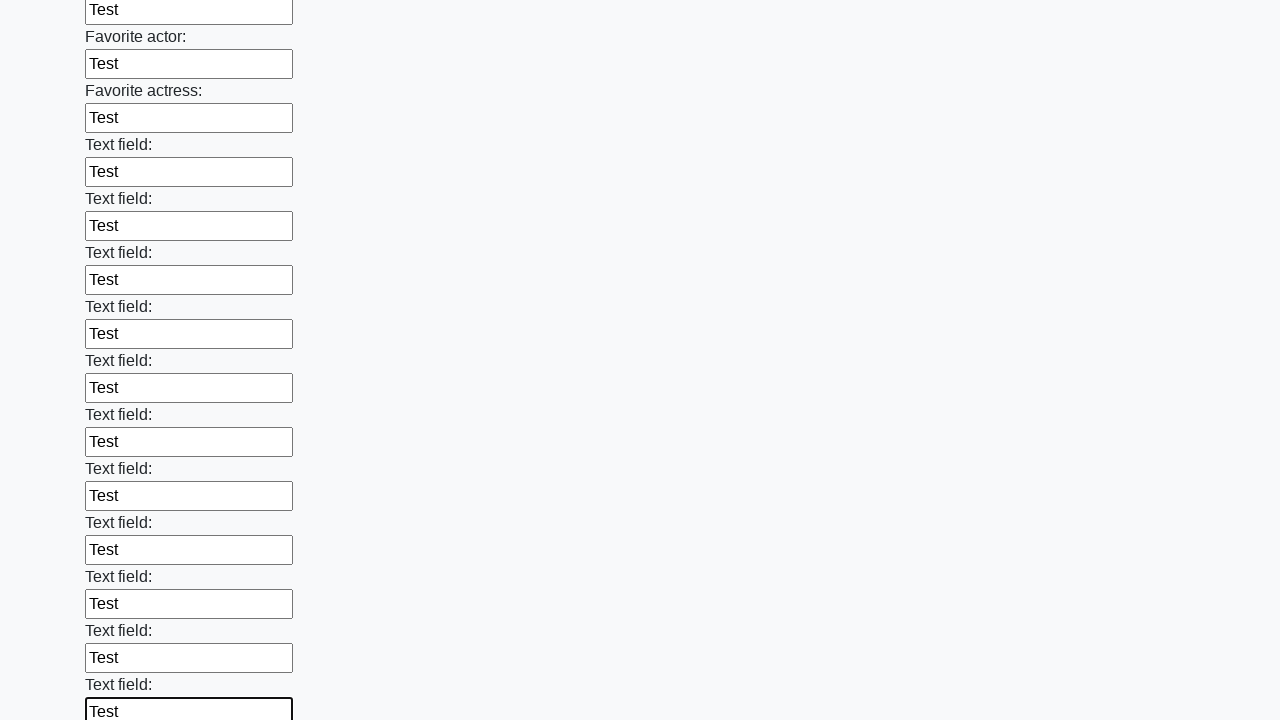

Filled input field with 'Test' on input >> nth=37
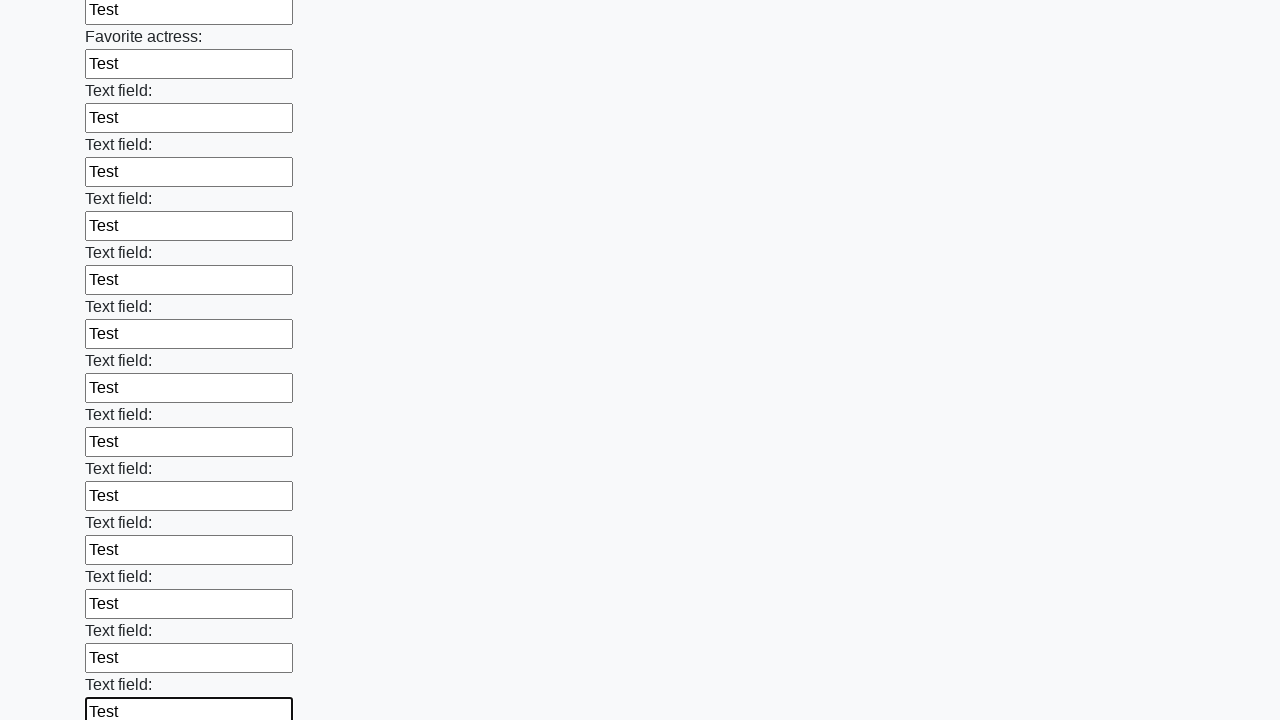

Filled input field with 'Test' on input >> nth=38
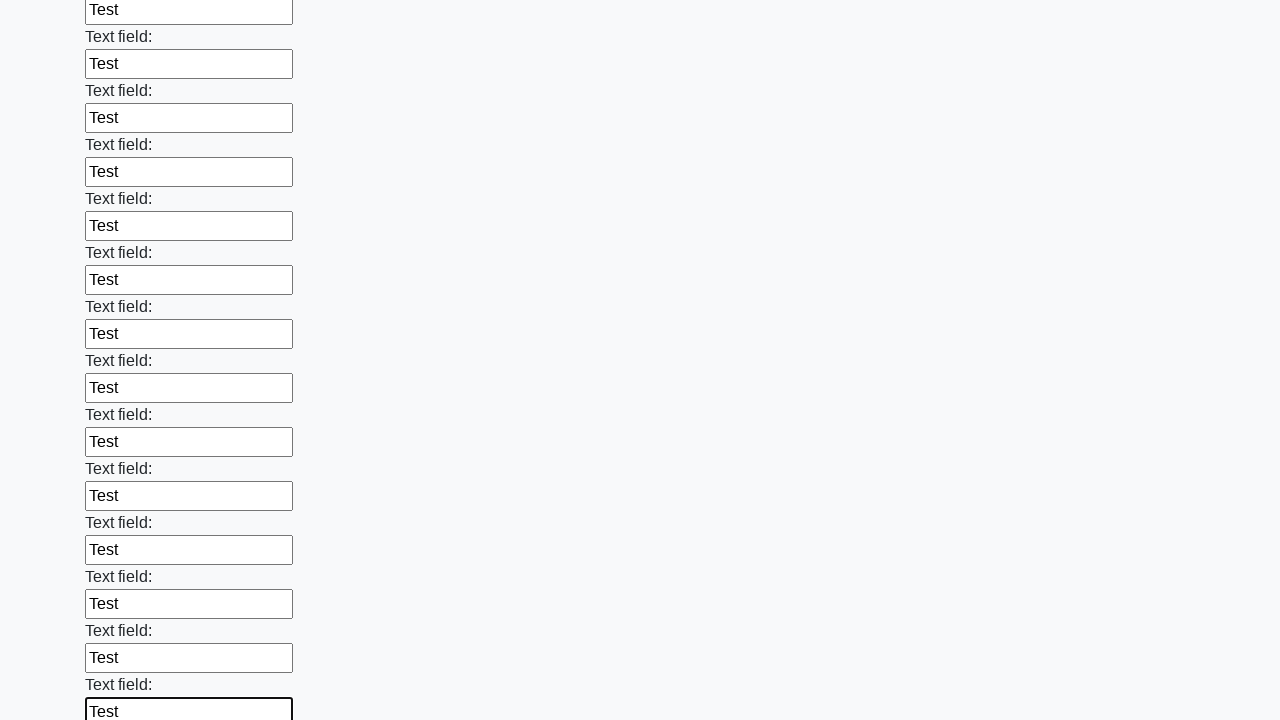

Filled input field with 'Test' on input >> nth=39
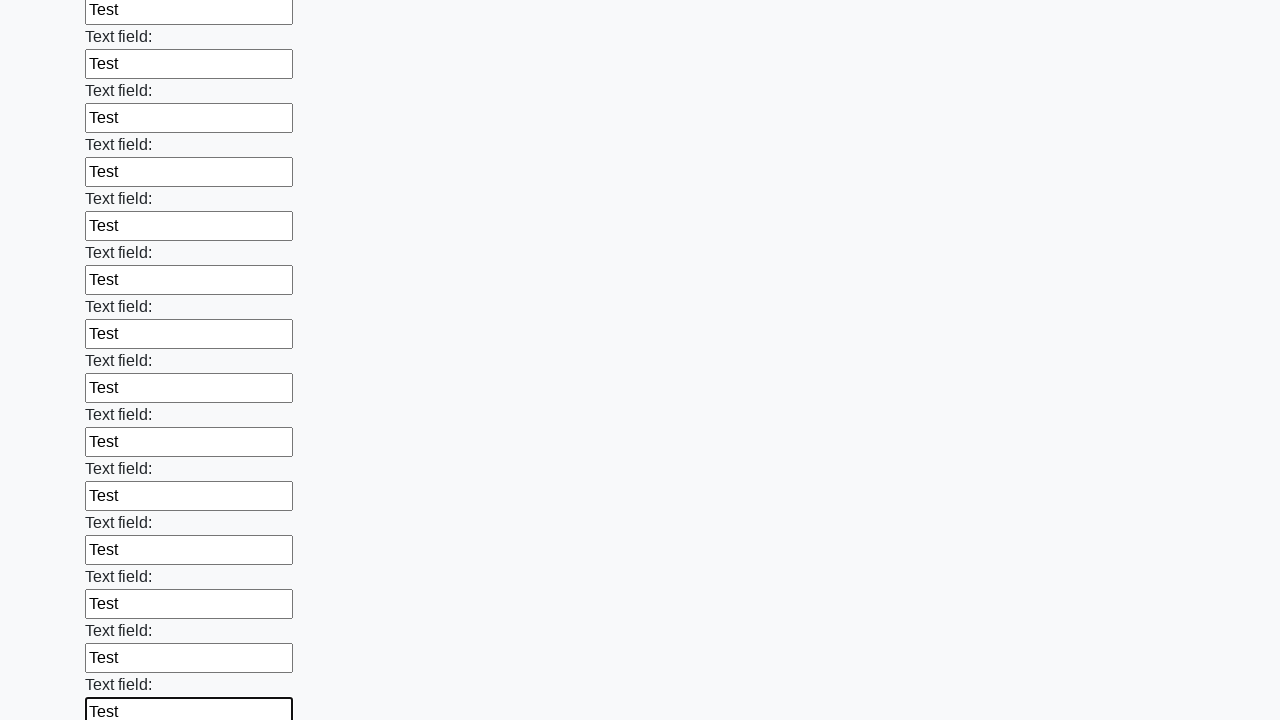

Filled input field with 'Test' on input >> nth=40
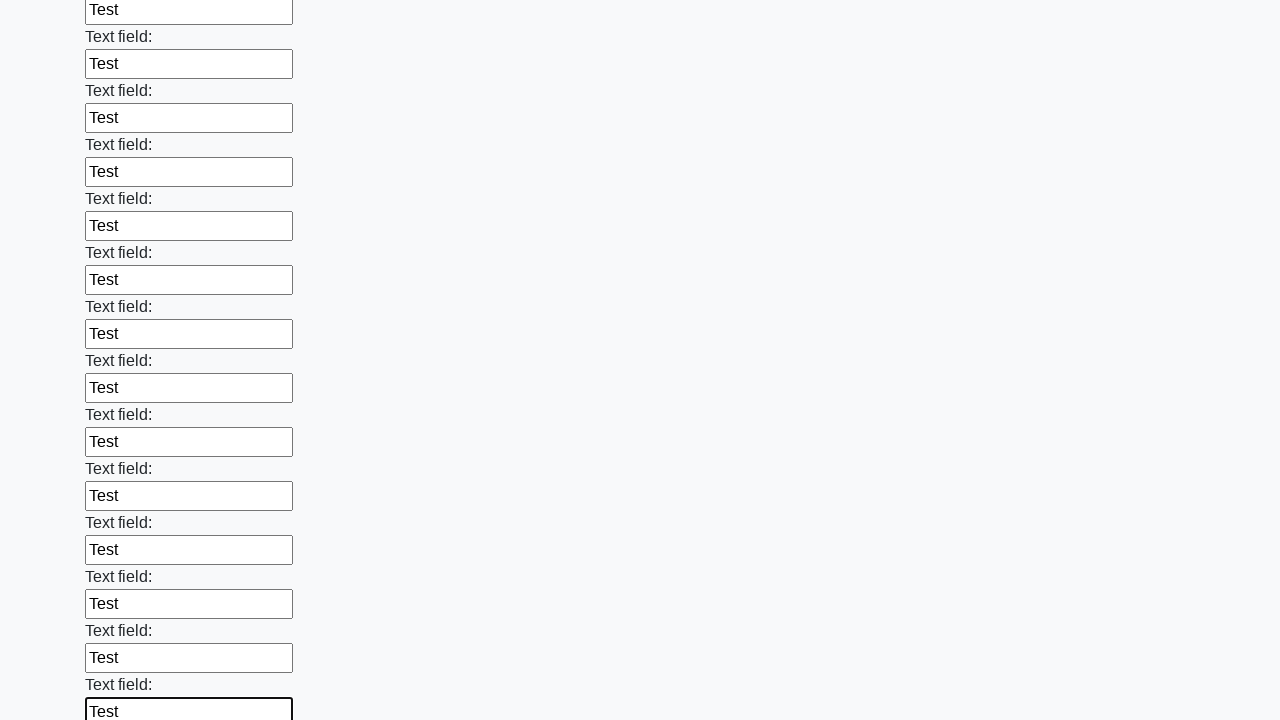

Filled input field with 'Test' on input >> nth=41
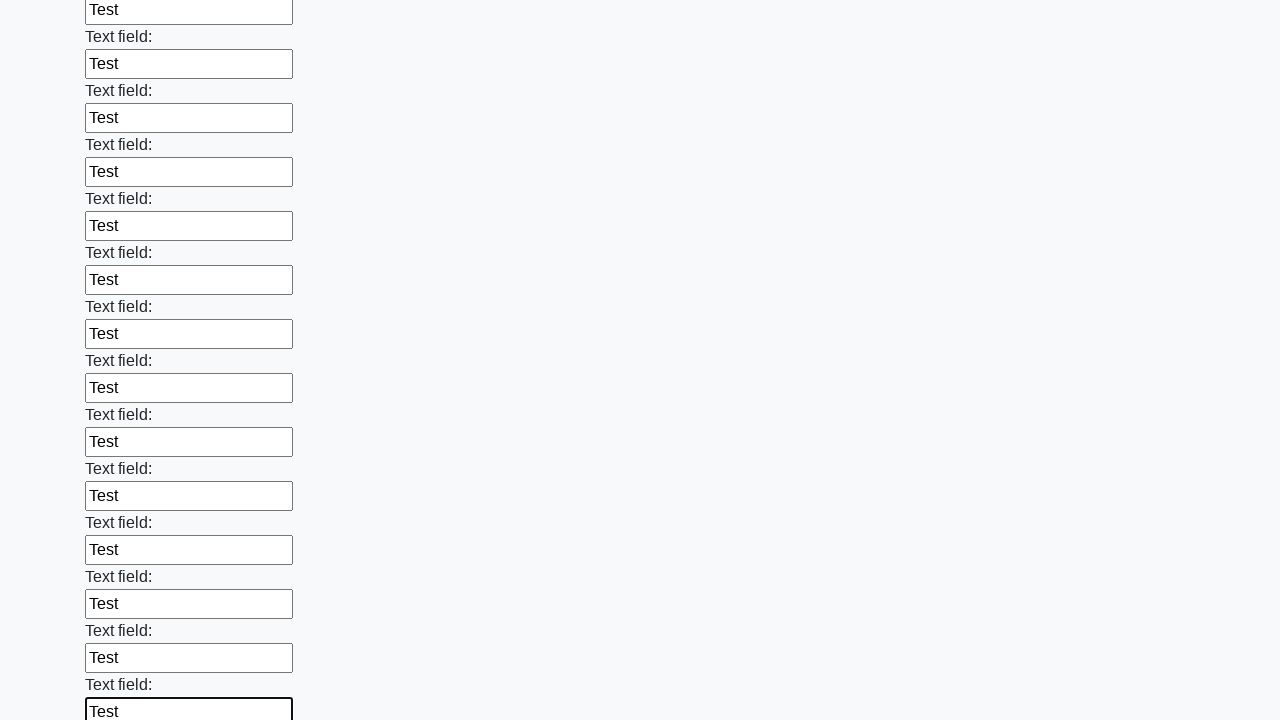

Filled input field with 'Test' on input >> nth=42
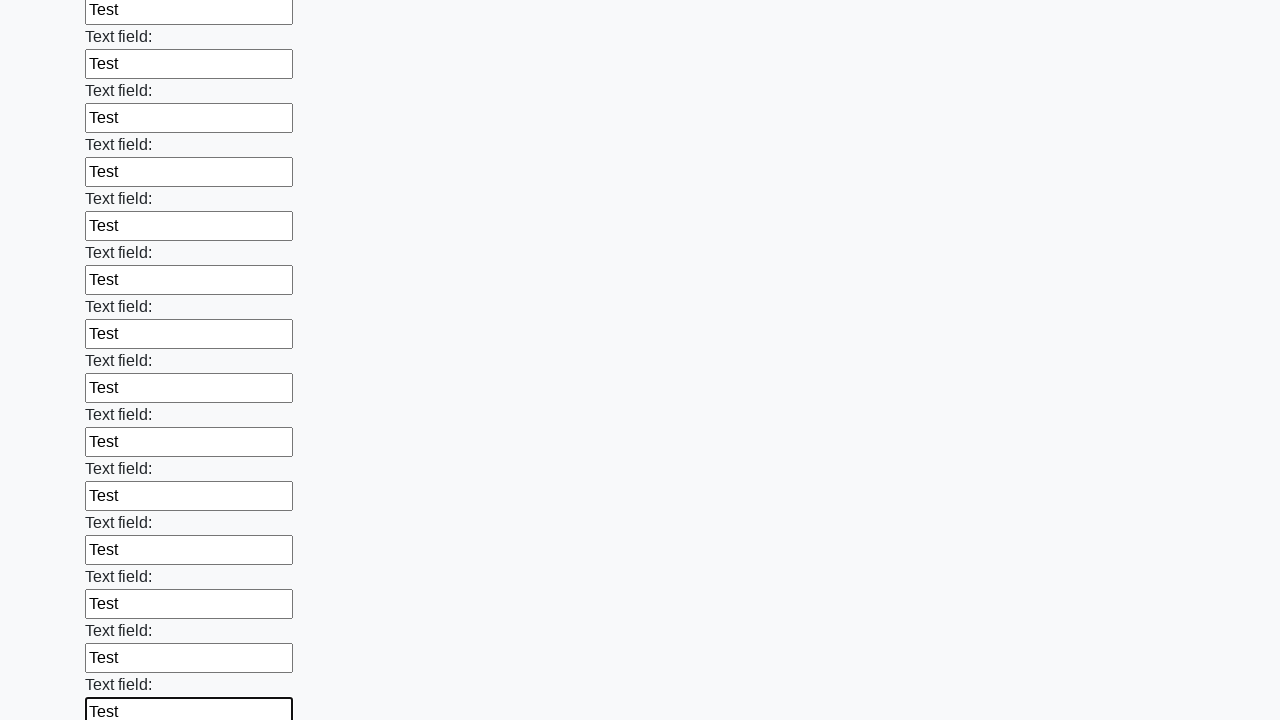

Filled input field with 'Test' on input >> nth=43
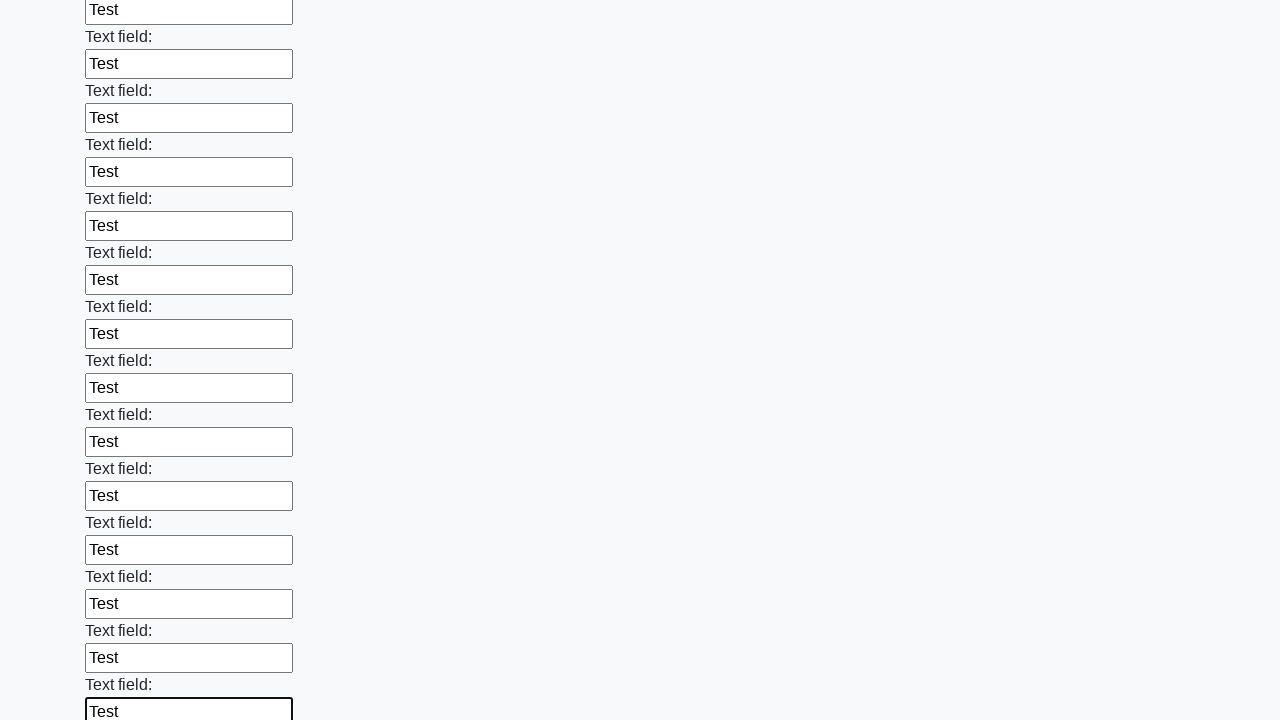

Filled input field with 'Test' on input >> nth=44
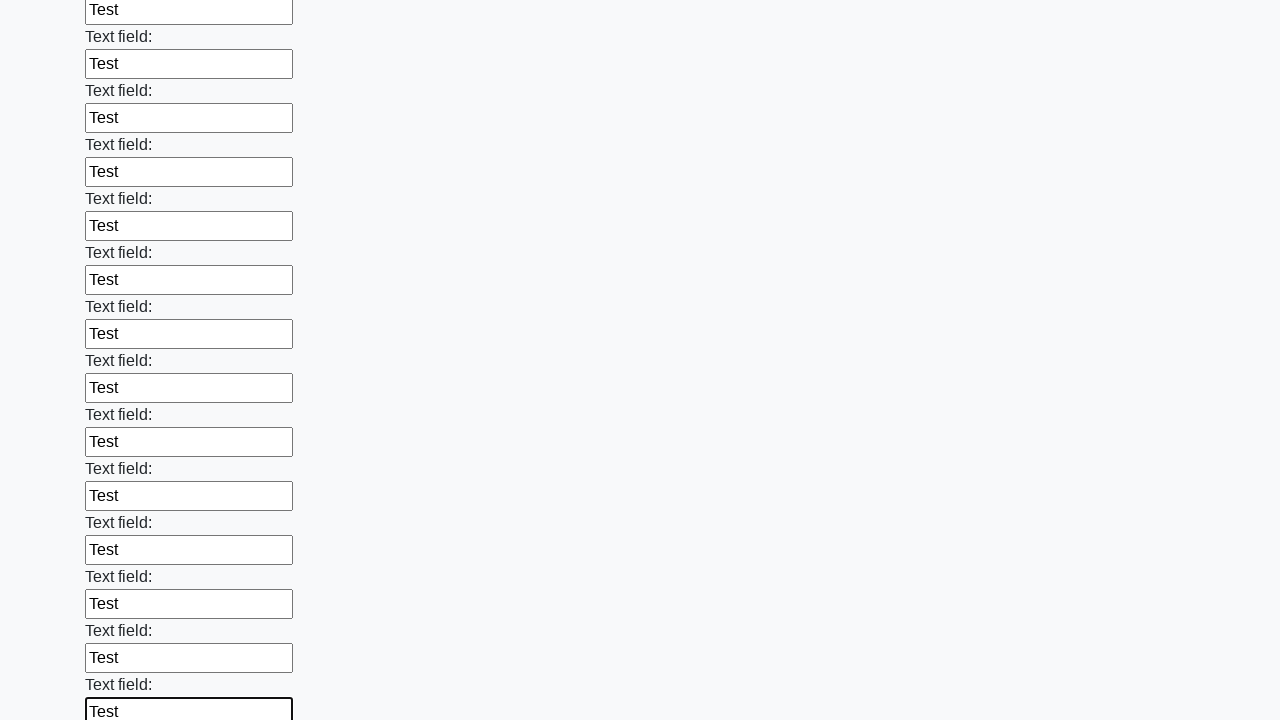

Filled input field with 'Test' on input >> nth=45
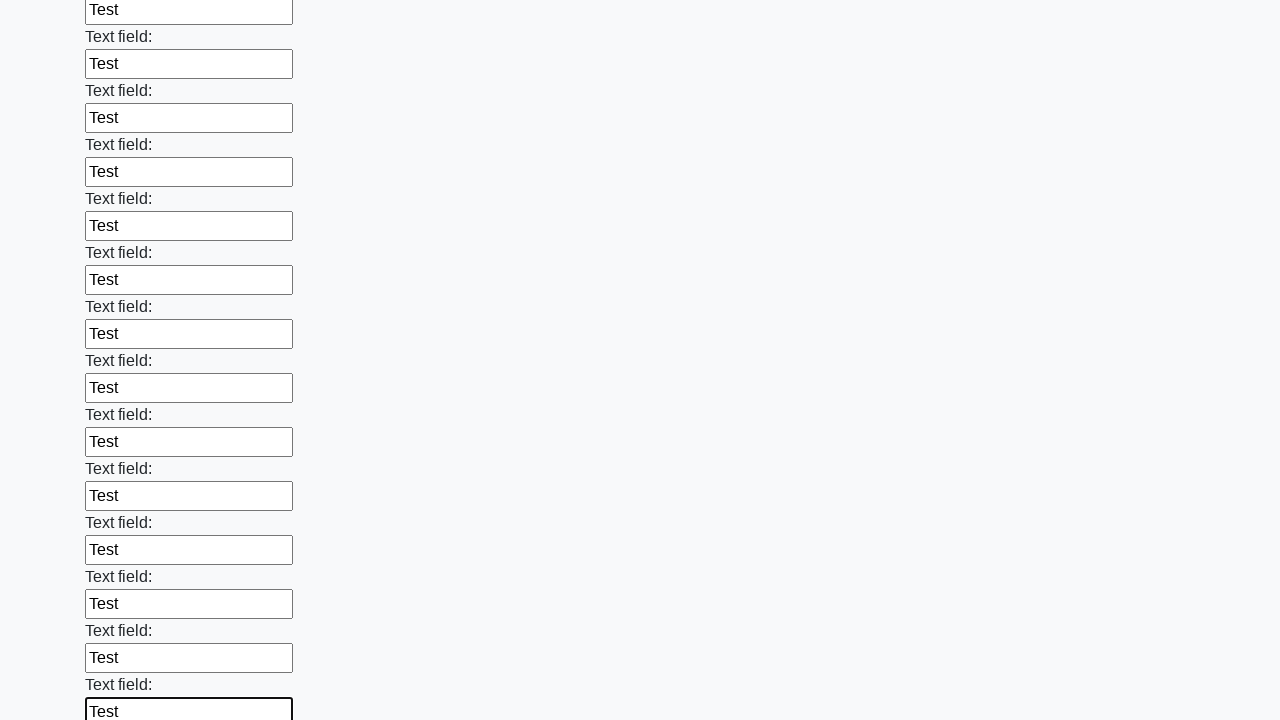

Filled input field with 'Test' on input >> nth=46
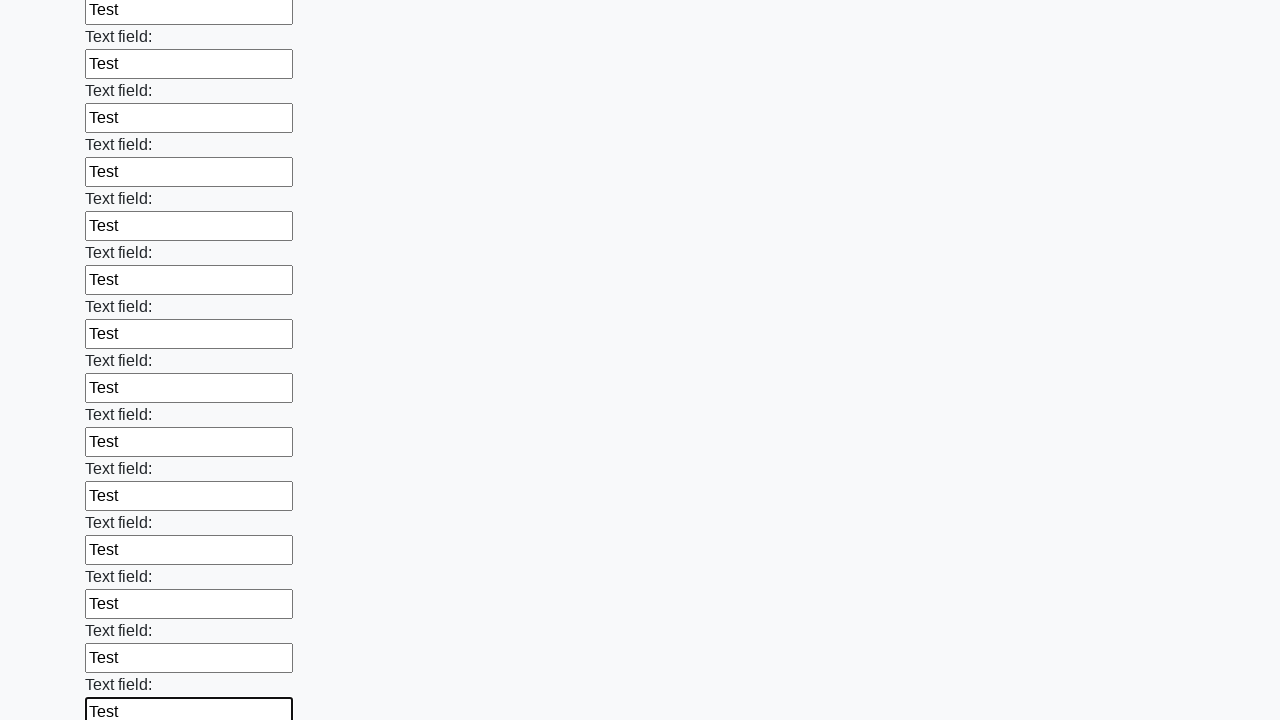

Filled input field with 'Test' on input >> nth=47
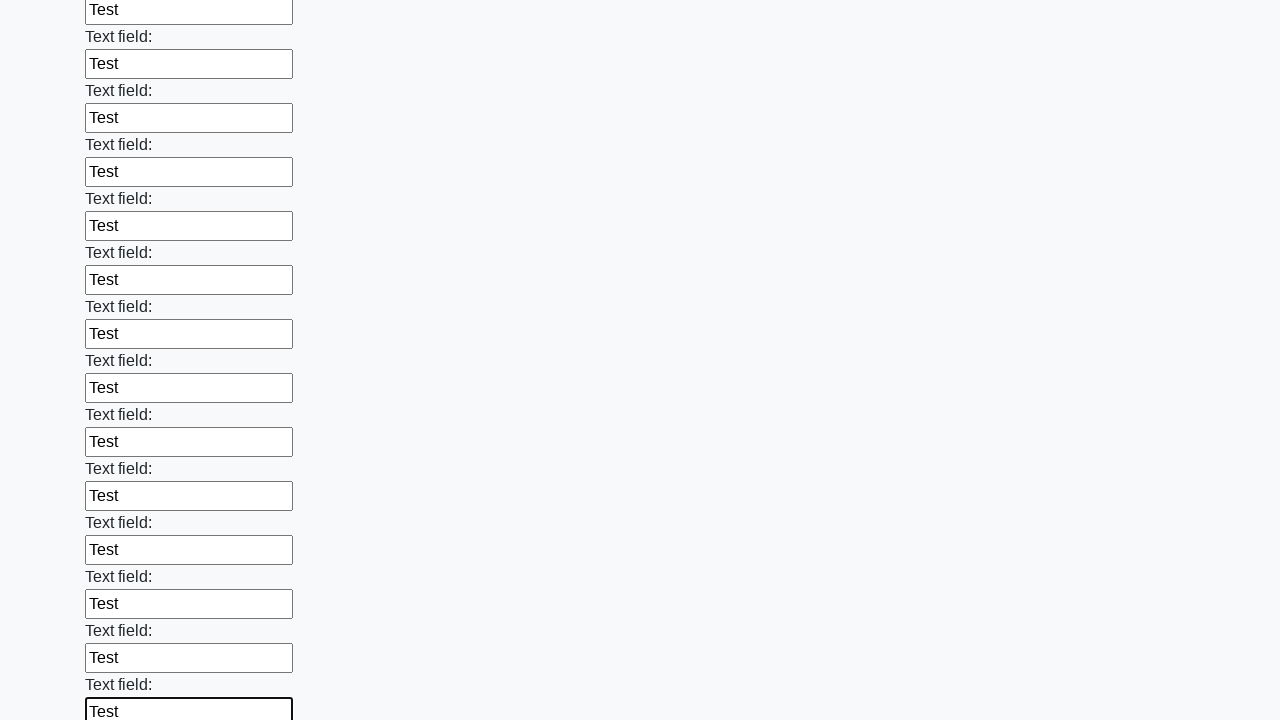

Filled input field with 'Test' on input >> nth=48
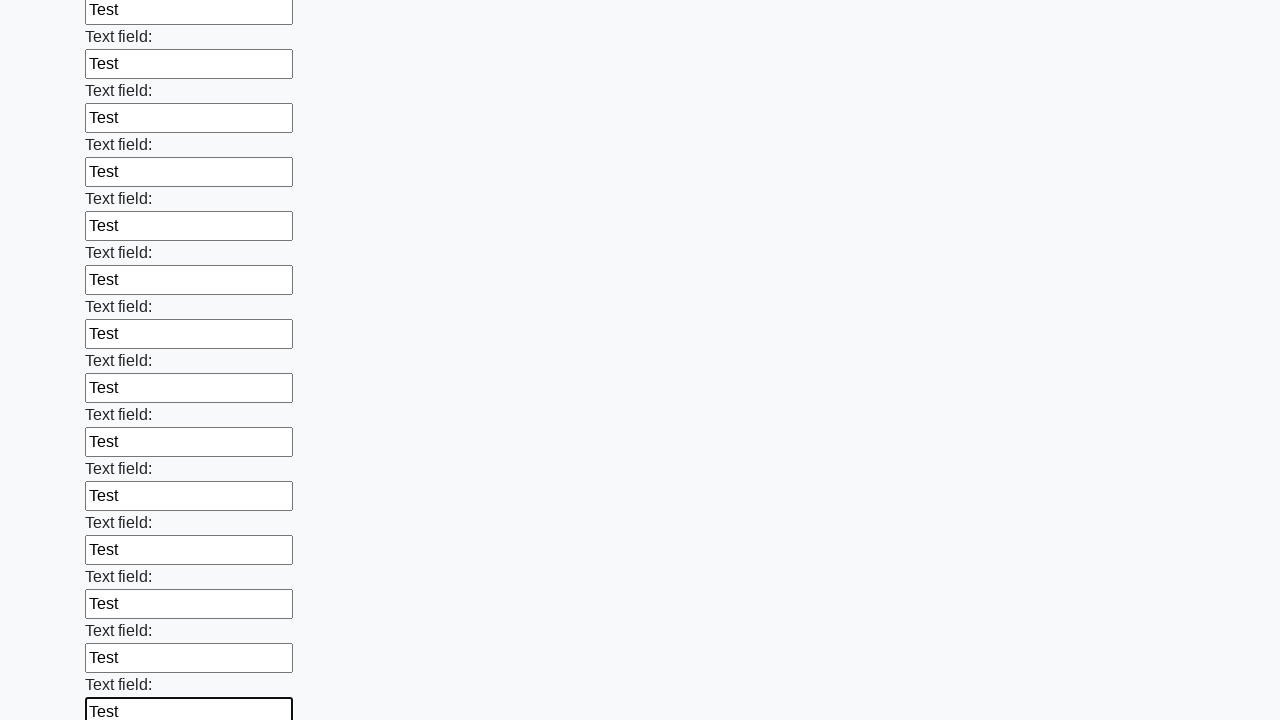

Filled input field with 'Test' on input >> nth=49
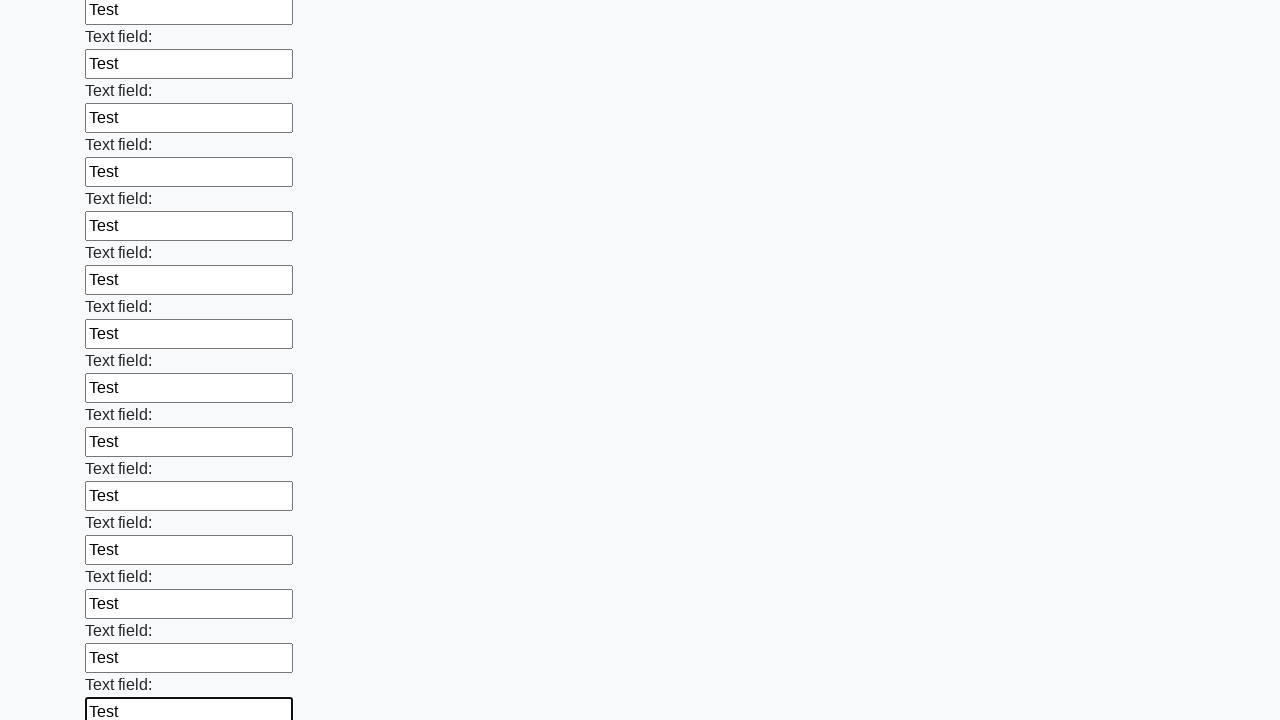

Filled input field with 'Test' on input >> nth=50
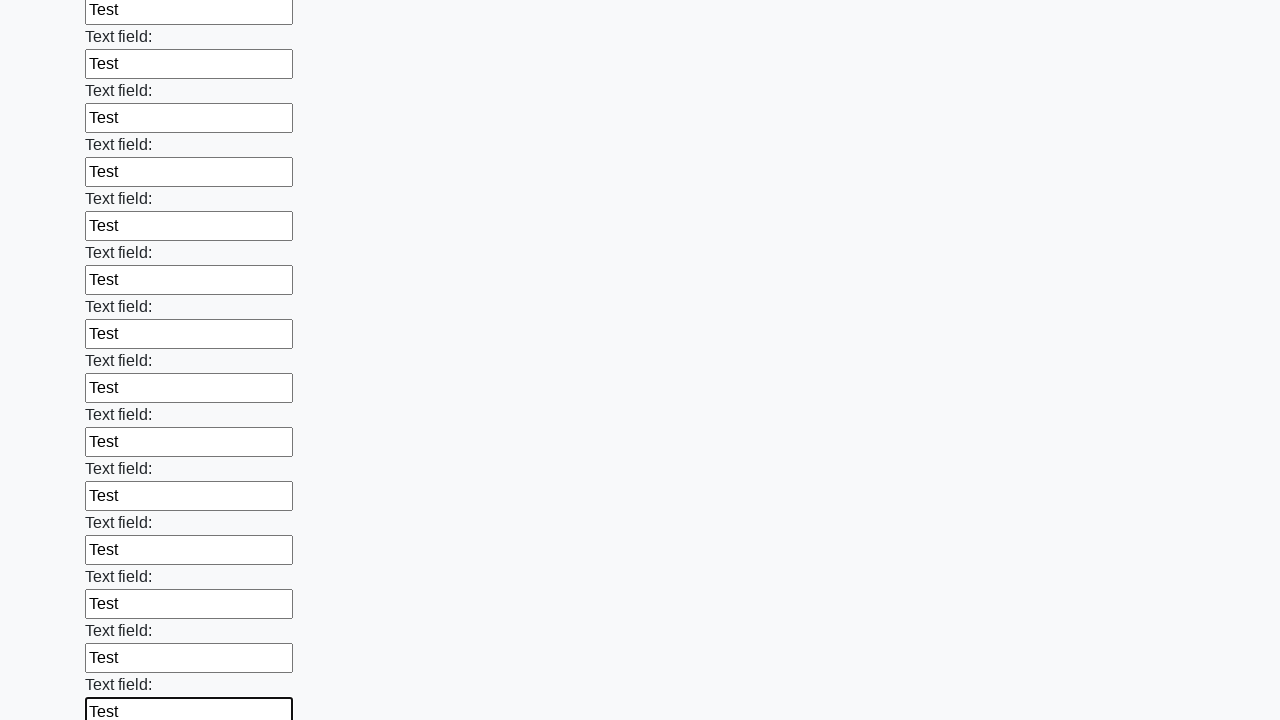

Filled input field with 'Test' on input >> nth=51
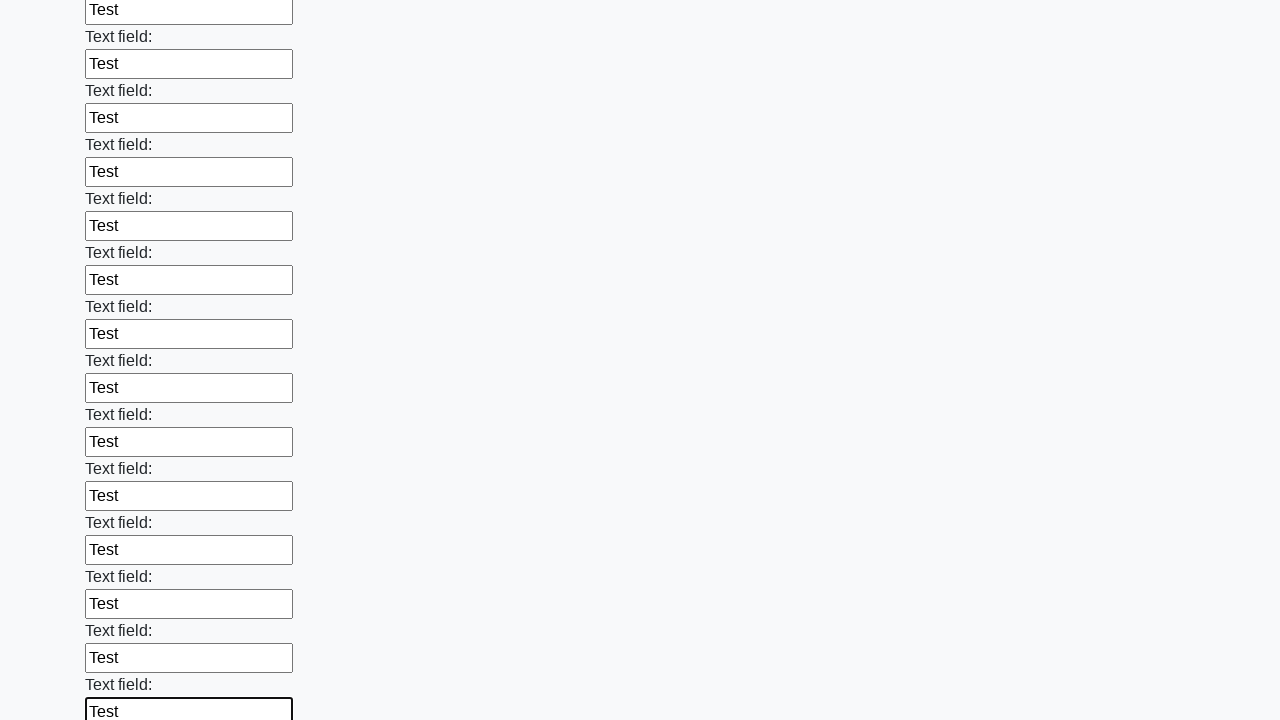

Filled input field with 'Test' on input >> nth=52
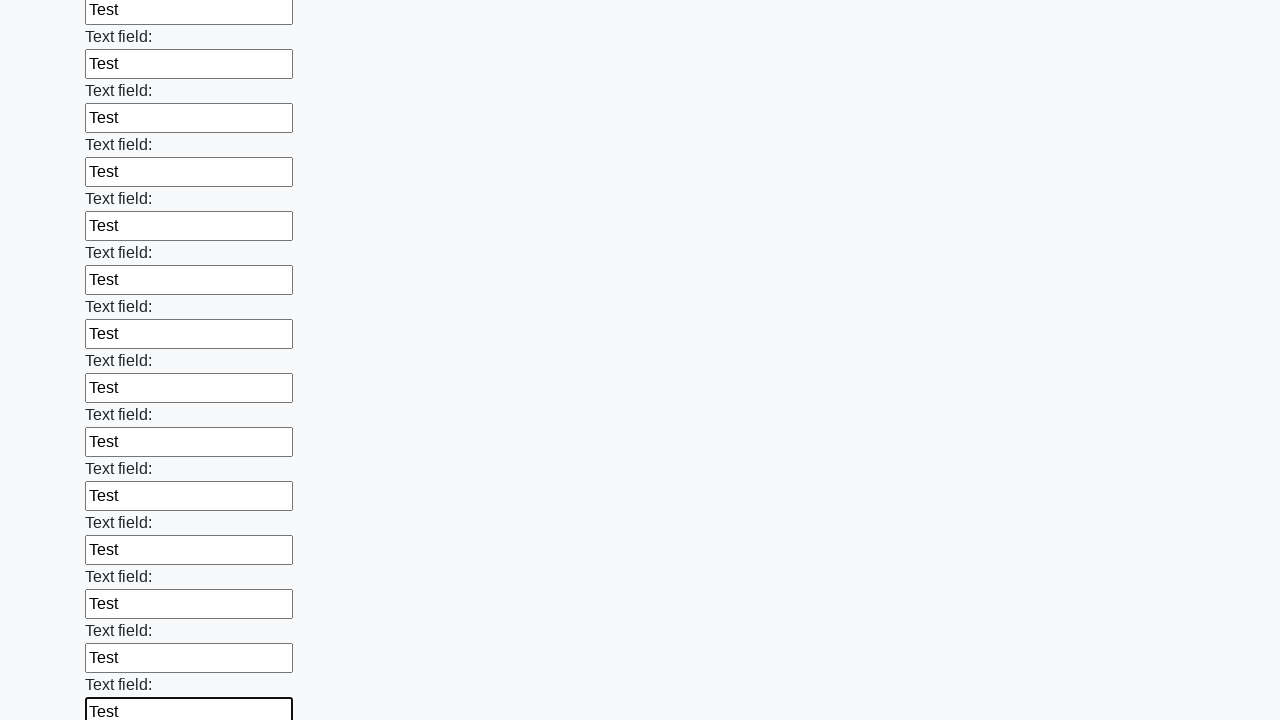

Filled input field with 'Test' on input >> nth=53
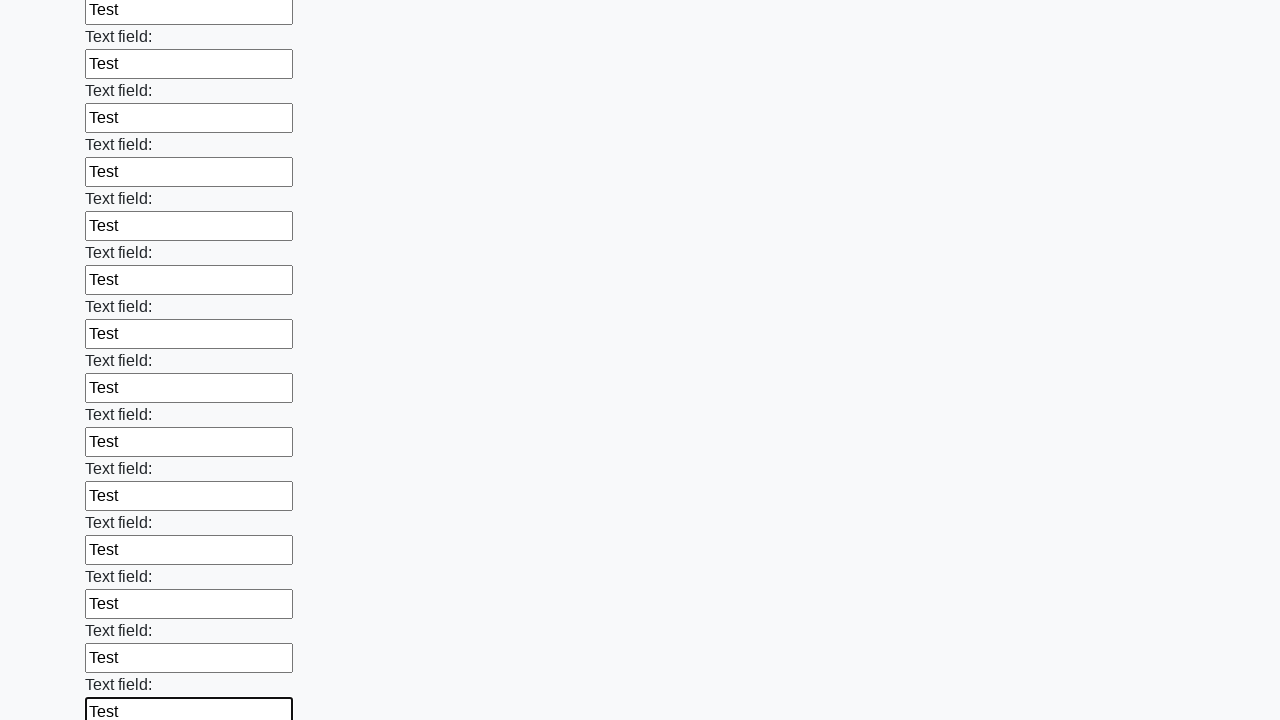

Filled input field with 'Test' on input >> nth=54
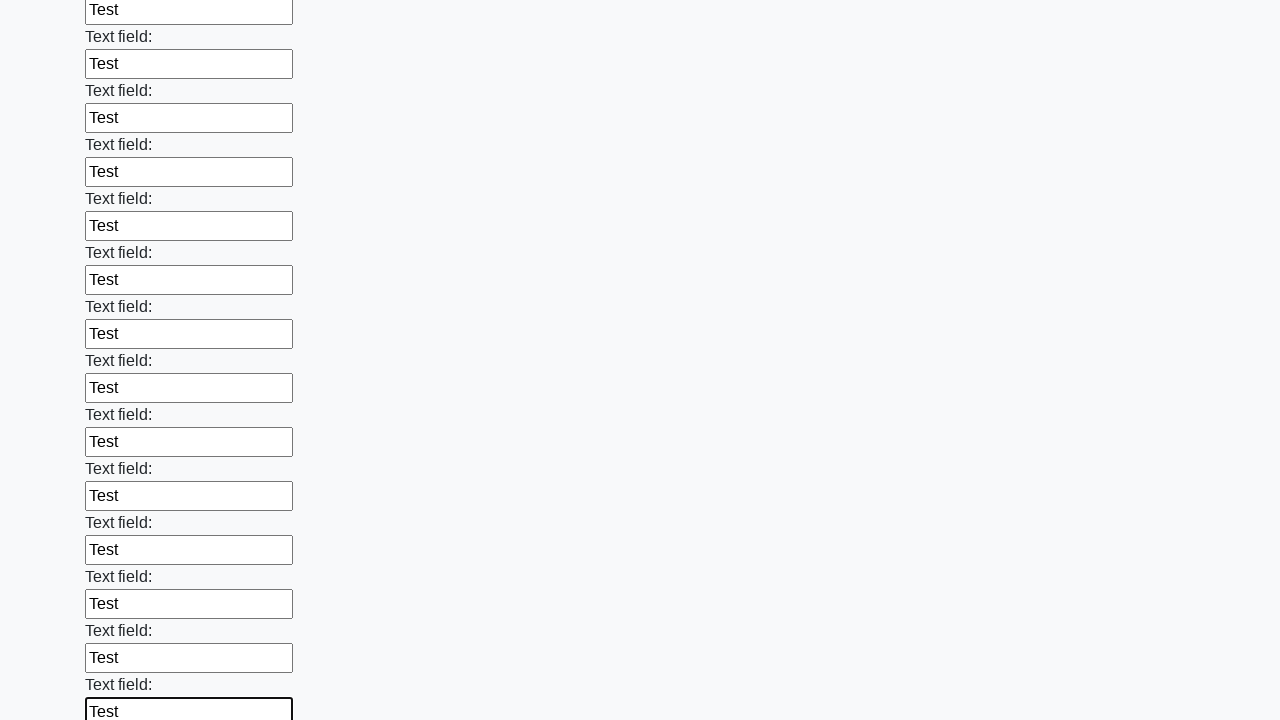

Filled input field with 'Test' on input >> nth=55
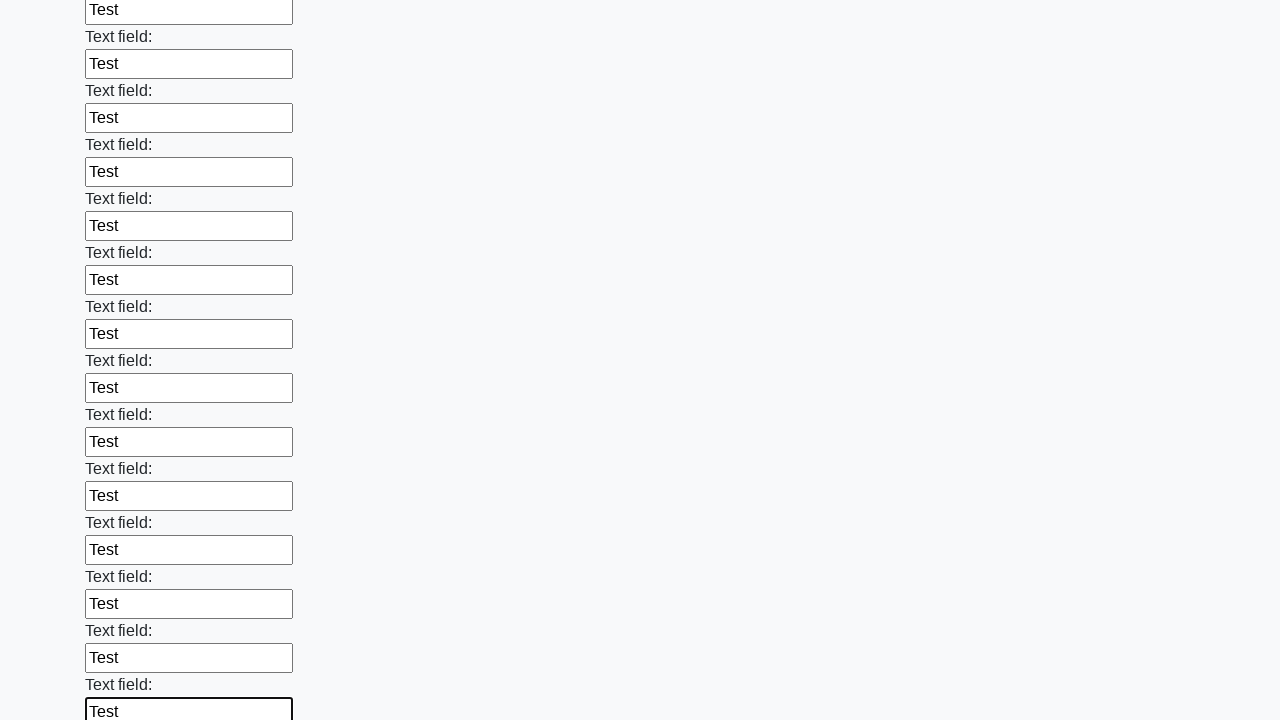

Filled input field with 'Test' on input >> nth=56
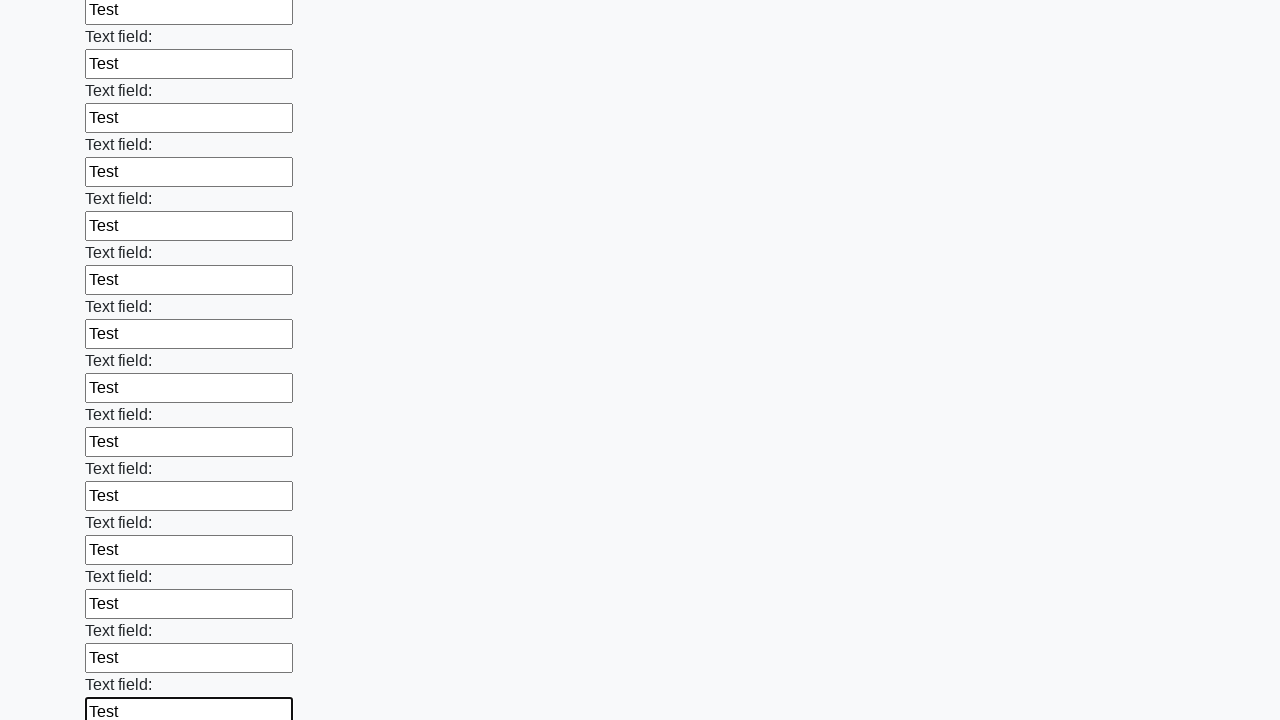

Filled input field with 'Test' on input >> nth=57
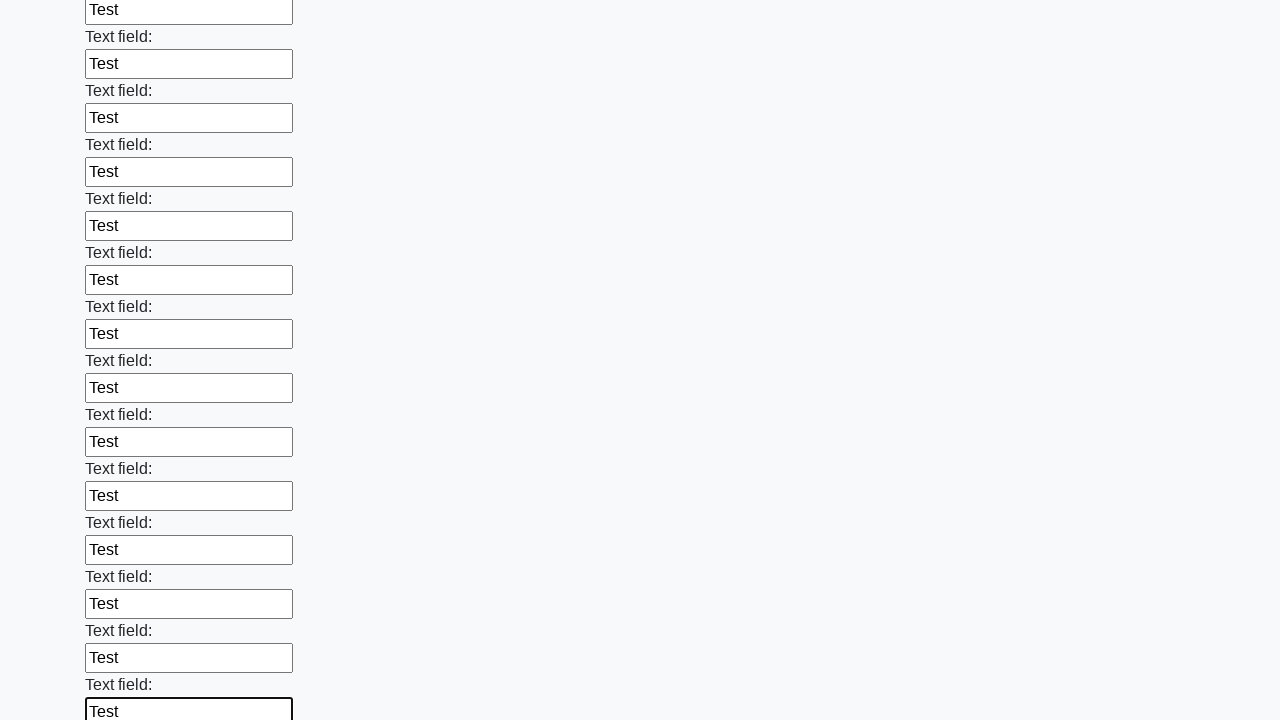

Filled input field with 'Test' on input >> nth=58
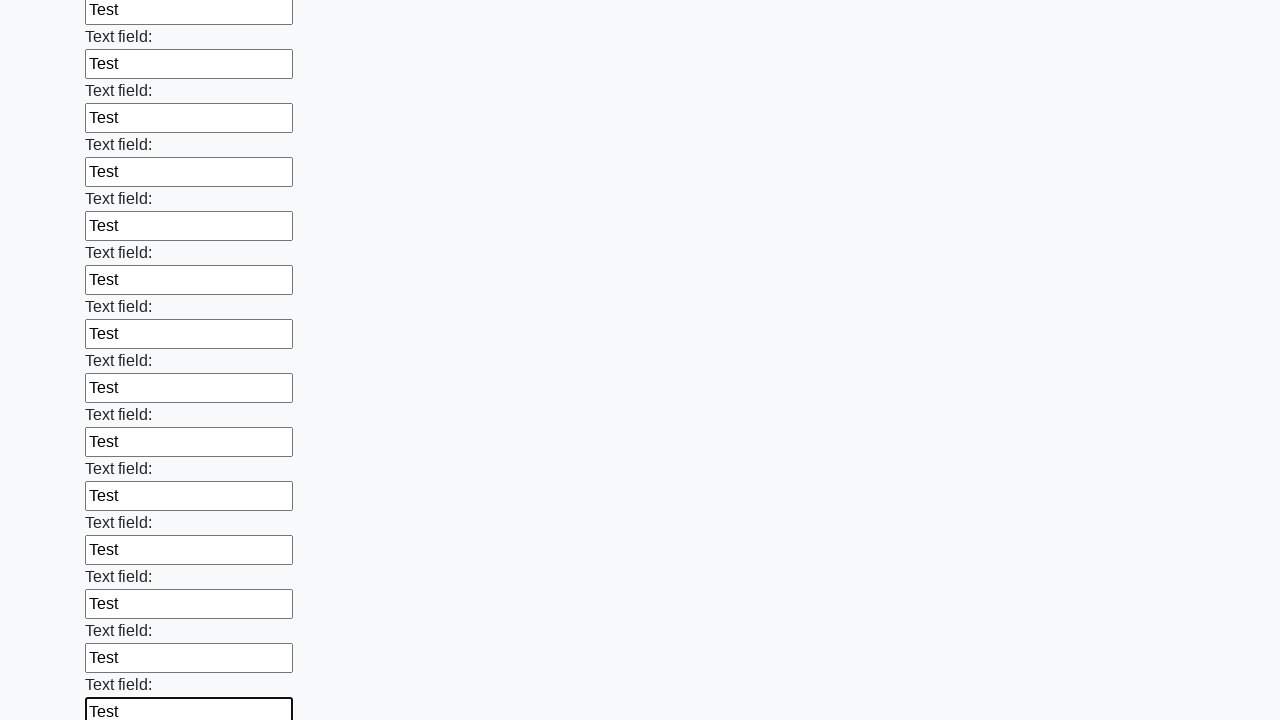

Filled input field with 'Test' on input >> nth=59
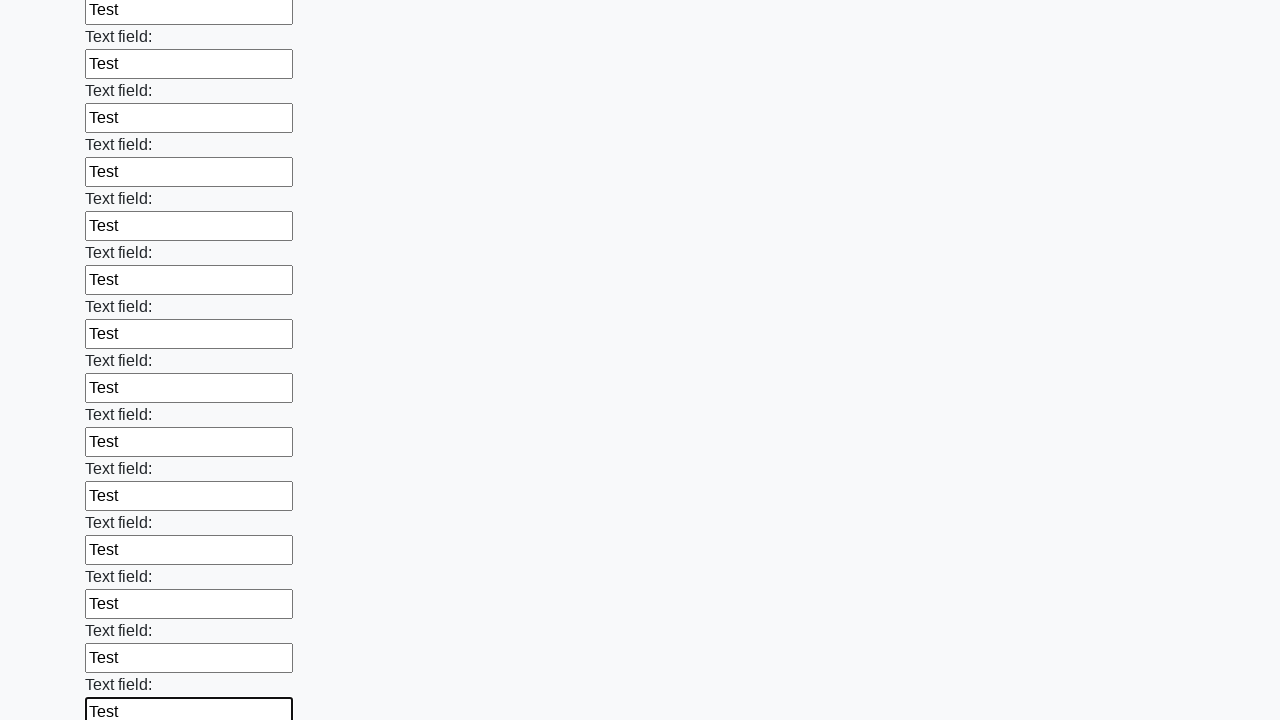

Filled input field with 'Test' on input >> nth=60
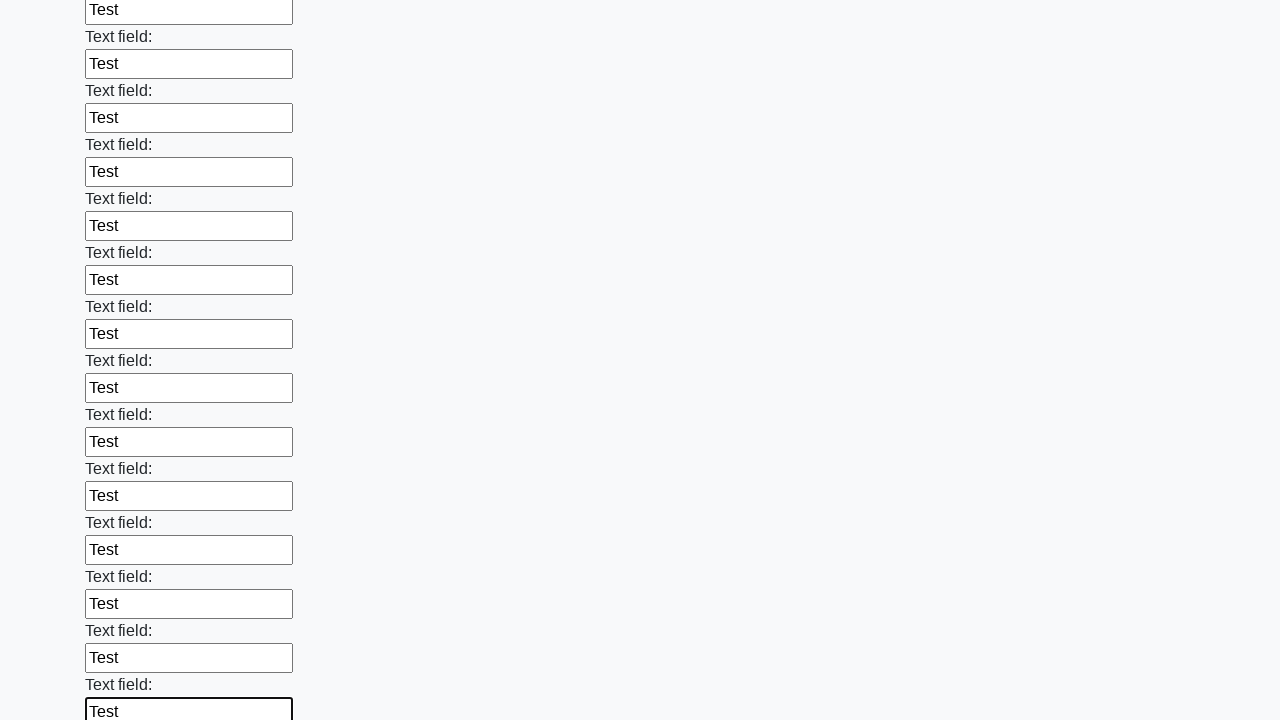

Filled input field with 'Test' on input >> nth=61
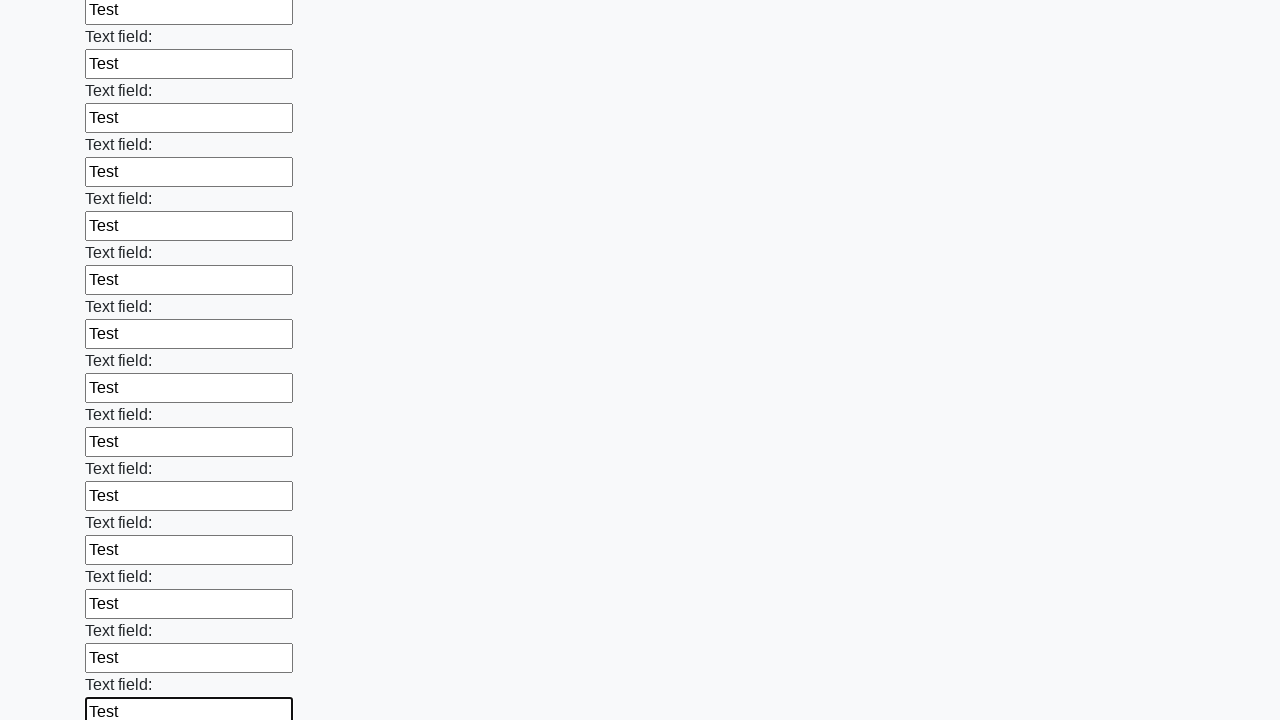

Filled input field with 'Test' on input >> nth=62
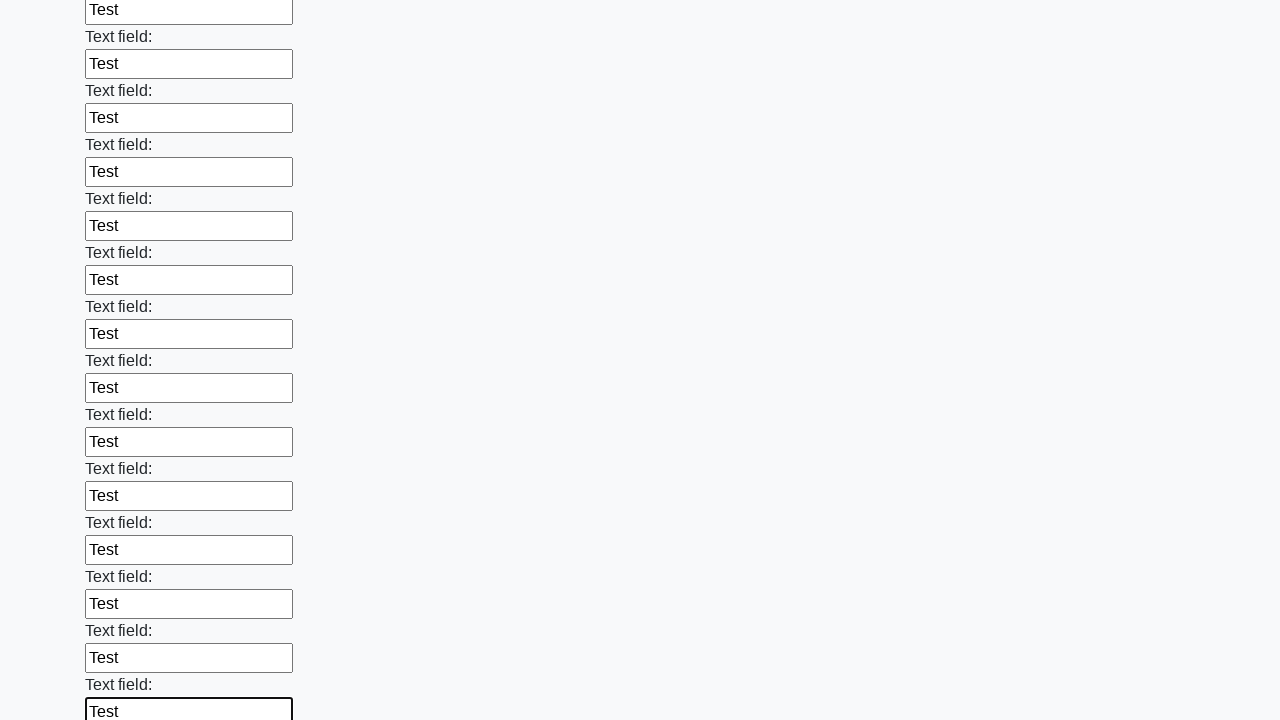

Filled input field with 'Test' on input >> nth=63
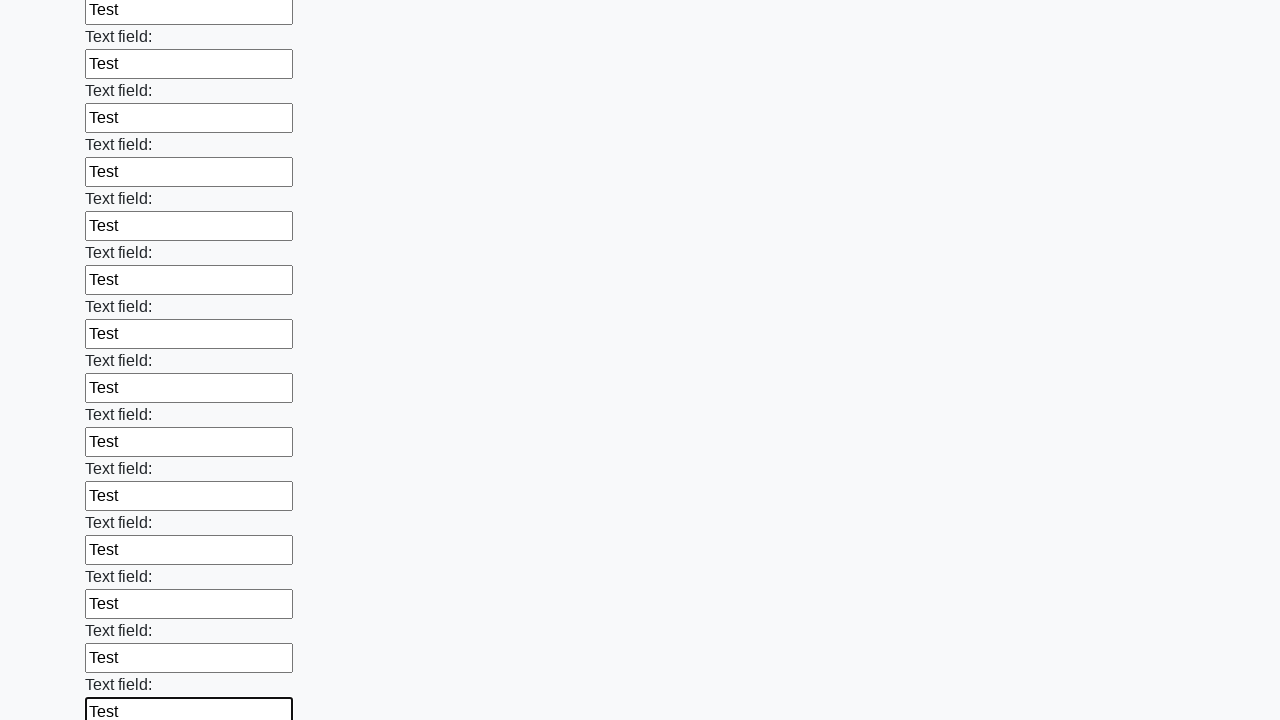

Filled input field with 'Test' on input >> nth=64
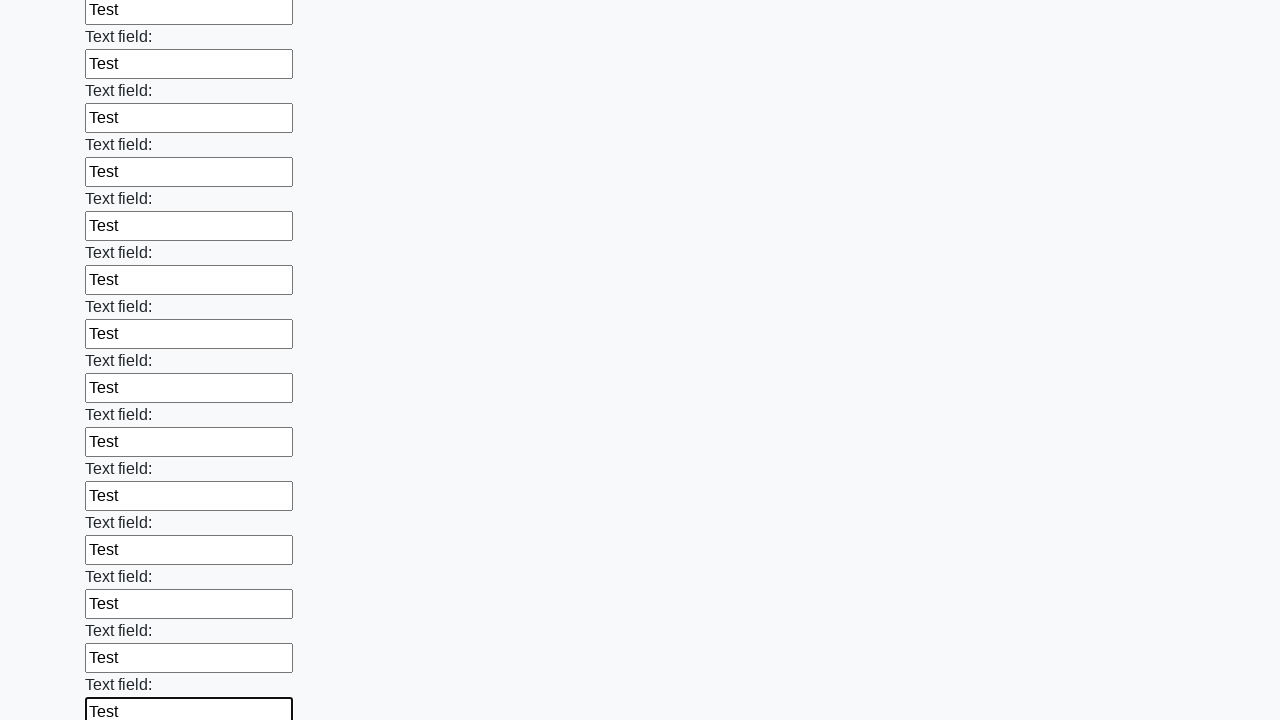

Filled input field with 'Test' on input >> nth=65
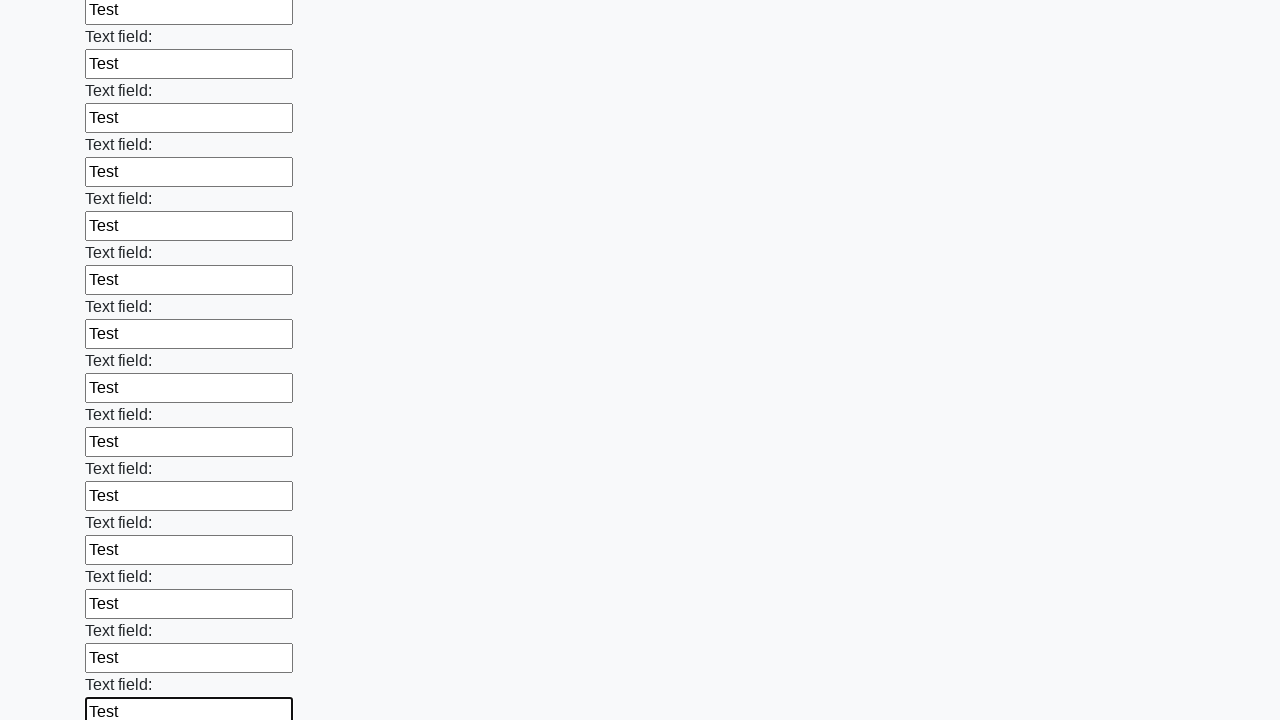

Filled input field with 'Test' on input >> nth=66
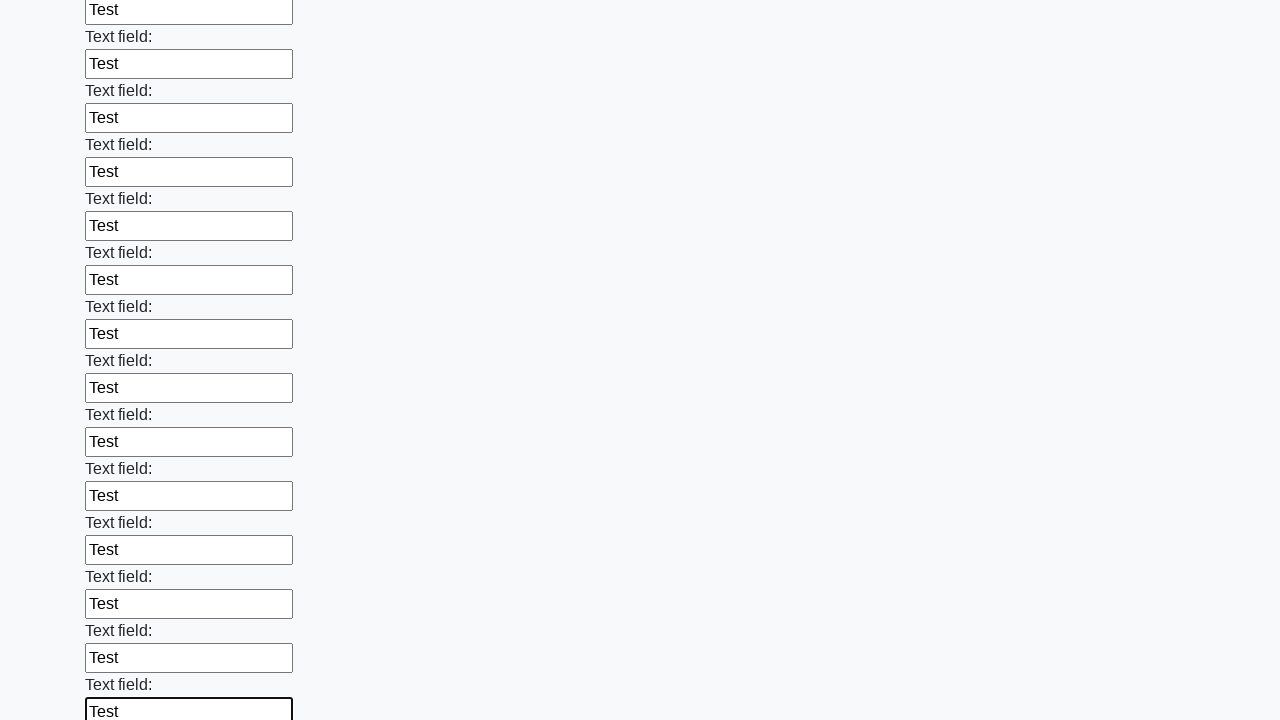

Filled input field with 'Test' on input >> nth=67
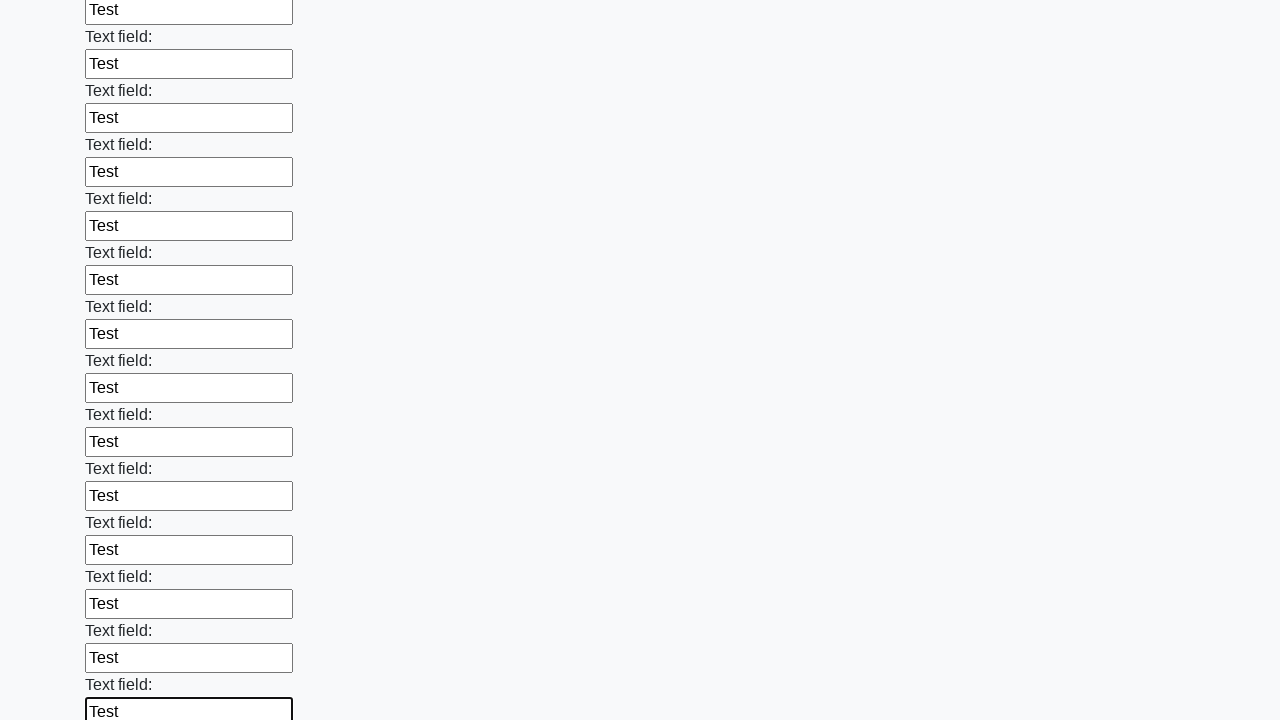

Filled input field with 'Test' on input >> nth=68
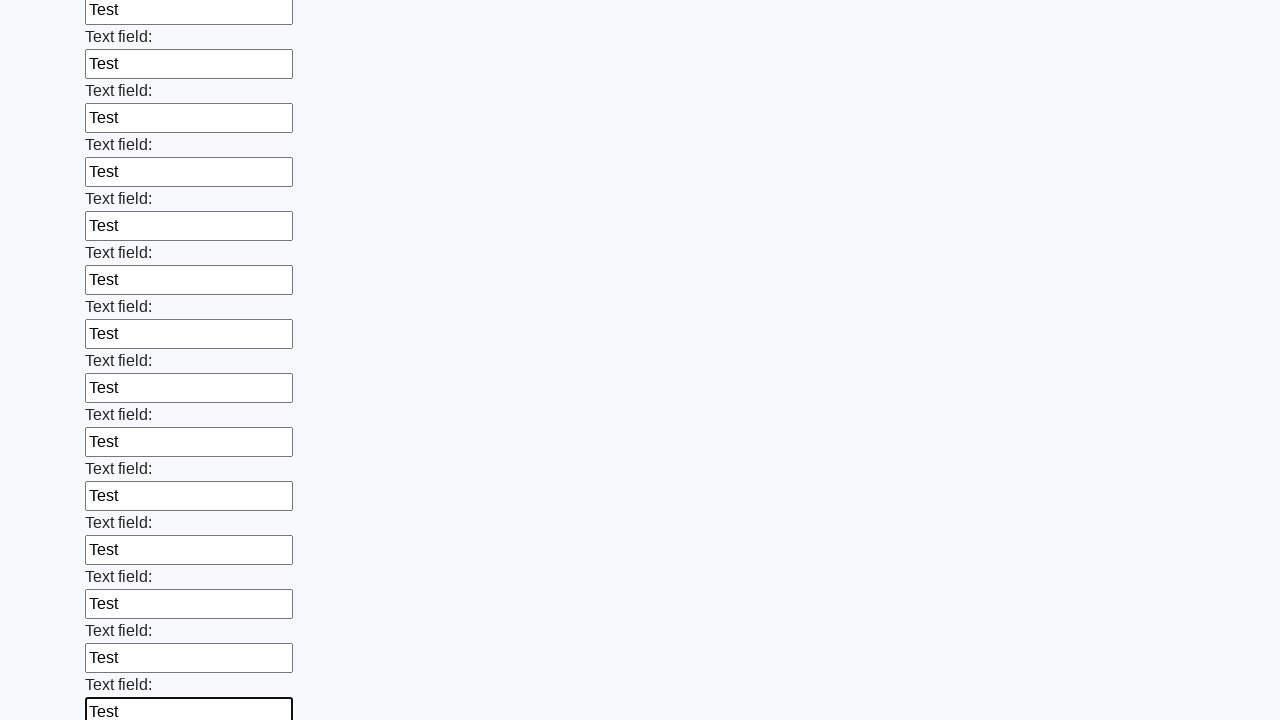

Filled input field with 'Test' on input >> nth=69
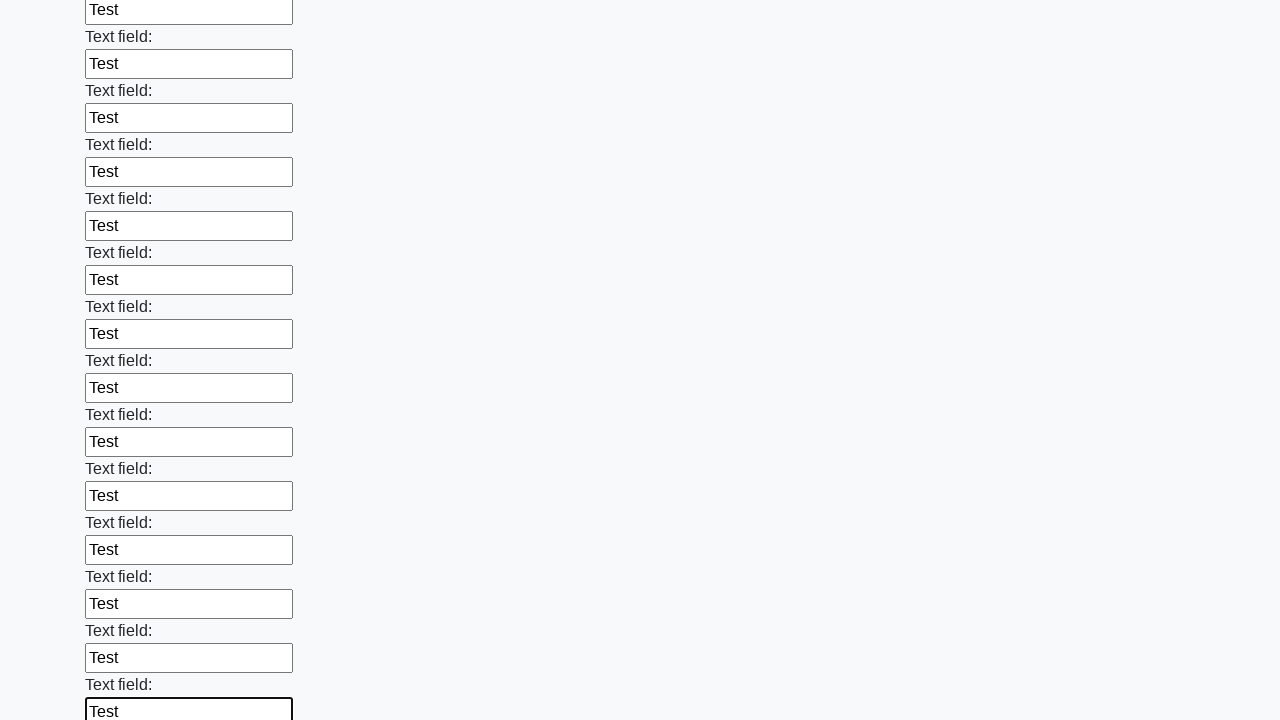

Filled input field with 'Test' on input >> nth=70
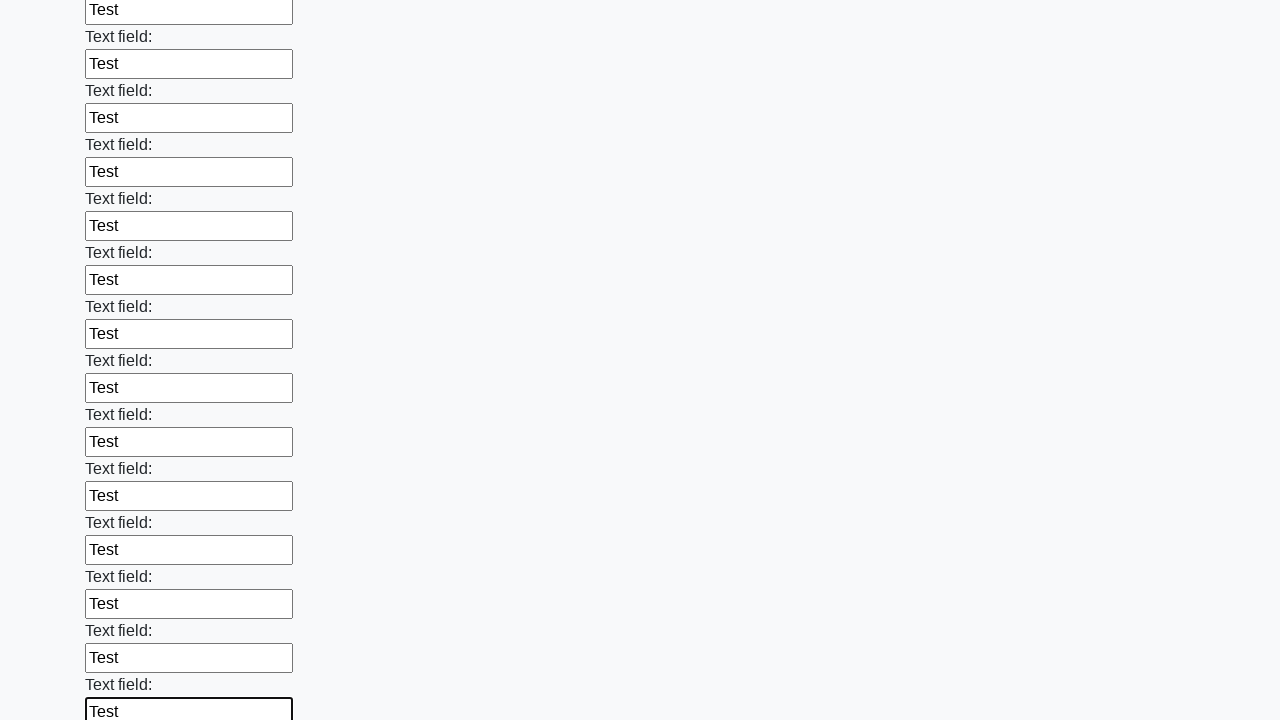

Filled input field with 'Test' on input >> nth=71
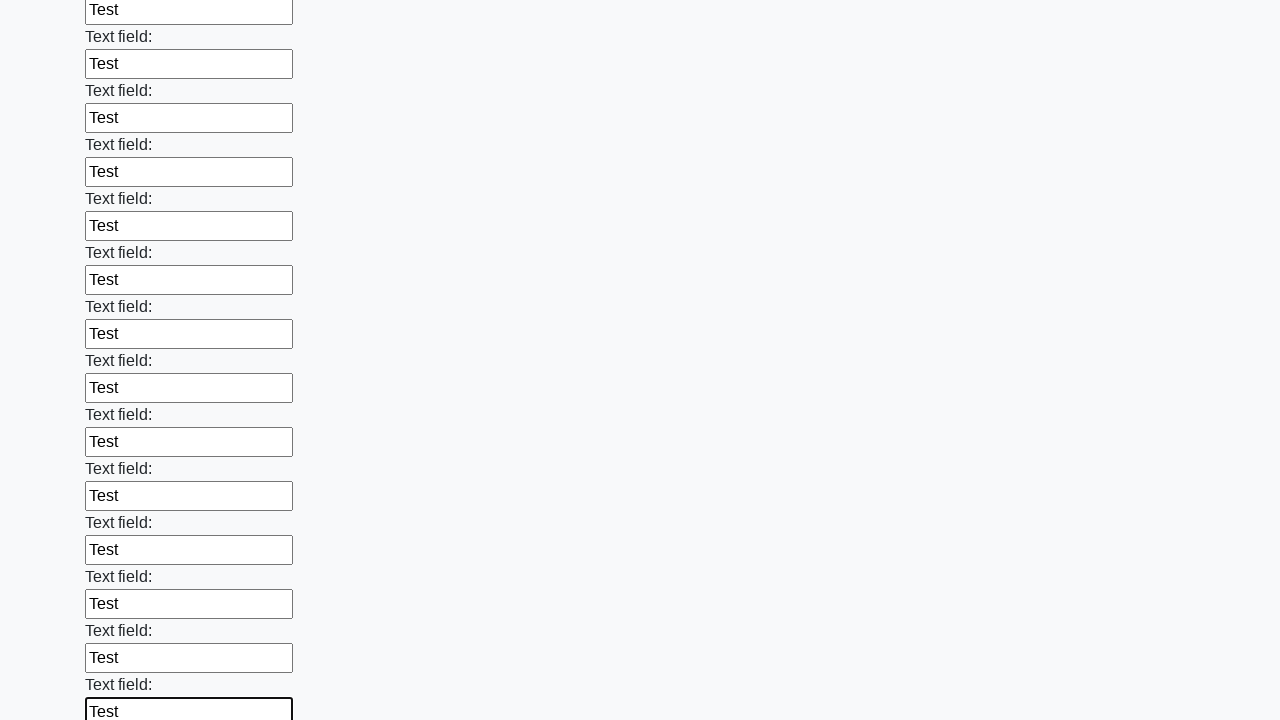

Filled input field with 'Test' on input >> nth=72
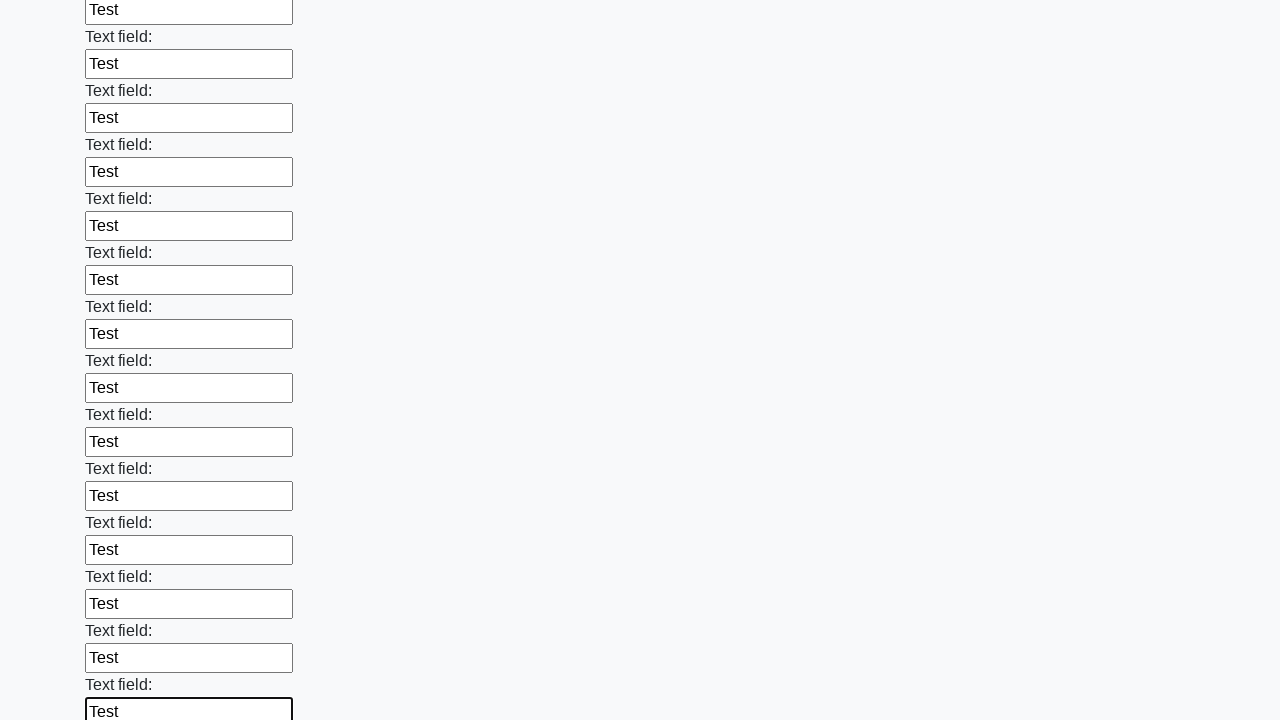

Filled input field with 'Test' on input >> nth=73
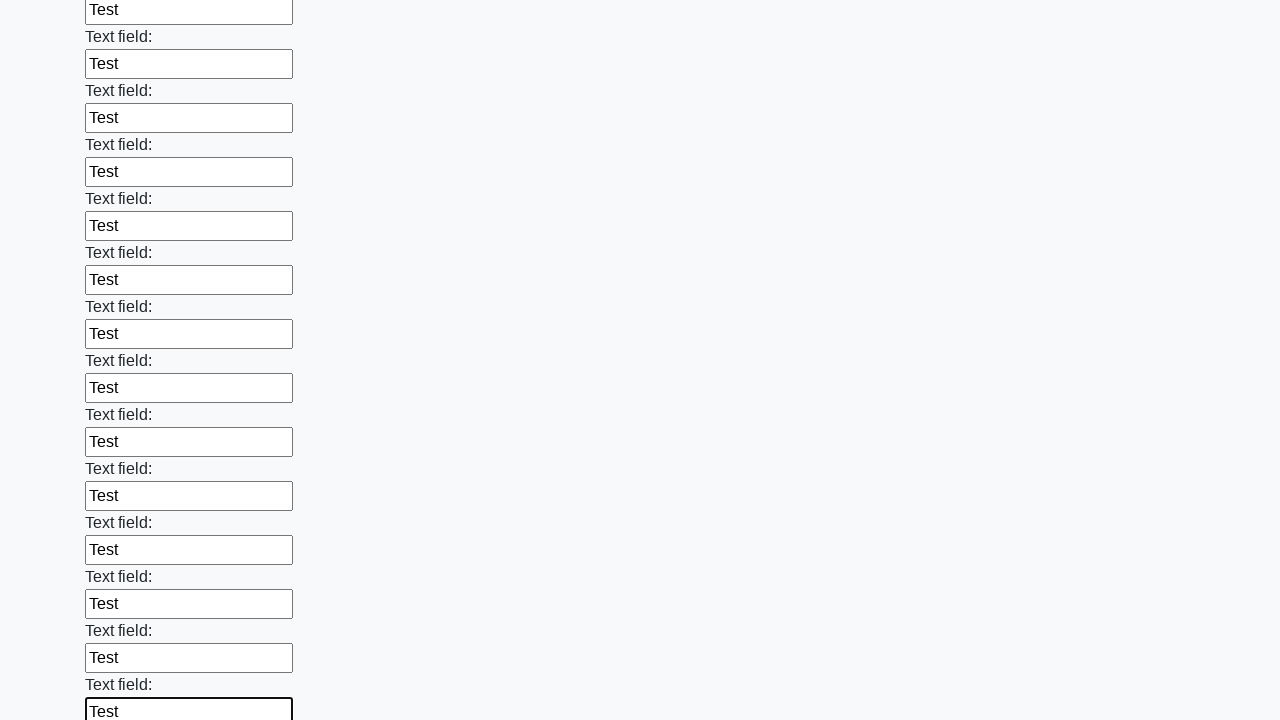

Filled input field with 'Test' on input >> nth=74
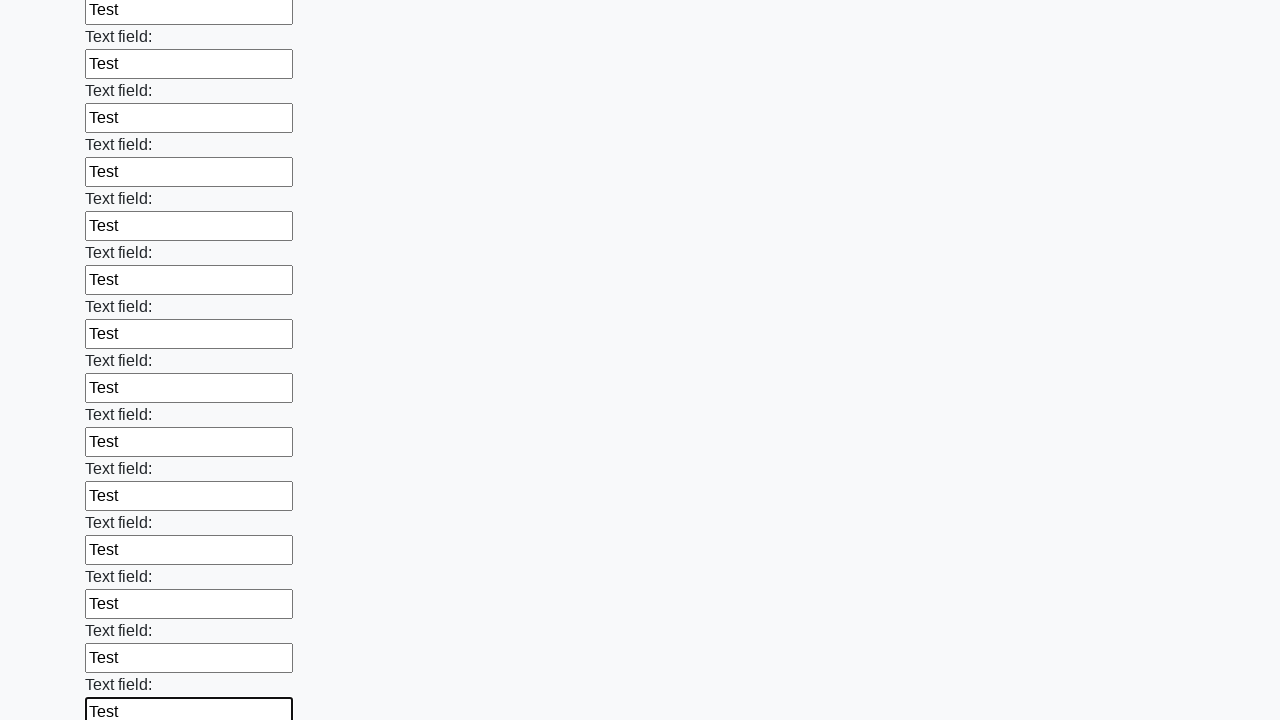

Filled input field with 'Test' on input >> nth=75
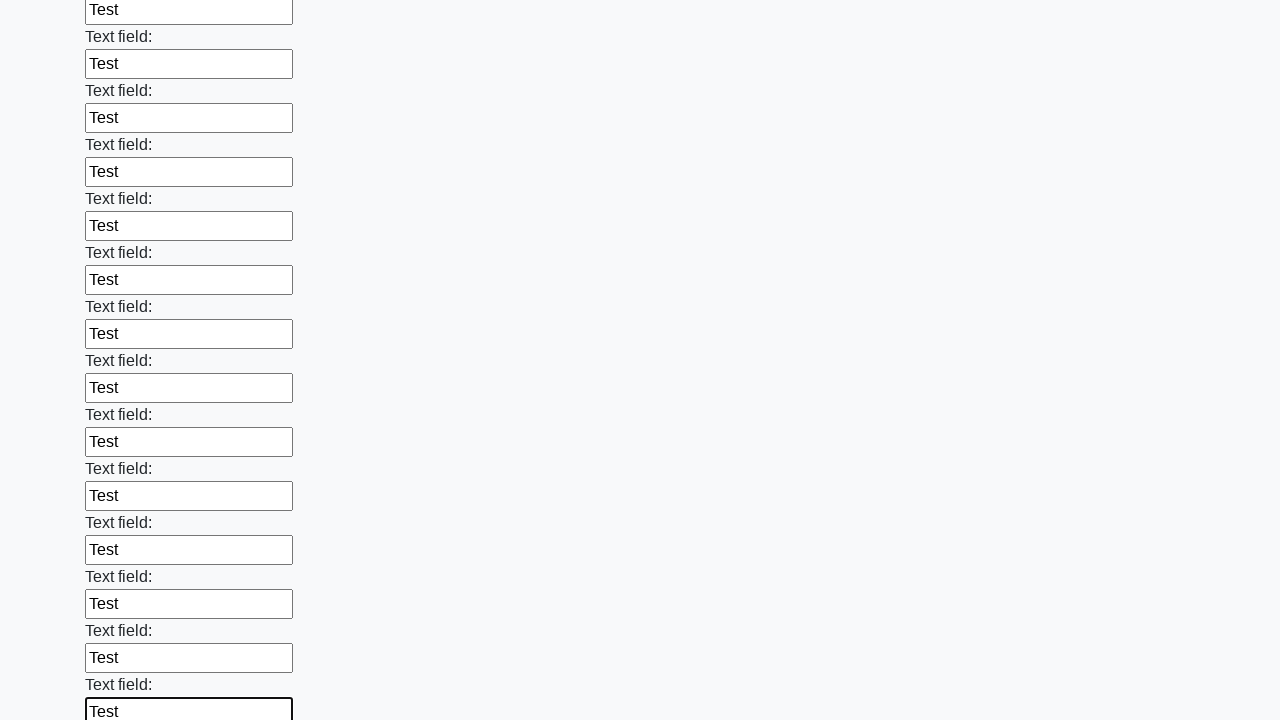

Filled input field with 'Test' on input >> nth=76
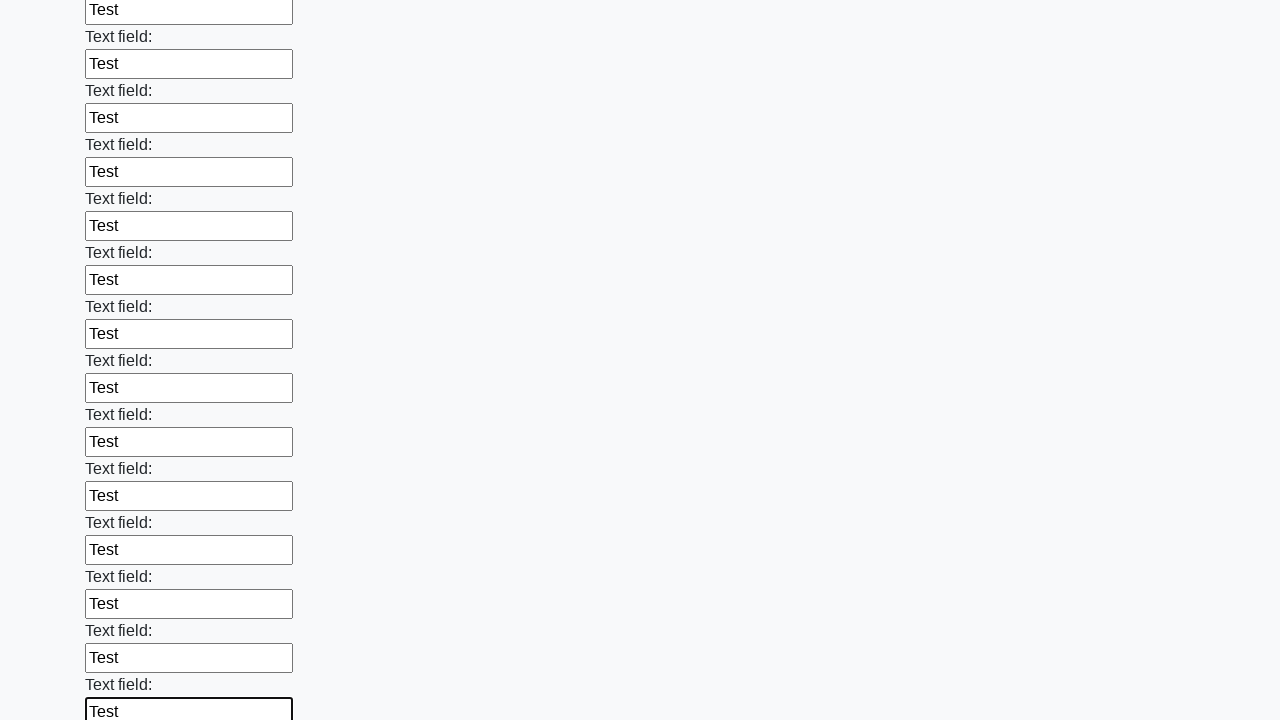

Filled input field with 'Test' on input >> nth=77
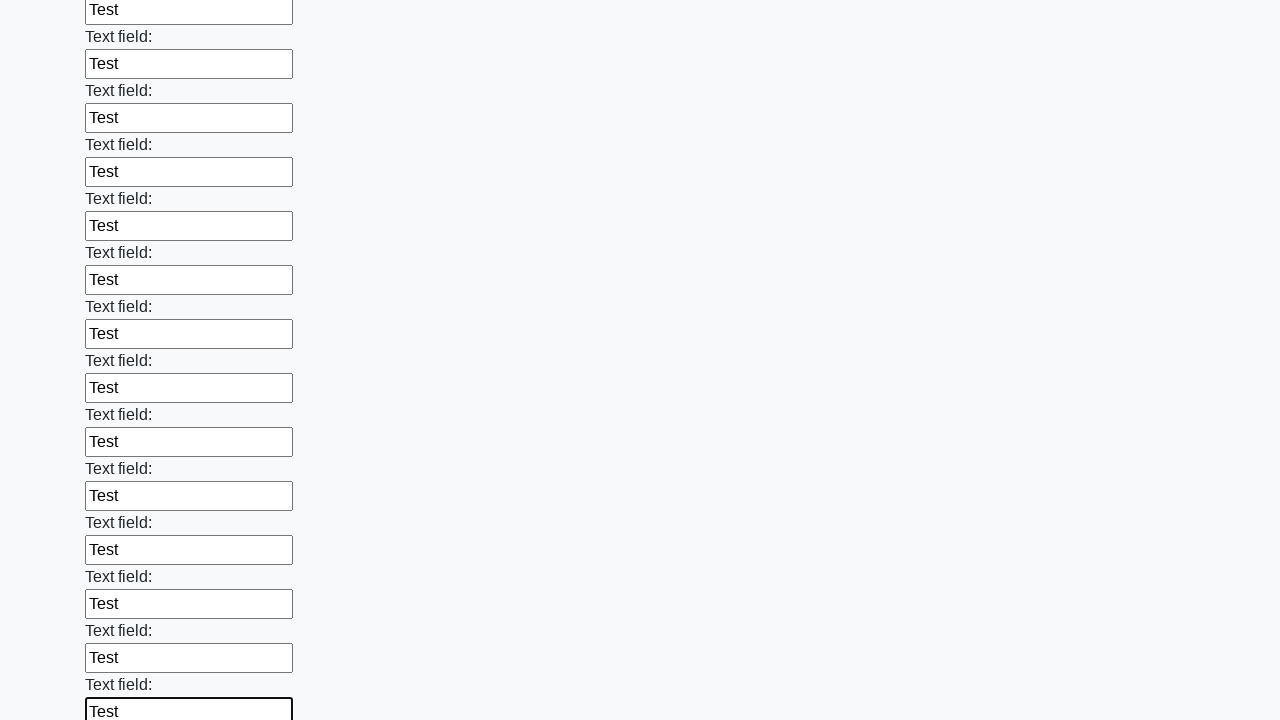

Filled input field with 'Test' on input >> nth=78
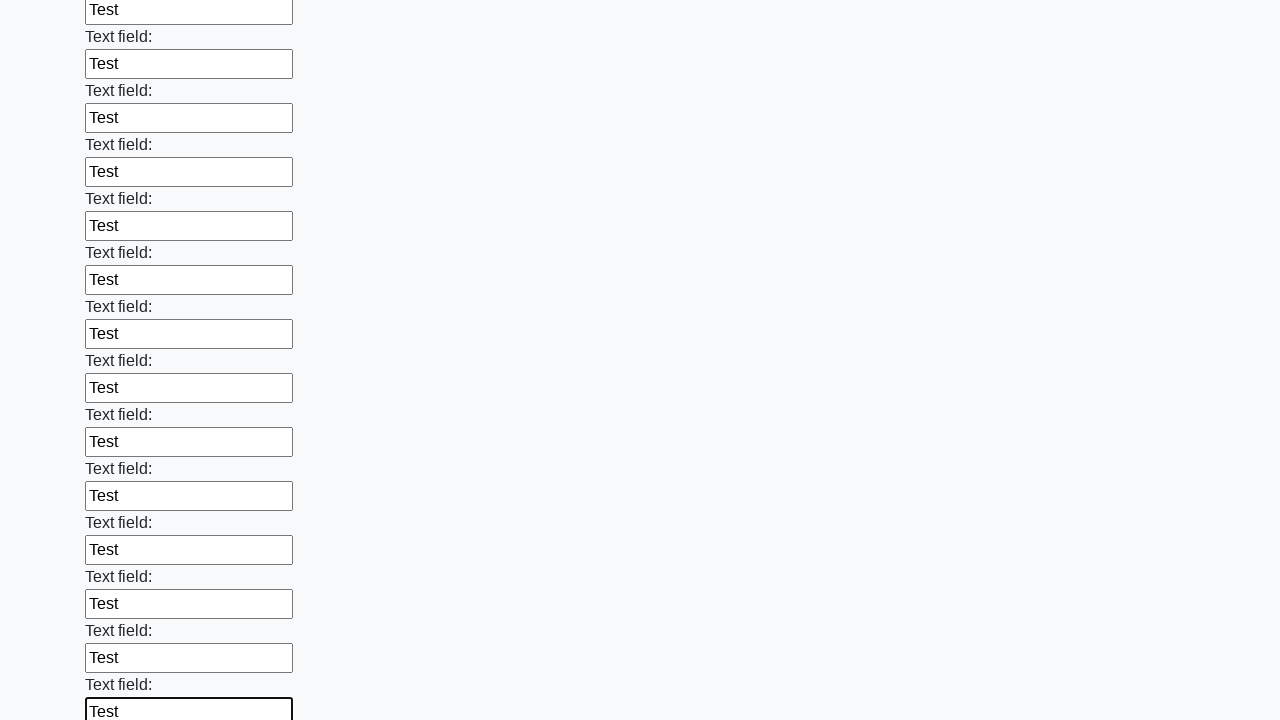

Filled input field with 'Test' on input >> nth=79
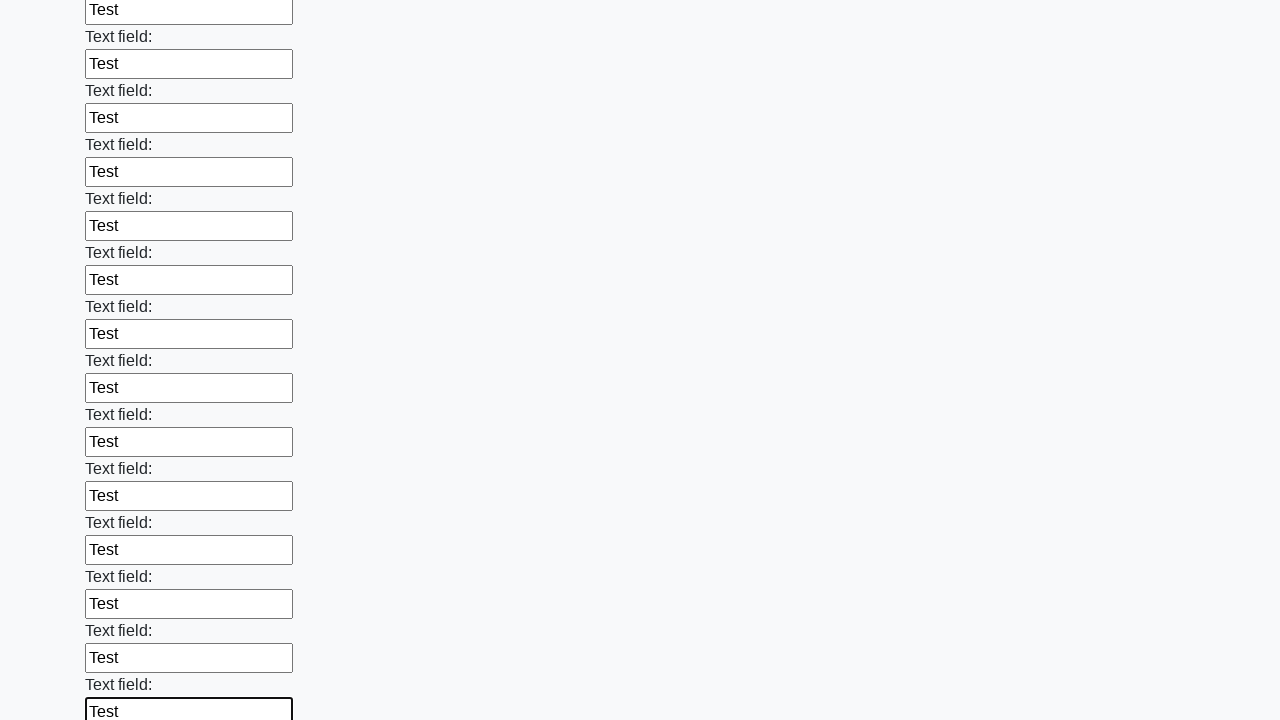

Filled input field with 'Test' on input >> nth=80
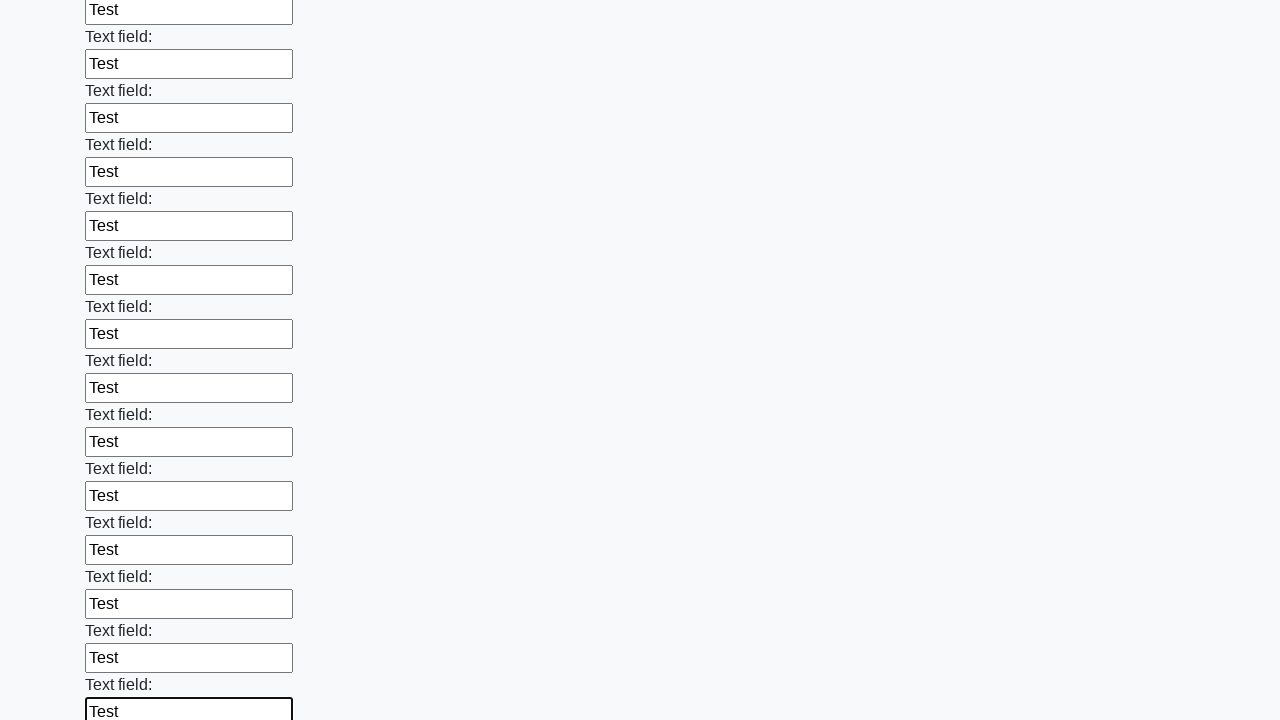

Filled input field with 'Test' on input >> nth=81
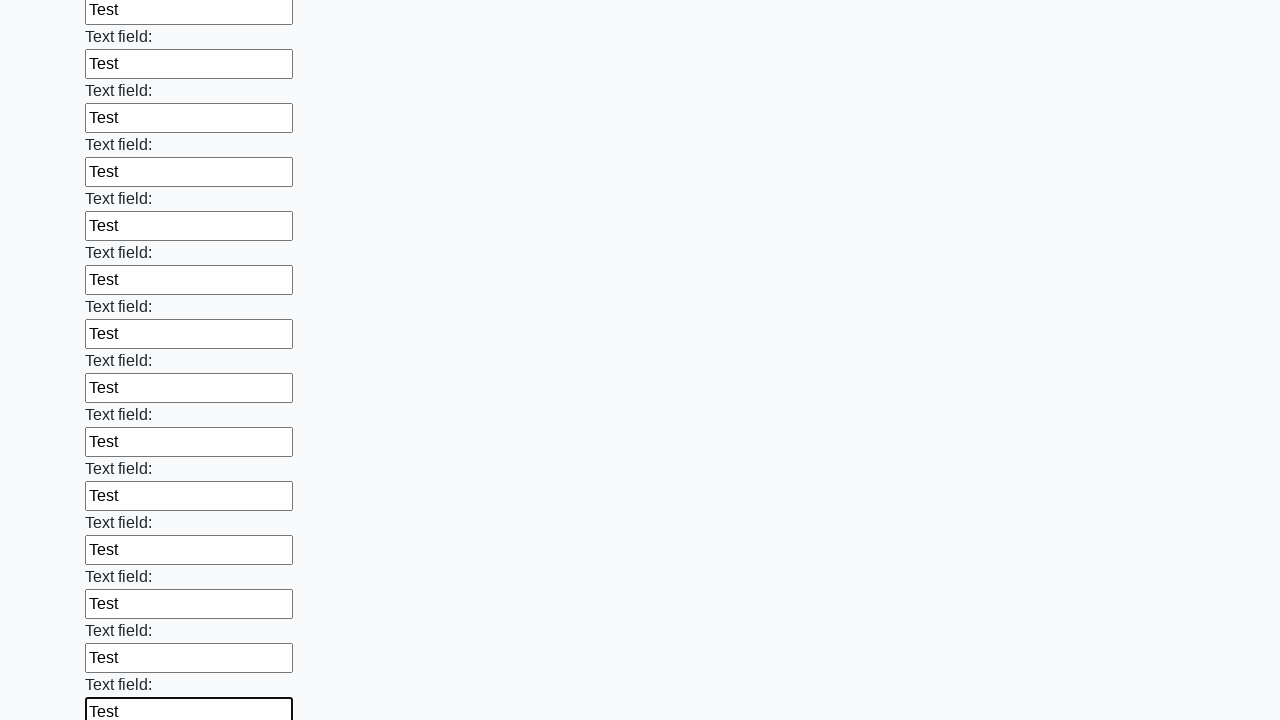

Filled input field with 'Test' on input >> nth=82
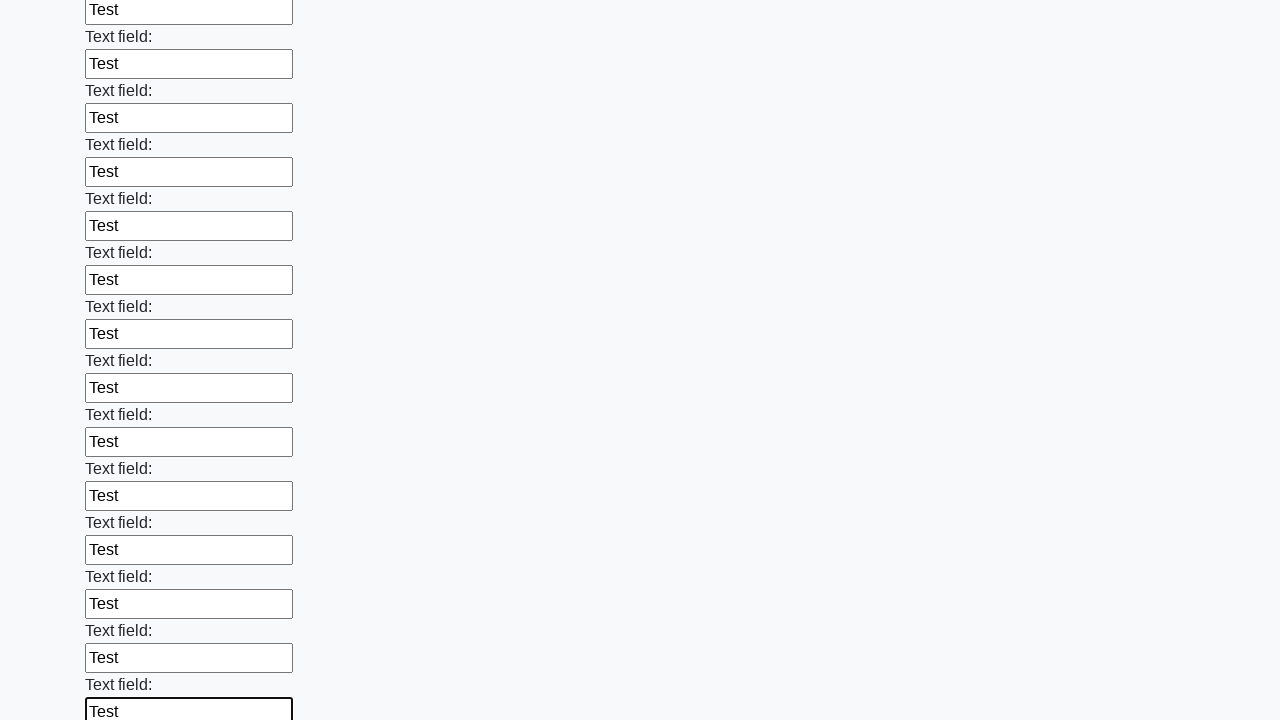

Filled input field with 'Test' on input >> nth=83
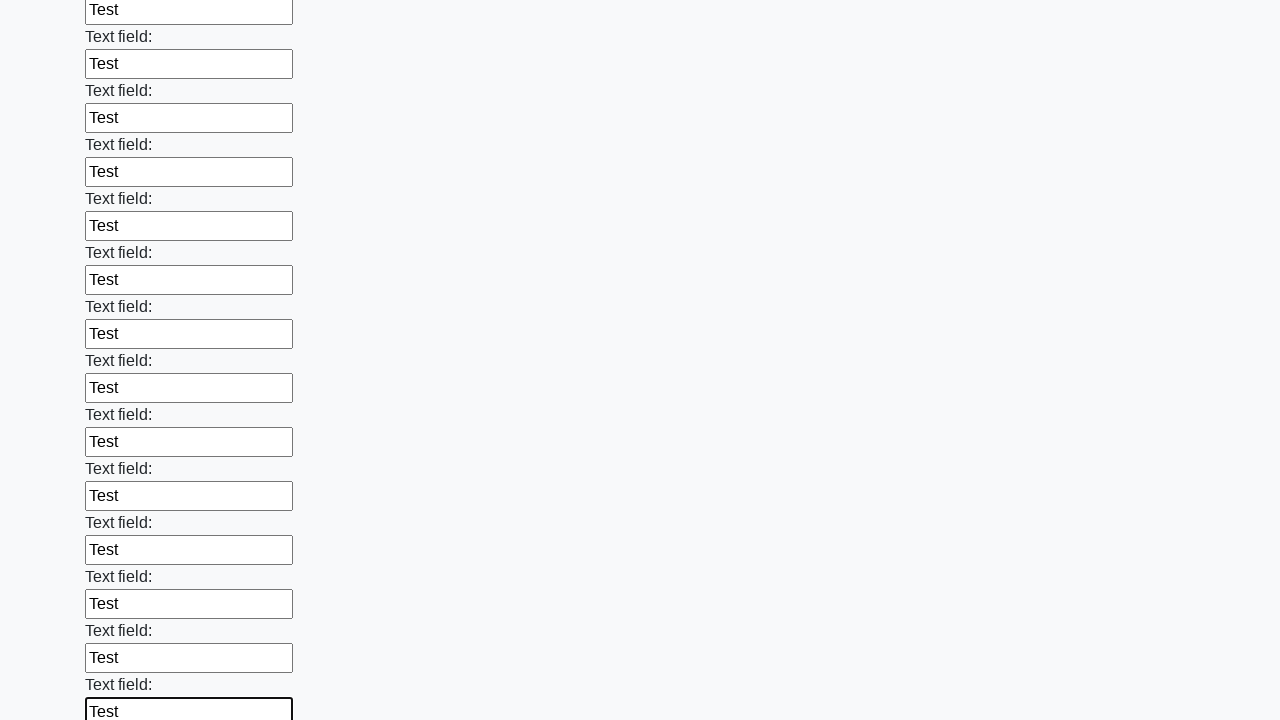

Filled input field with 'Test' on input >> nth=84
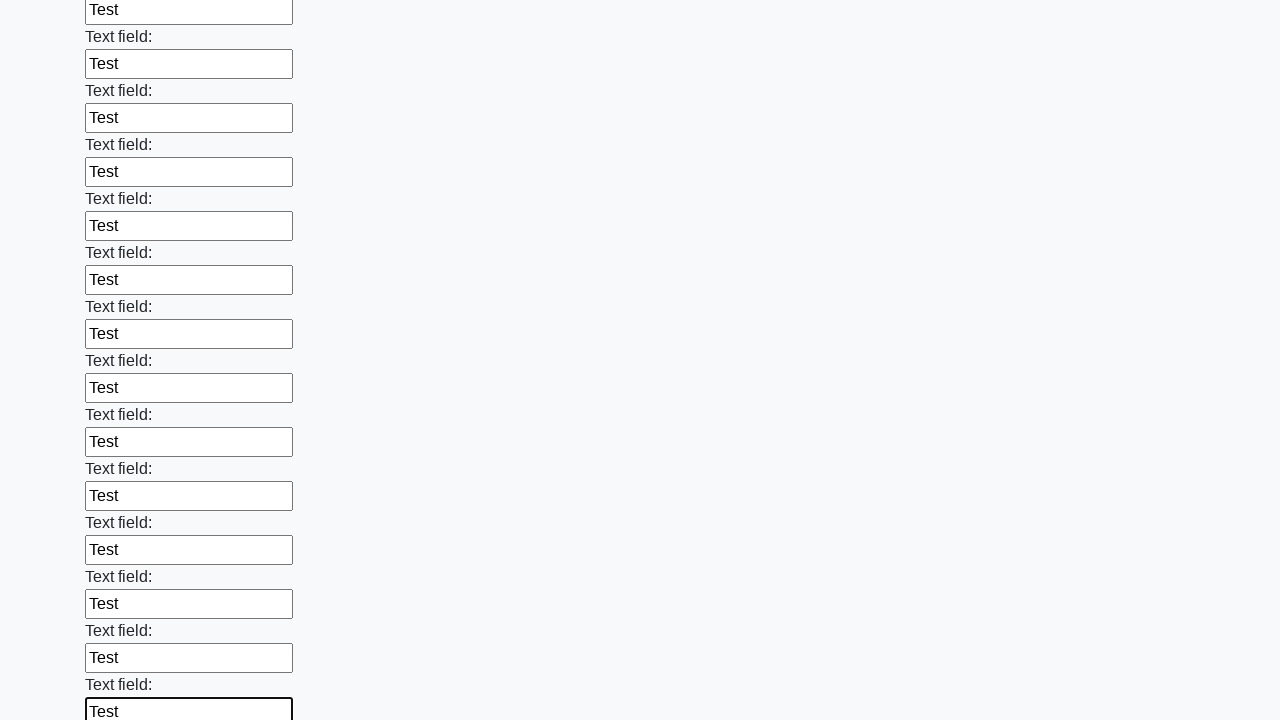

Filled input field with 'Test' on input >> nth=85
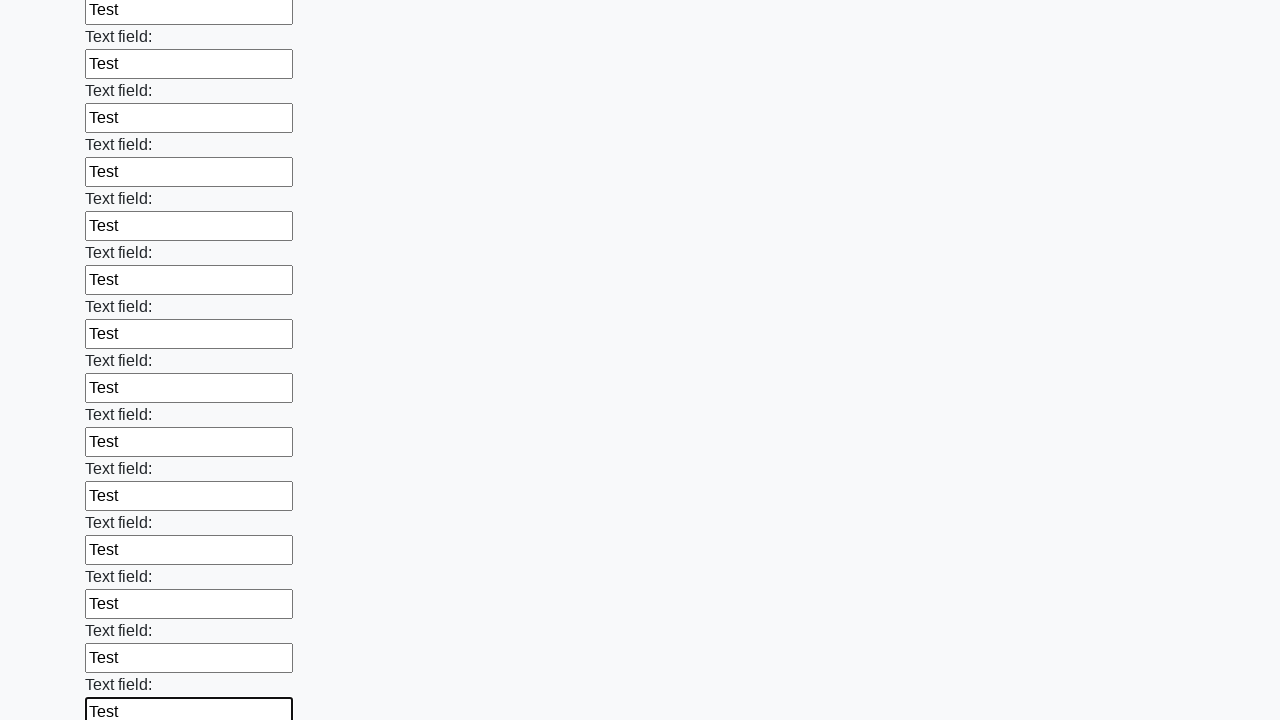

Filled input field with 'Test' on input >> nth=86
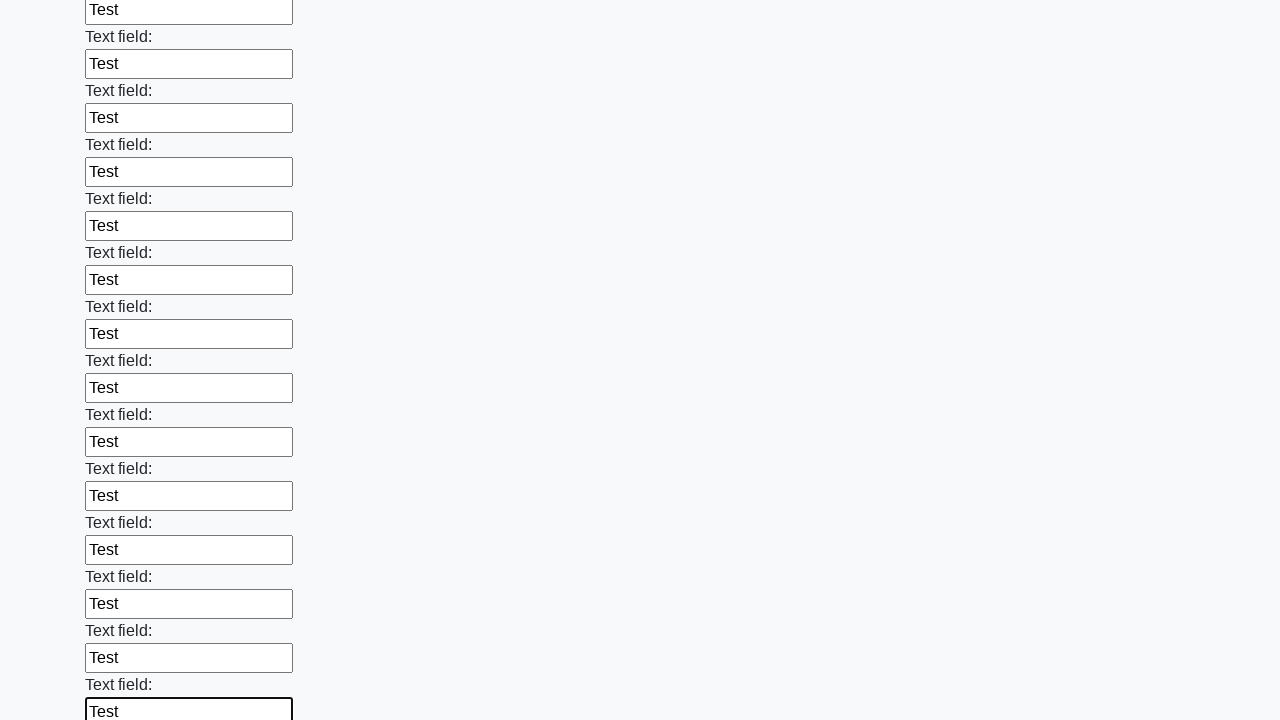

Filled input field with 'Test' on input >> nth=87
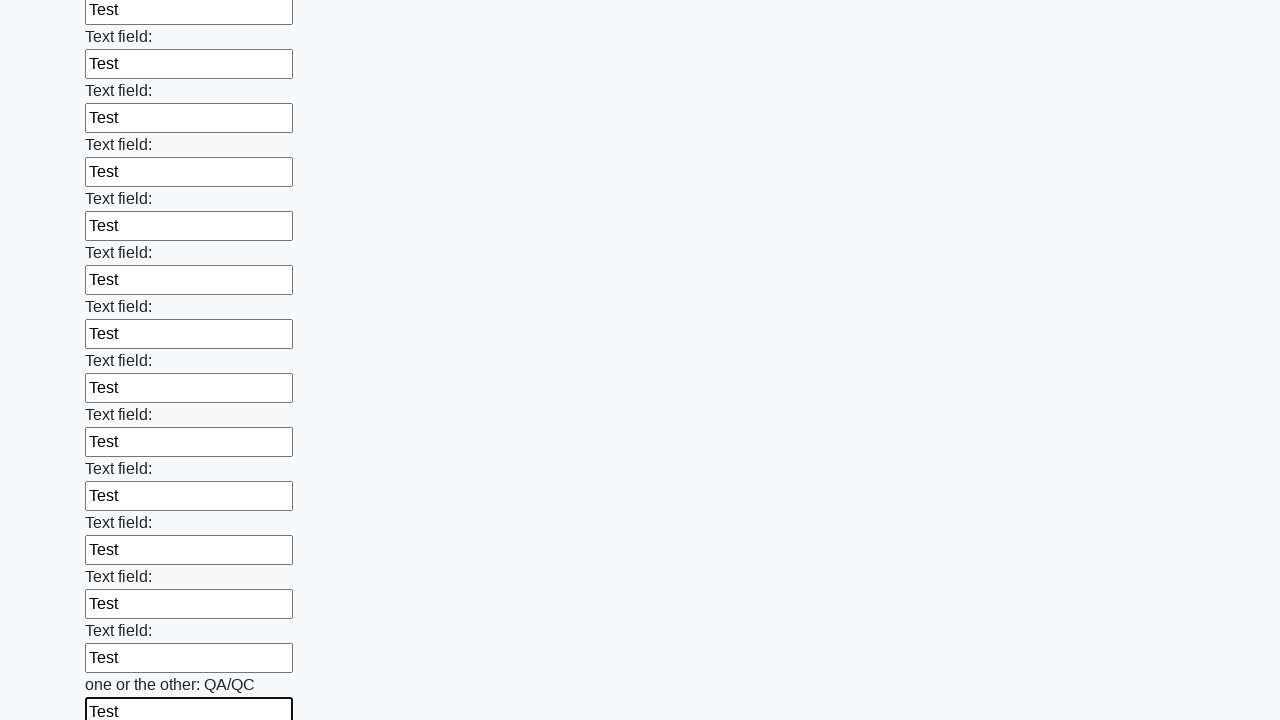

Filled input field with 'Test' on input >> nth=88
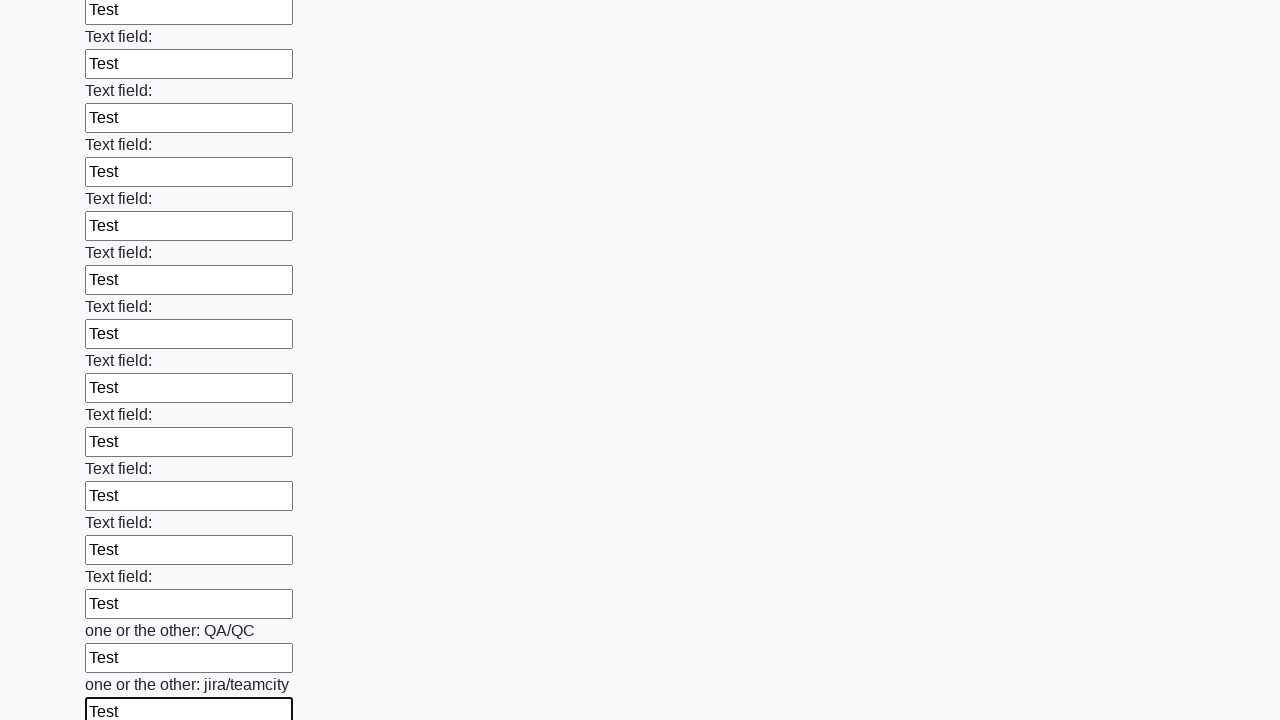

Filled input field with 'Test' on input >> nth=89
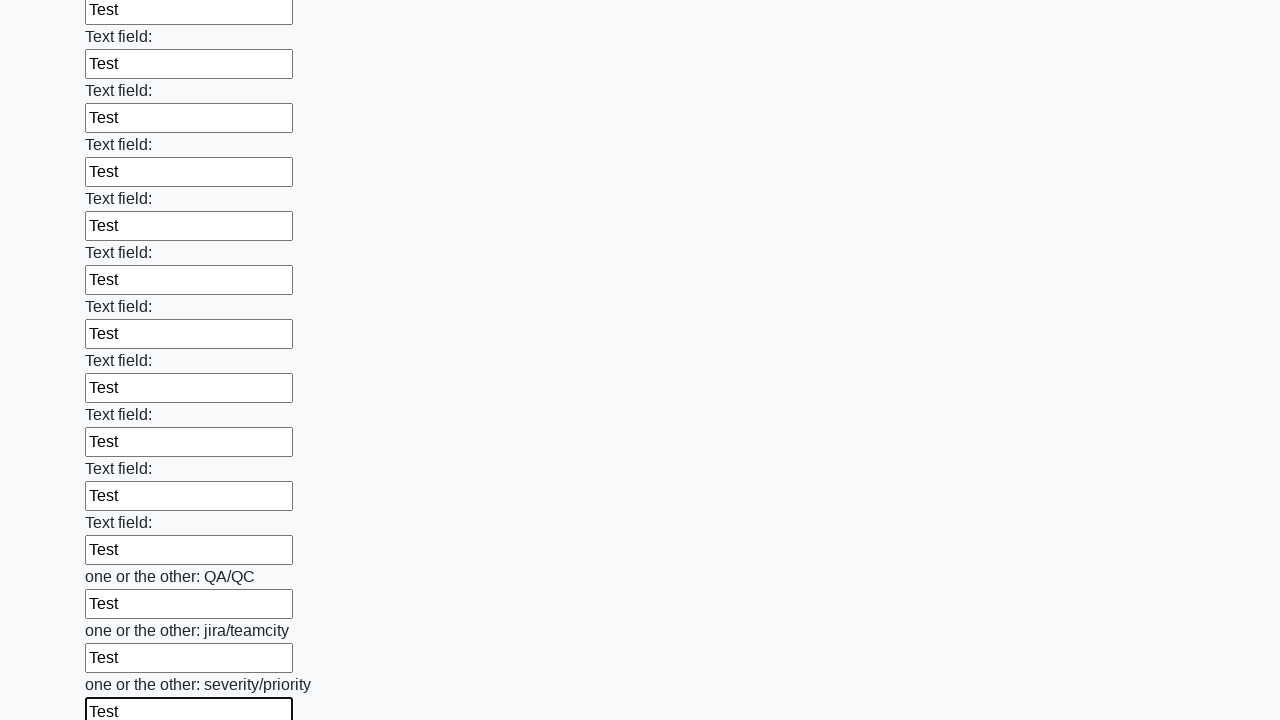

Filled input field with 'Test' on input >> nth=90
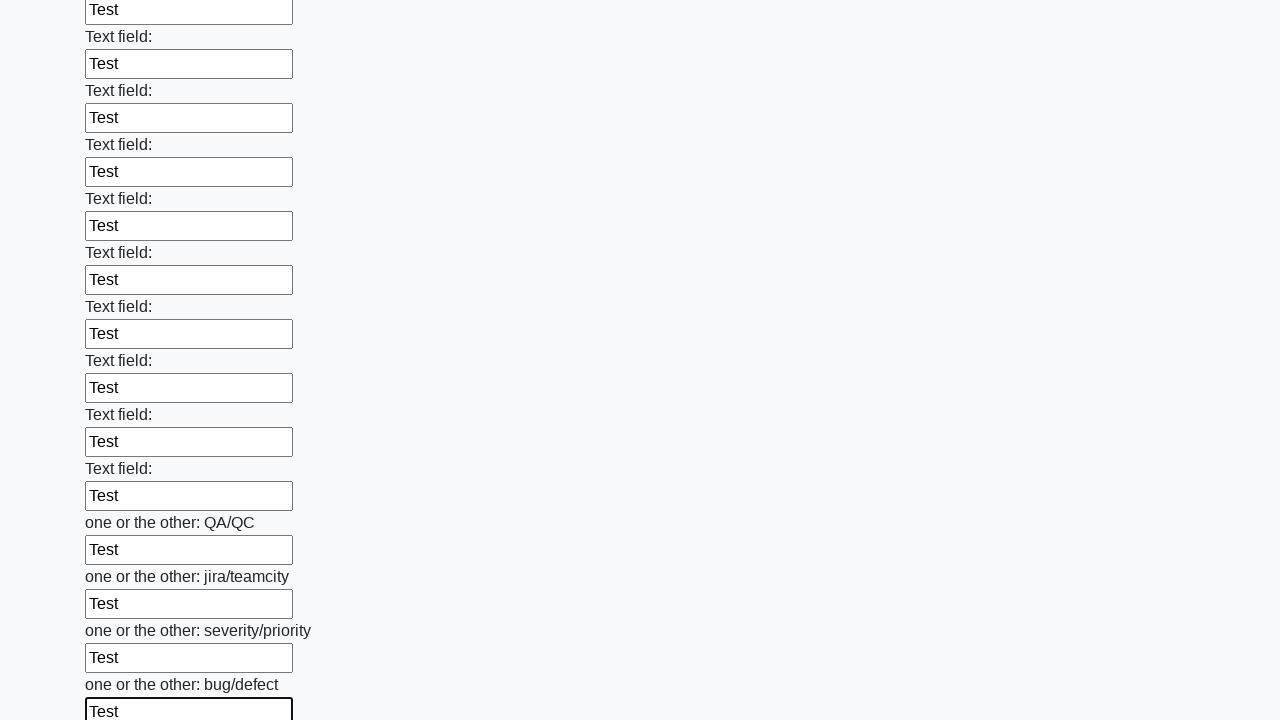

Filled input field with 'Test' on input >> nth=91
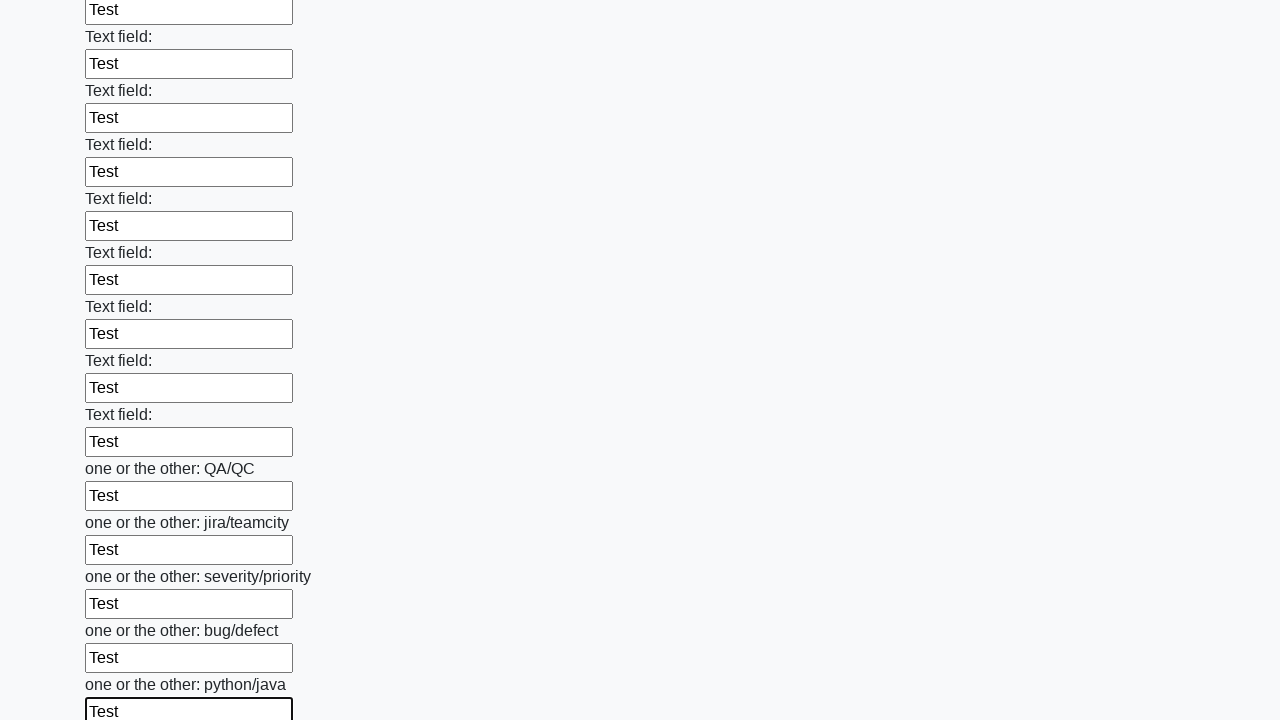

Filled input field with 'Test' on input >> nth=92
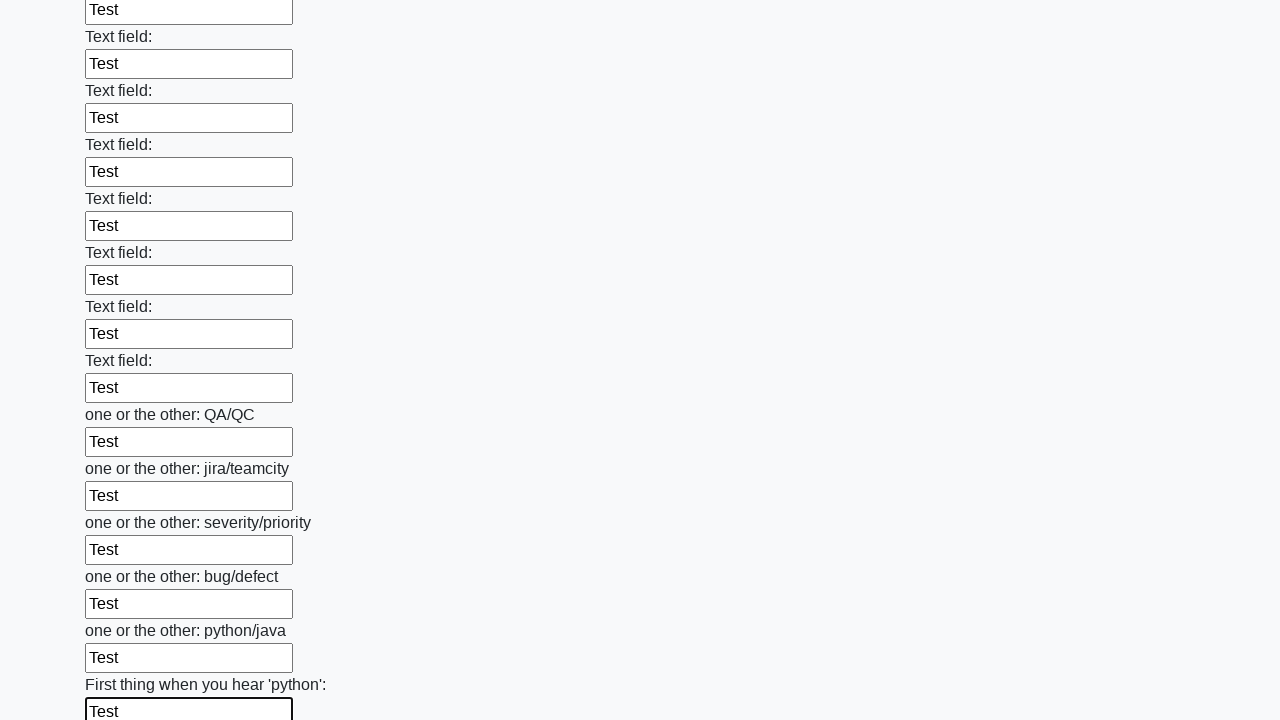

Filled input field with 'Test' on input >> nth=93
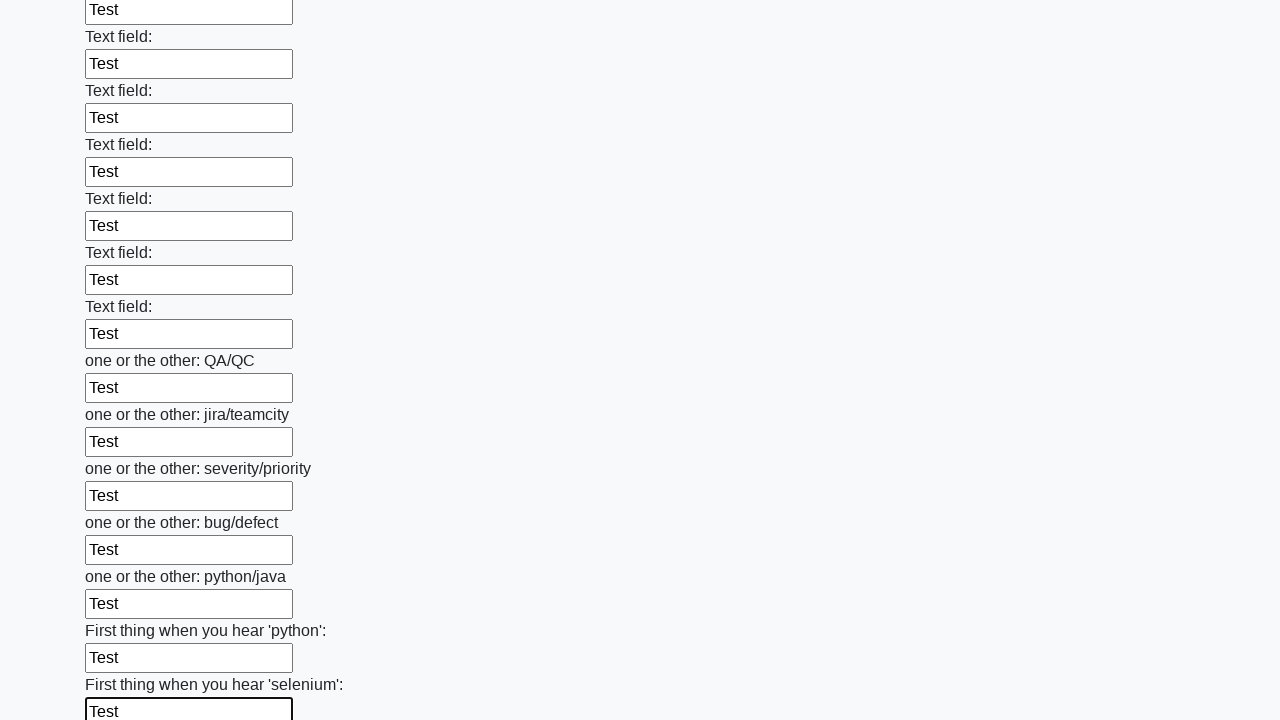

Filled input field with 'Test' on input >> nth=94
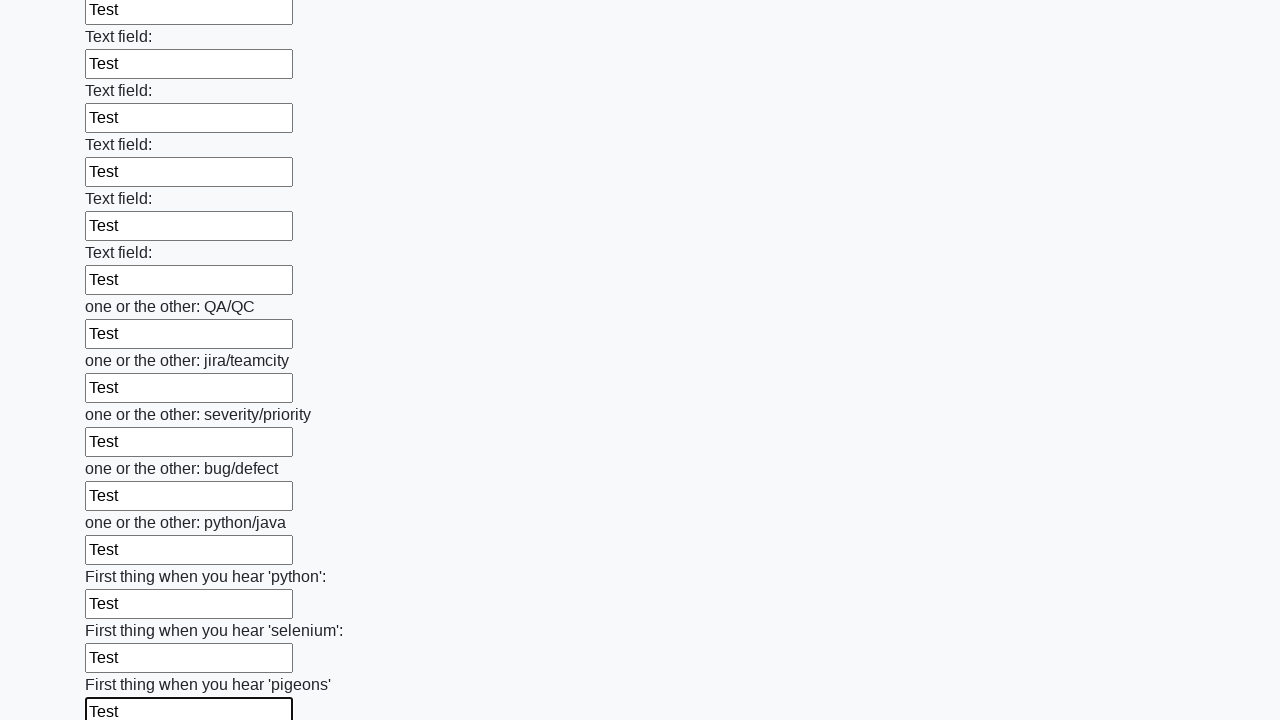

Filled input field with 'Test' on input >> nth=95
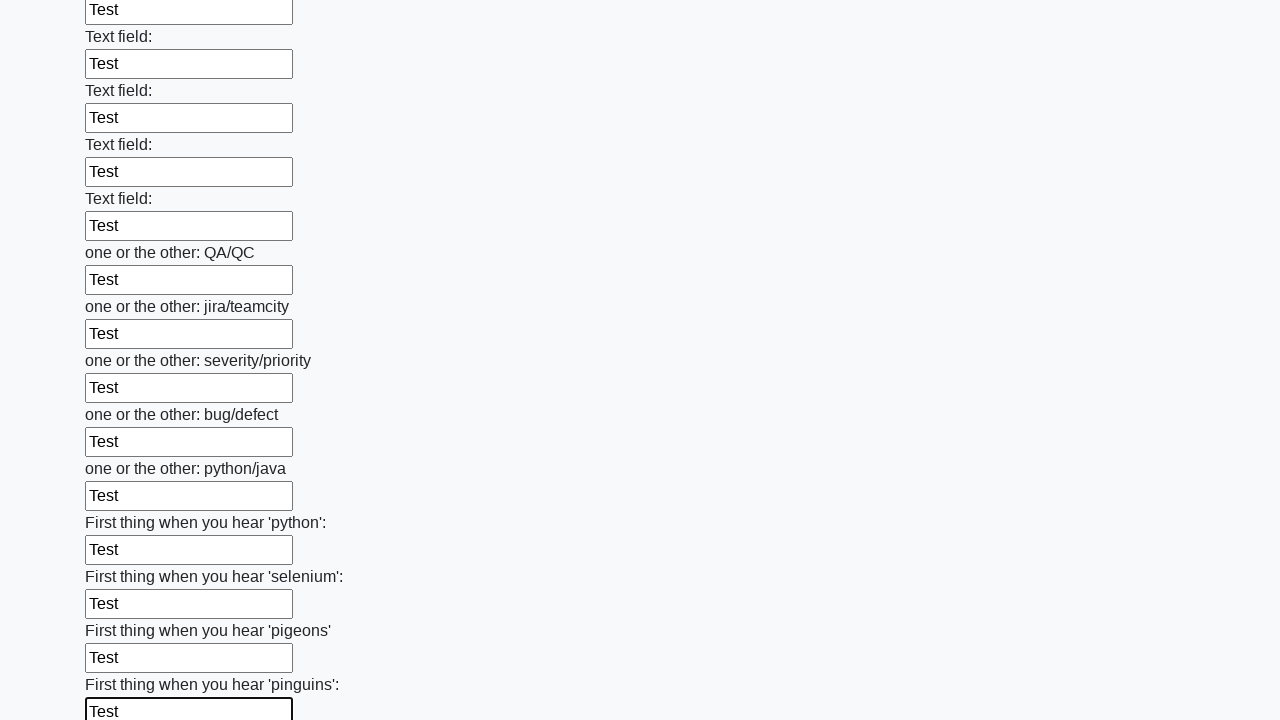

Filled input field with 'Test' on input >> nth=96
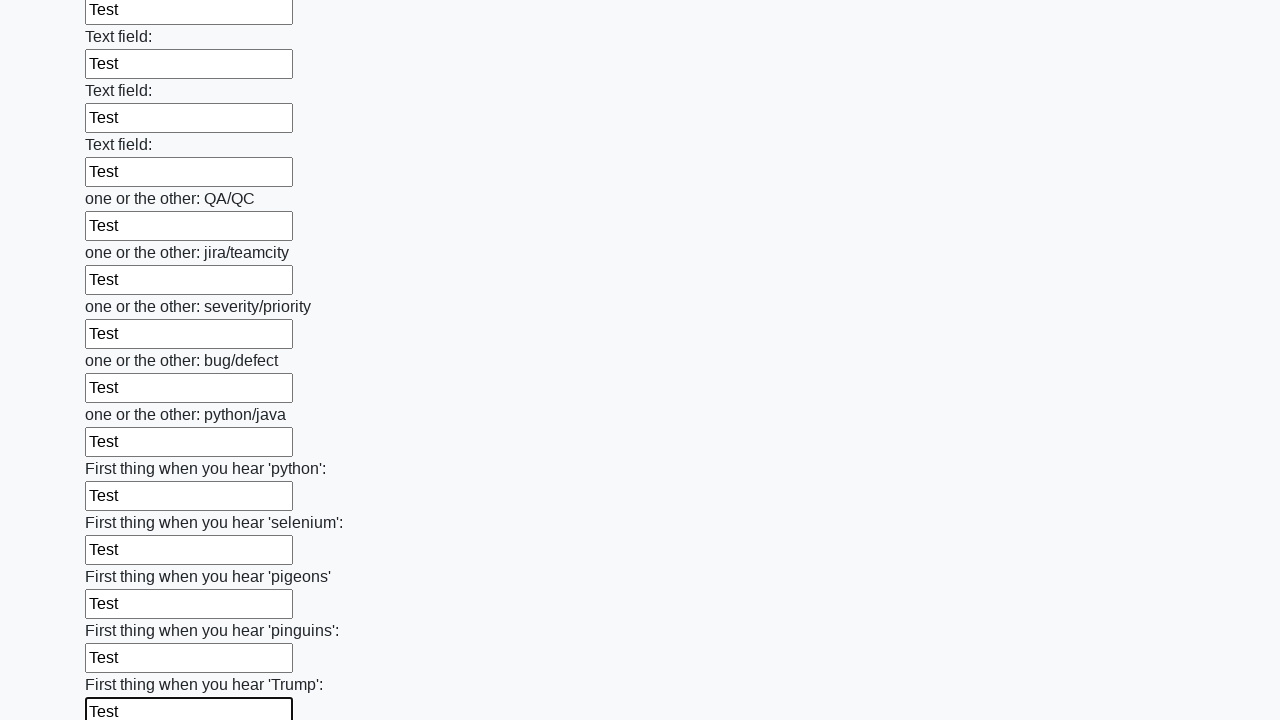

Filled input field with 'Test' on input >> nth=97
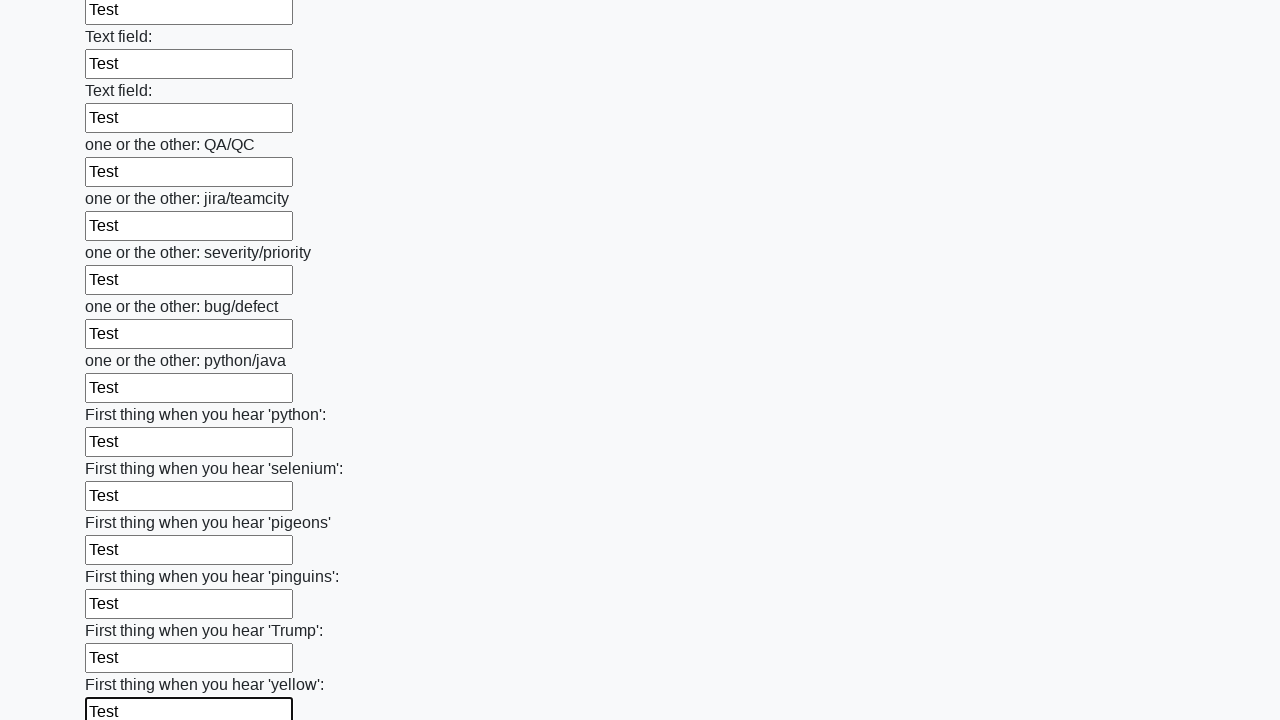

Filled input field with 'Test' on input >> nth=98
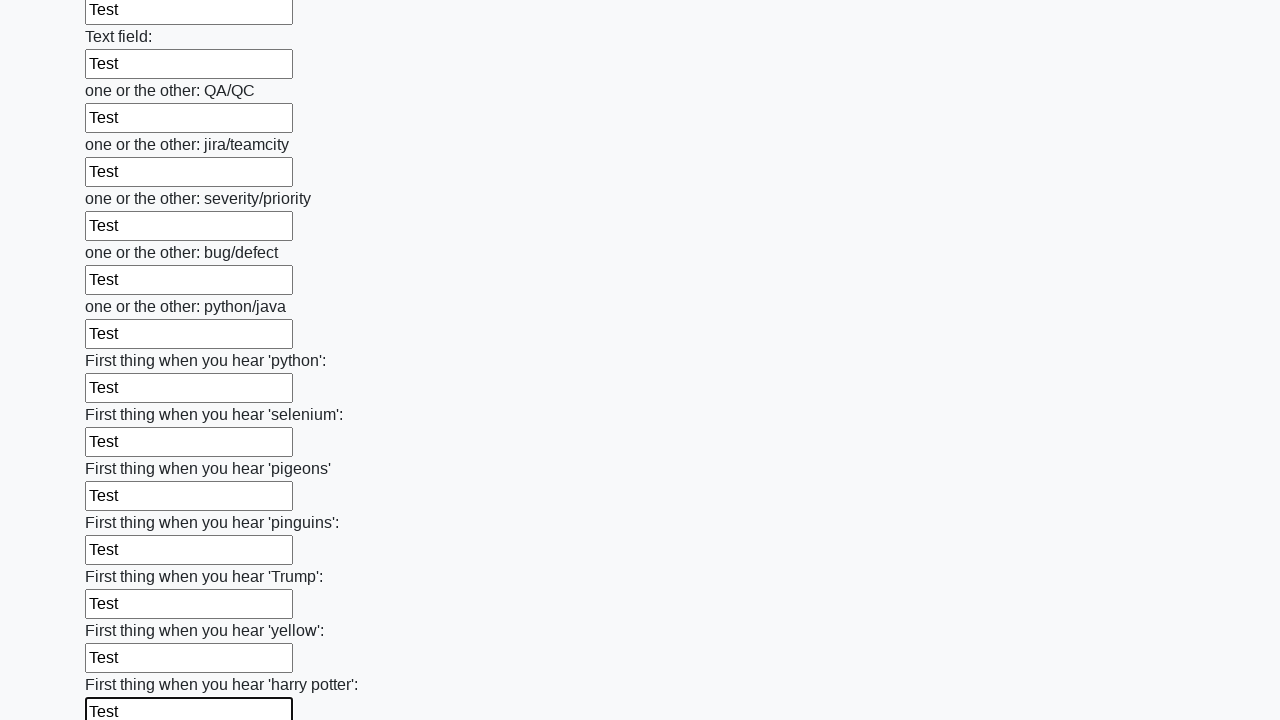

Filled input field with 'Test' on input >> nth=99
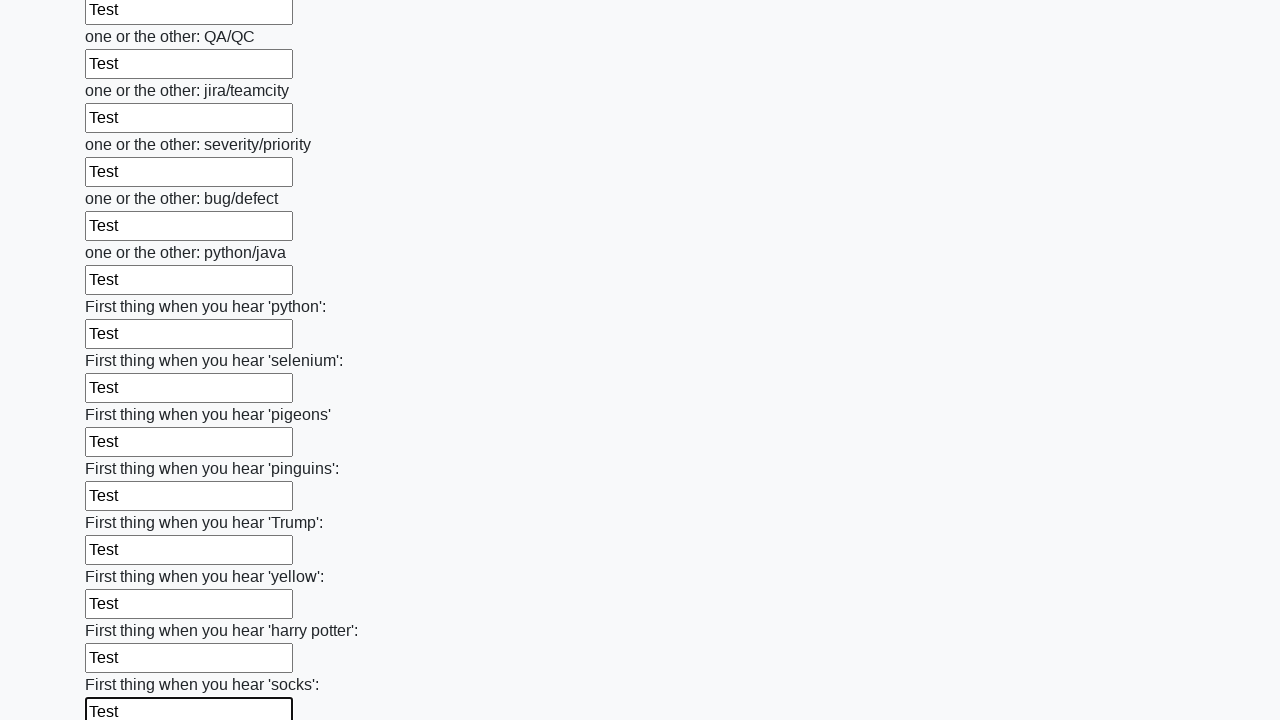

Clicked submit button to submit the form at (123, 611) on button.btn
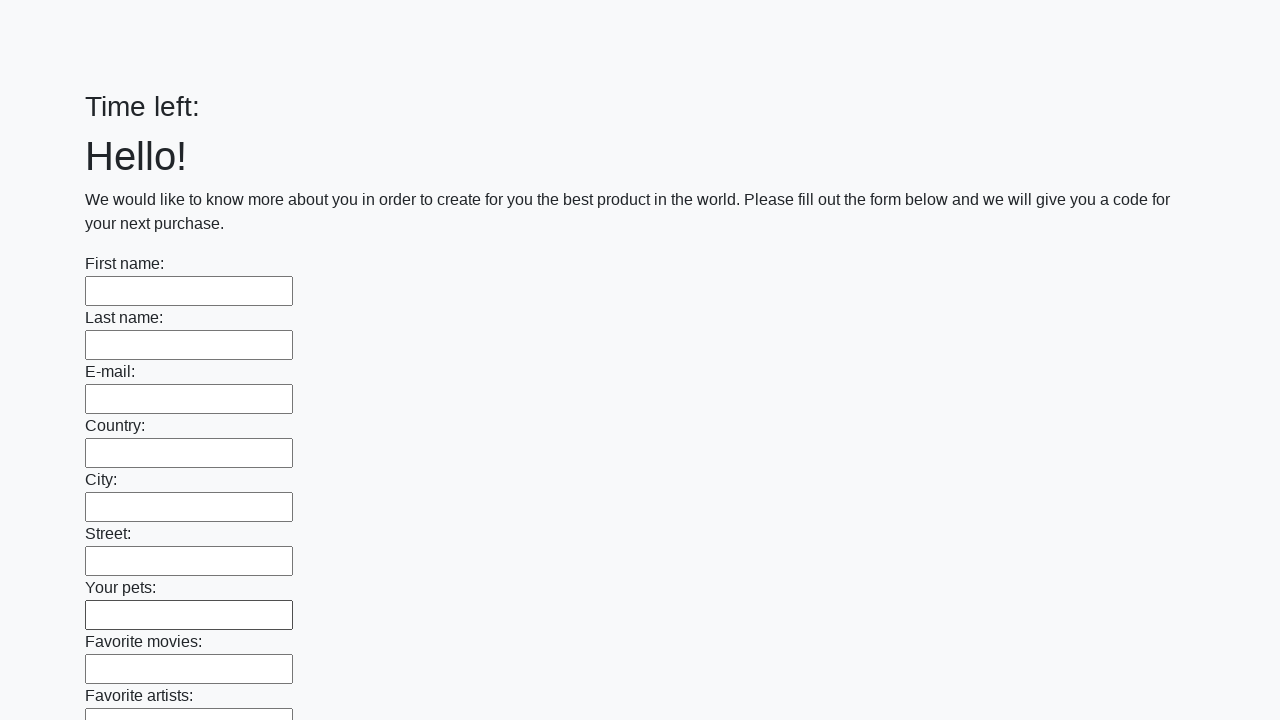

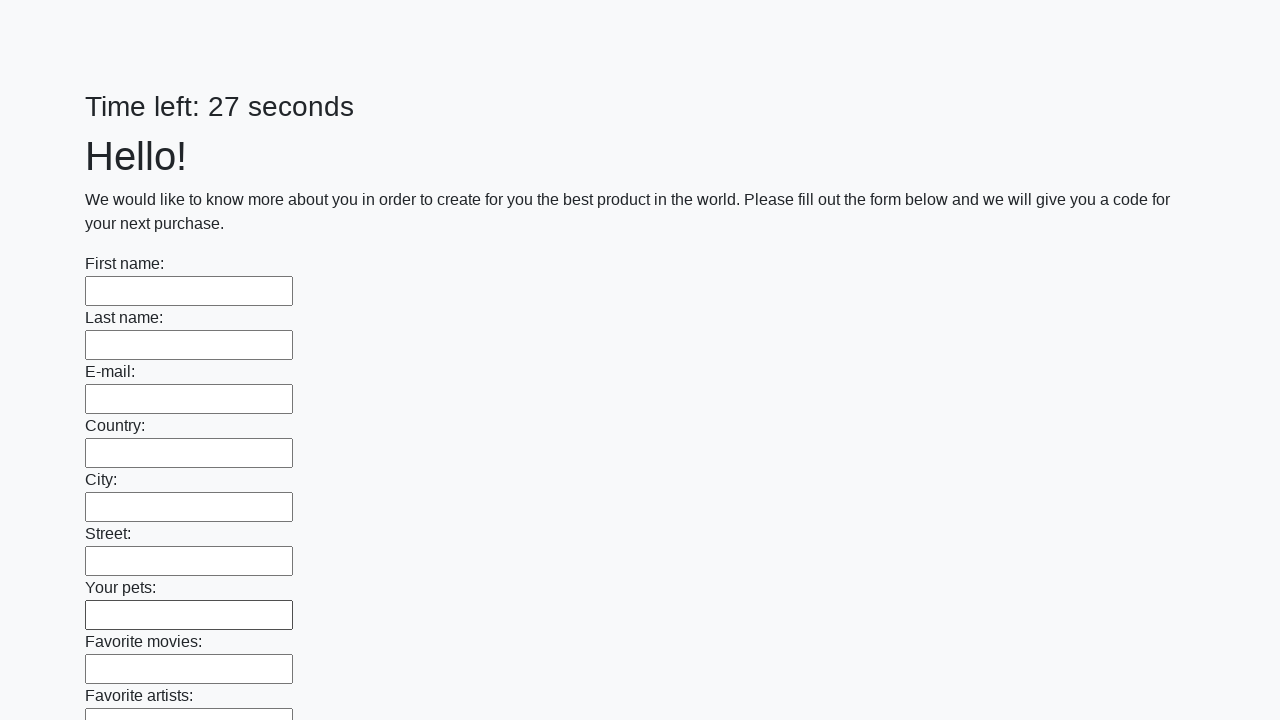